Navigates to NBA player statistics pages for multiple years and scrolls down to load content

Starting URL: https://www.basketball-reference.com/leagues/NBA_1991_per_game.html

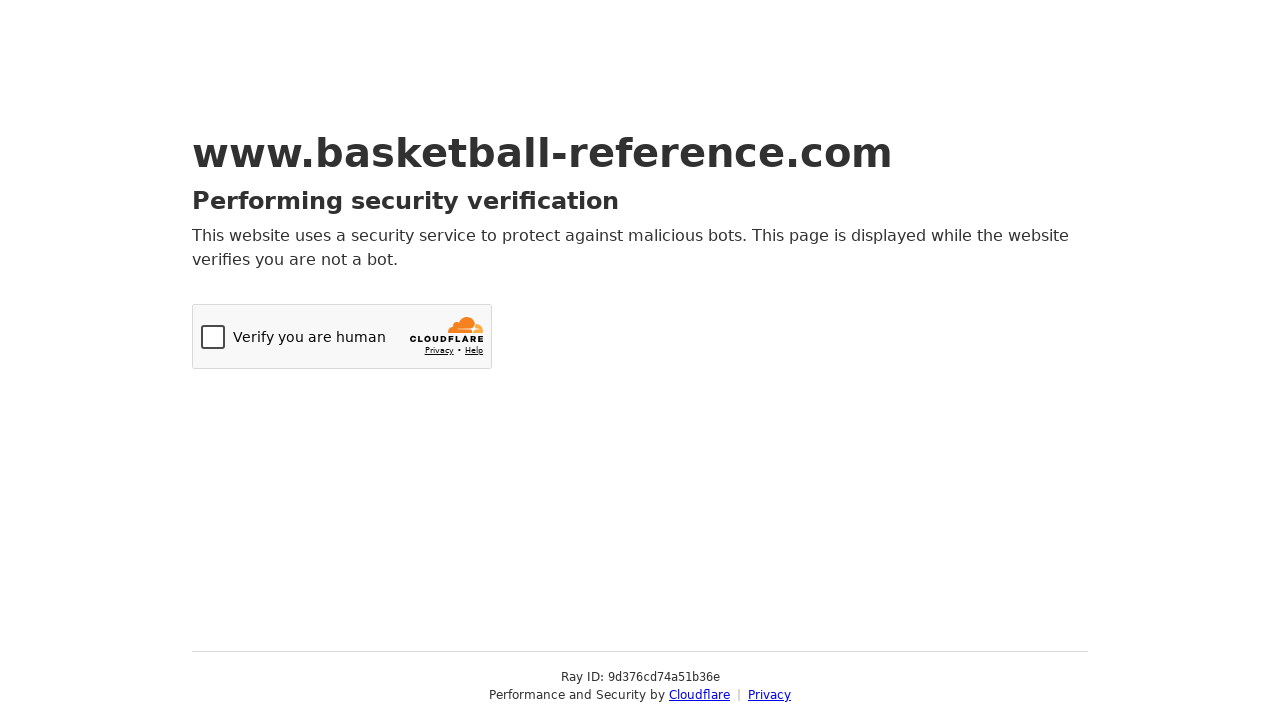

Scrolled down to load player statistics content for year 1991
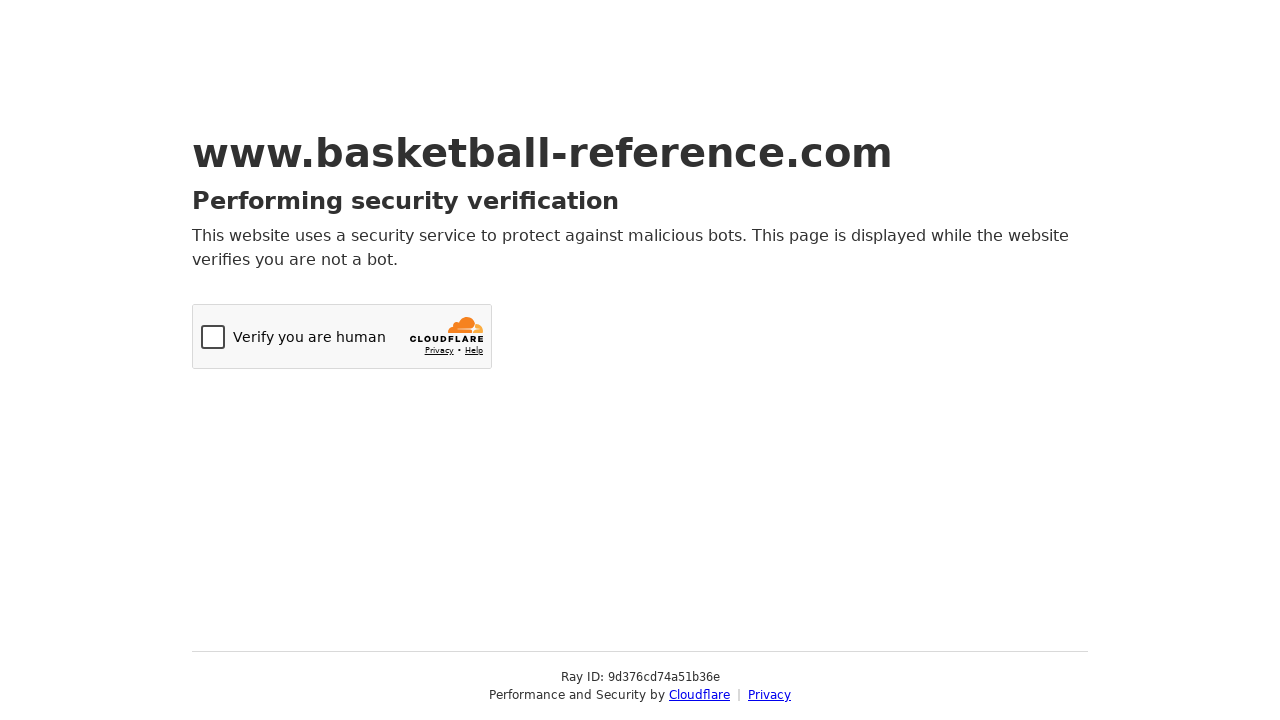

Waited for content to load on year 1991 statistics page
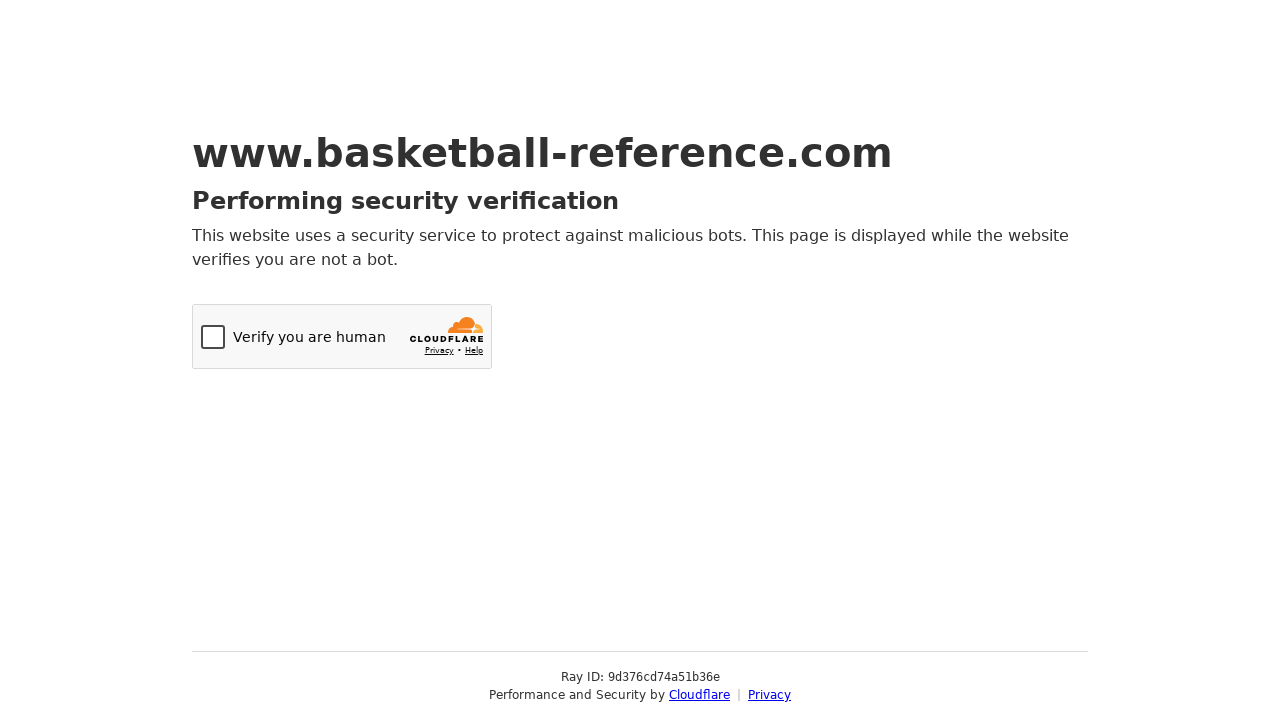

Navigated to NBA player statistics page for year 1992
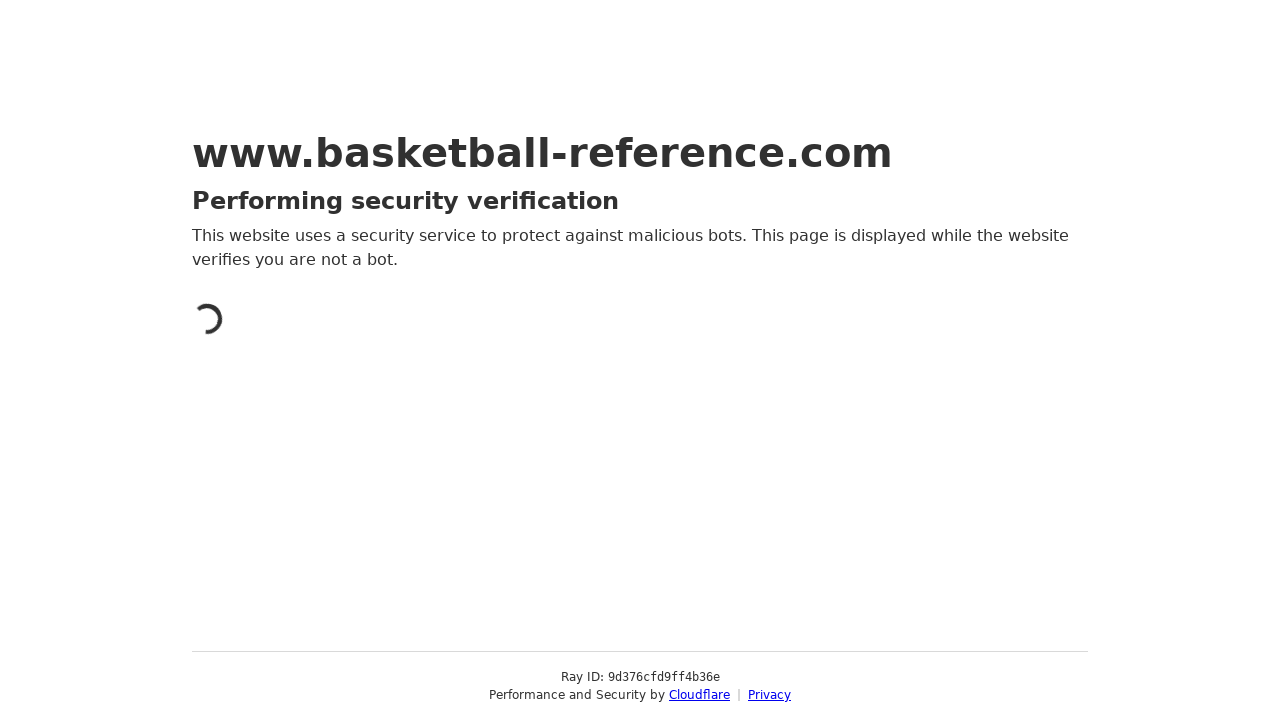

Scrolled down to load player statistics content for year 1992
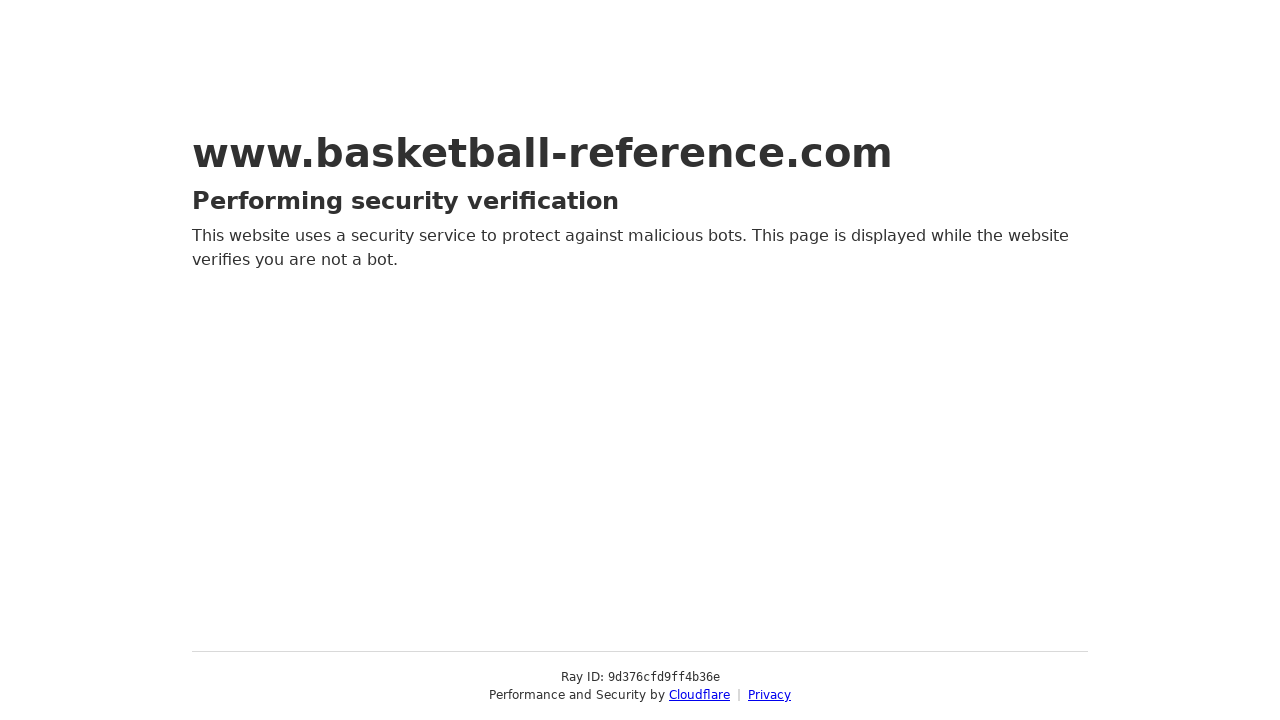

Waited for content to load on year 1992 statistics page
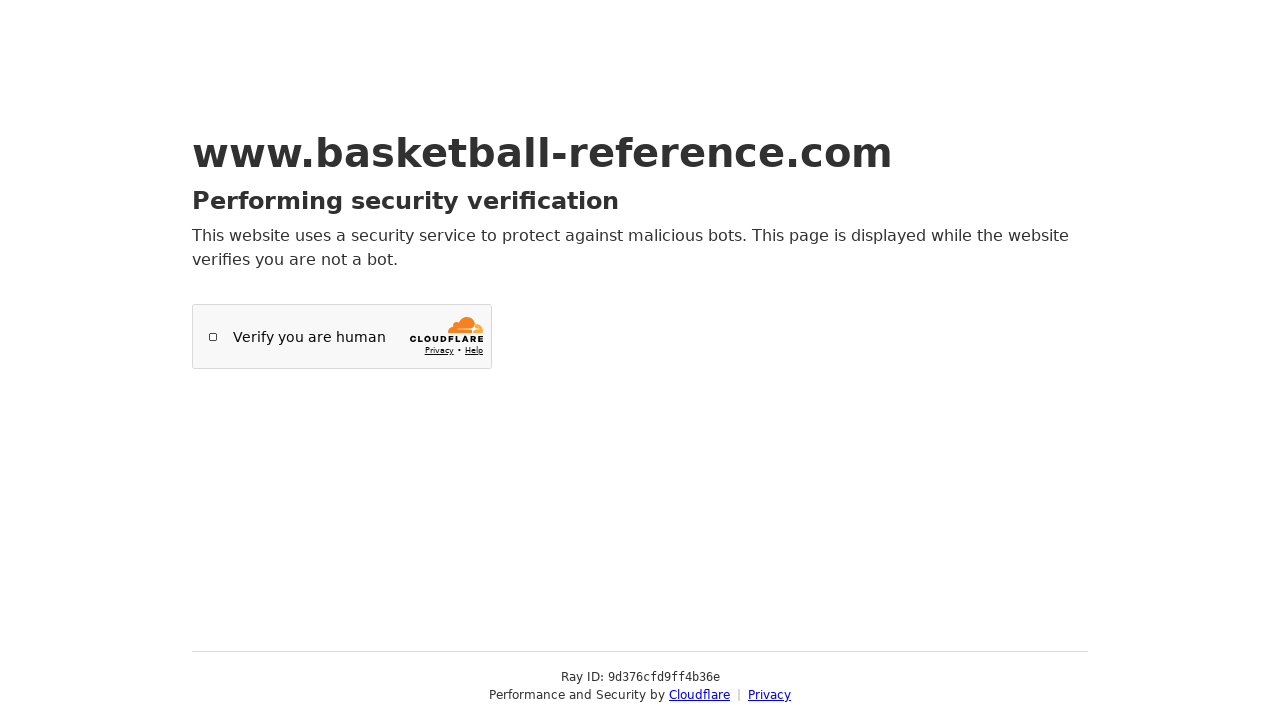

Navigated to NBA player statistics page for year 1993
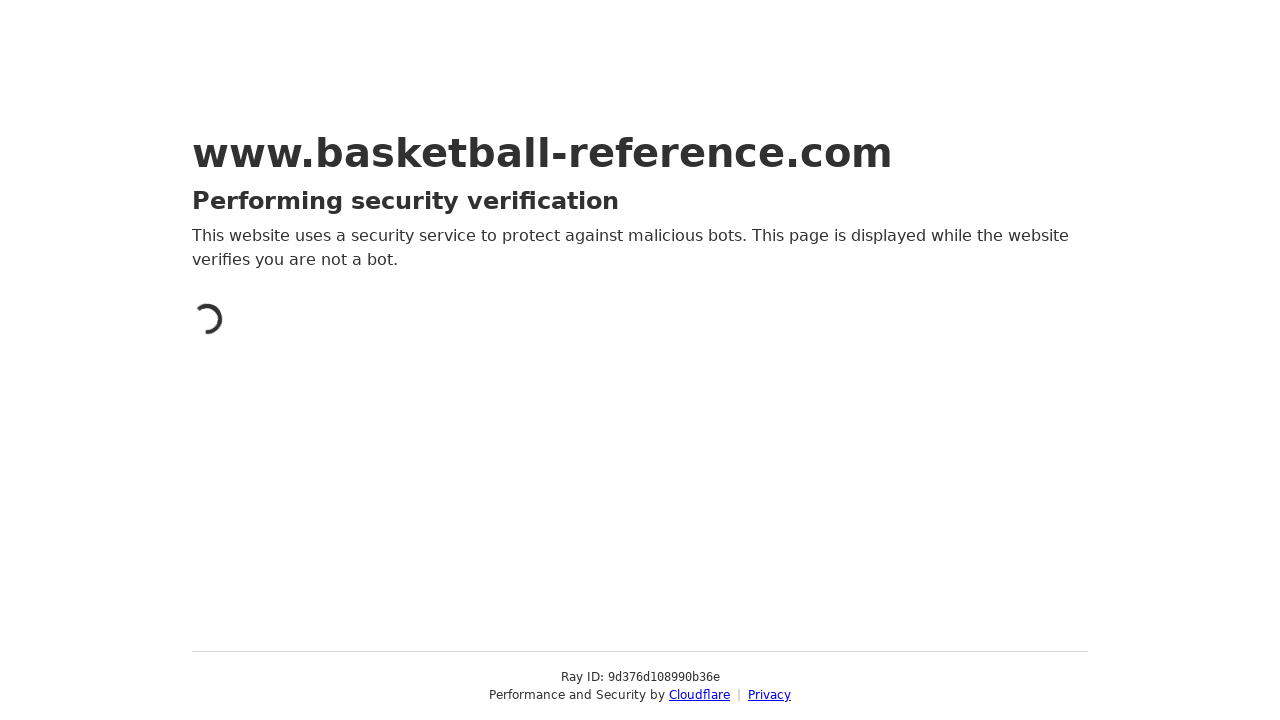

Scrolled down to load player statistics content for year 1993
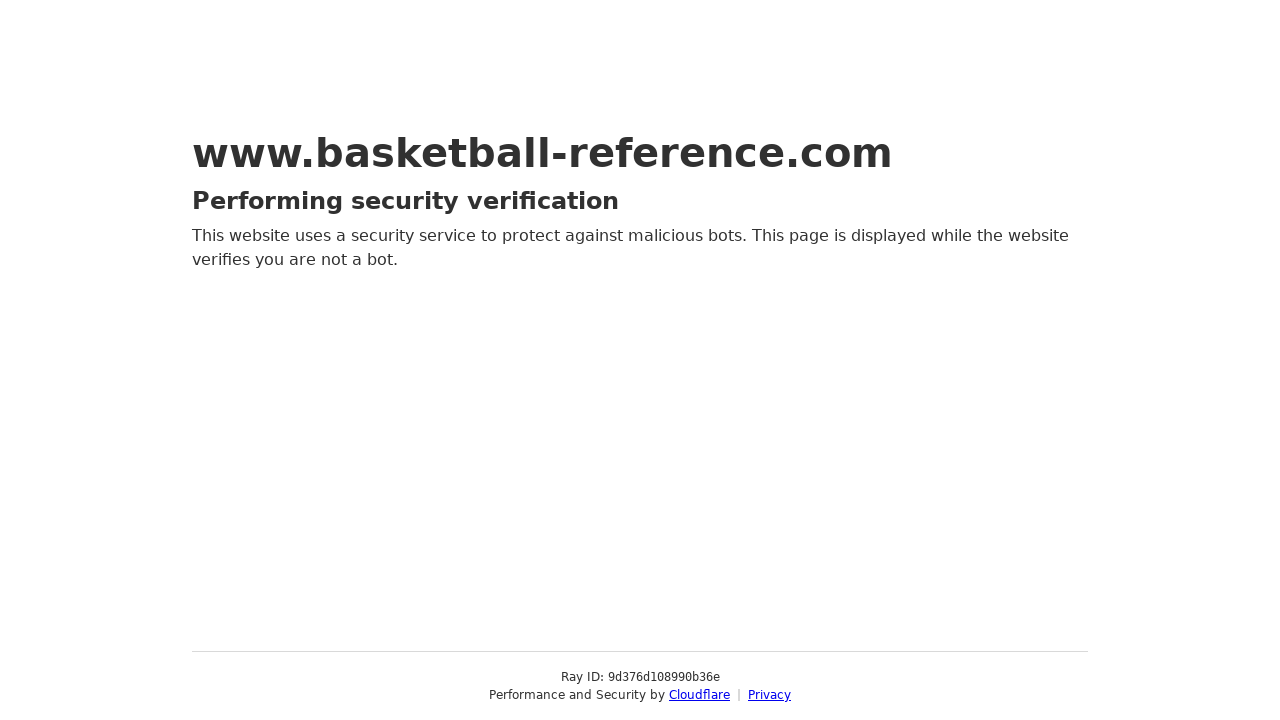

Waited for content to load on year 1993 statistics page
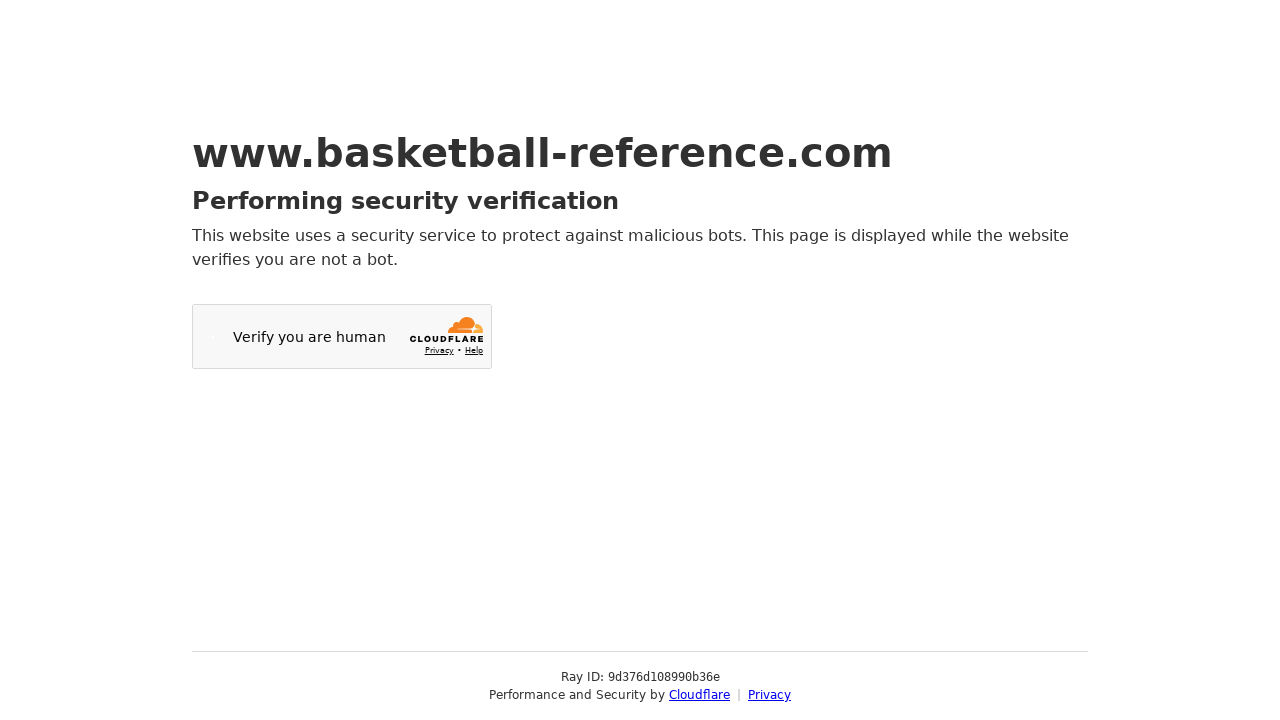

Navigated to NBA player statistics page for year 1994
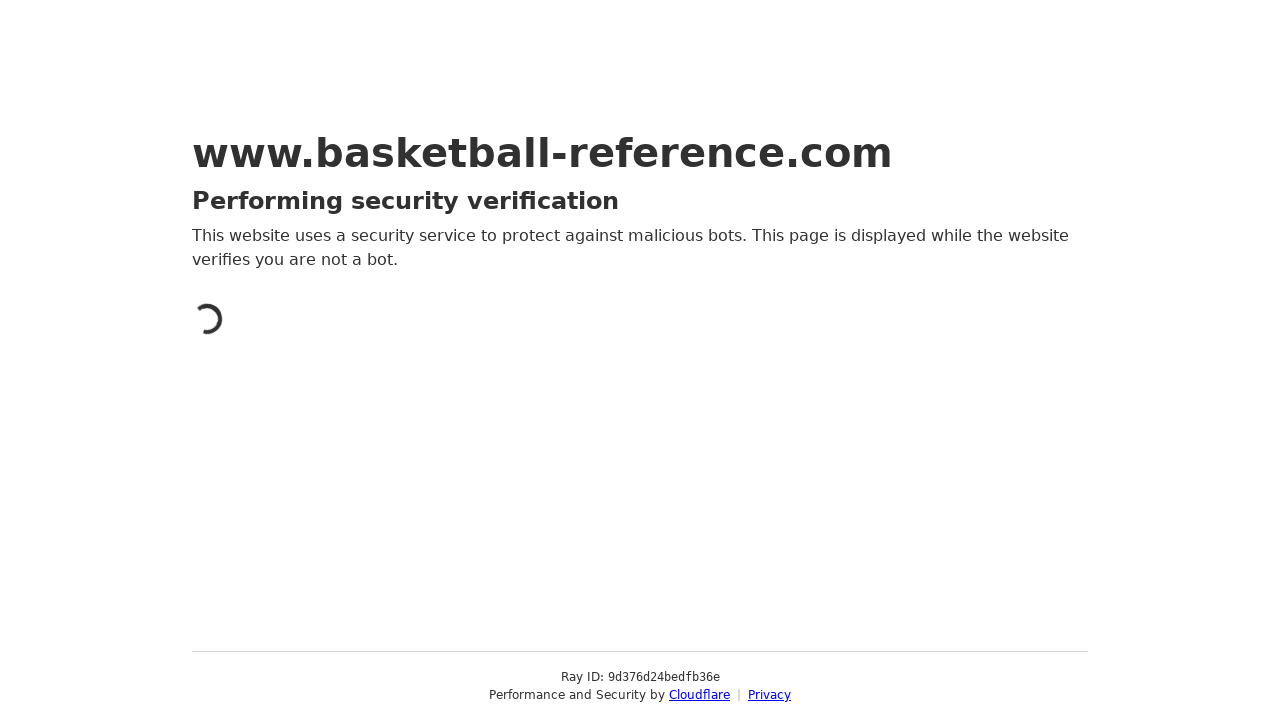

Scrolled down to load player statistics content for year 1994
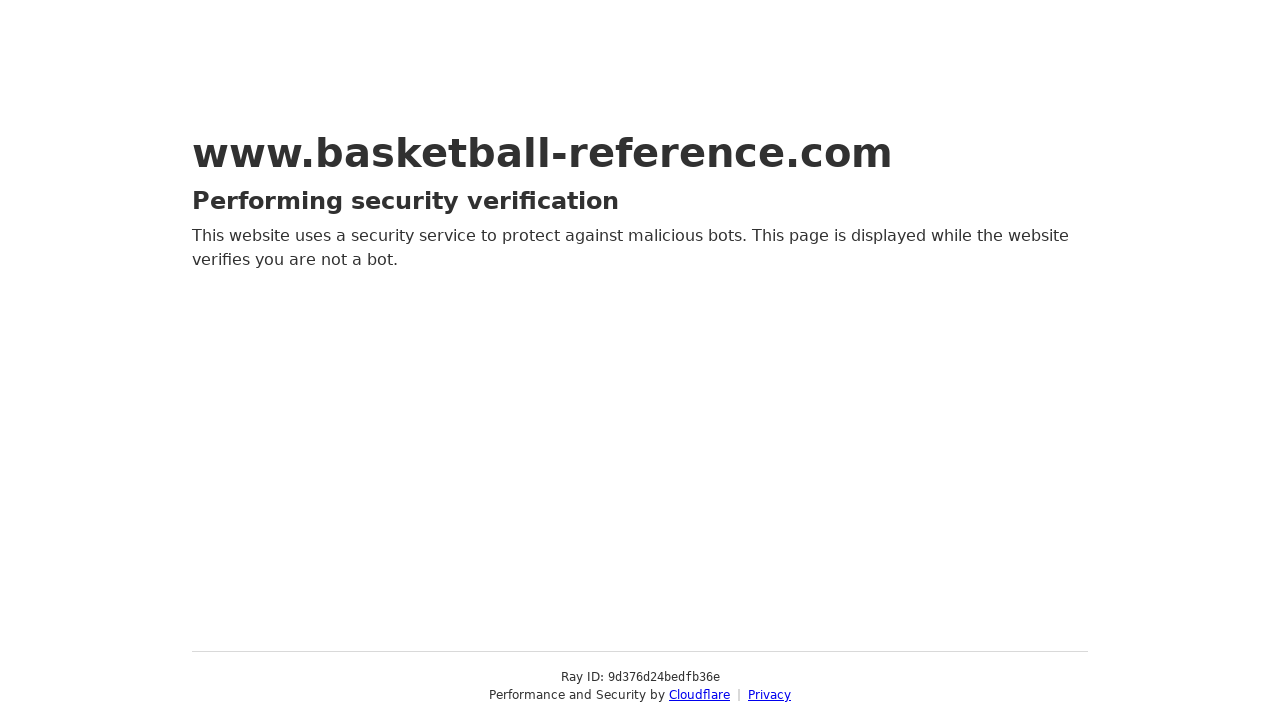

Waited for content to load on year 1994 statistics page
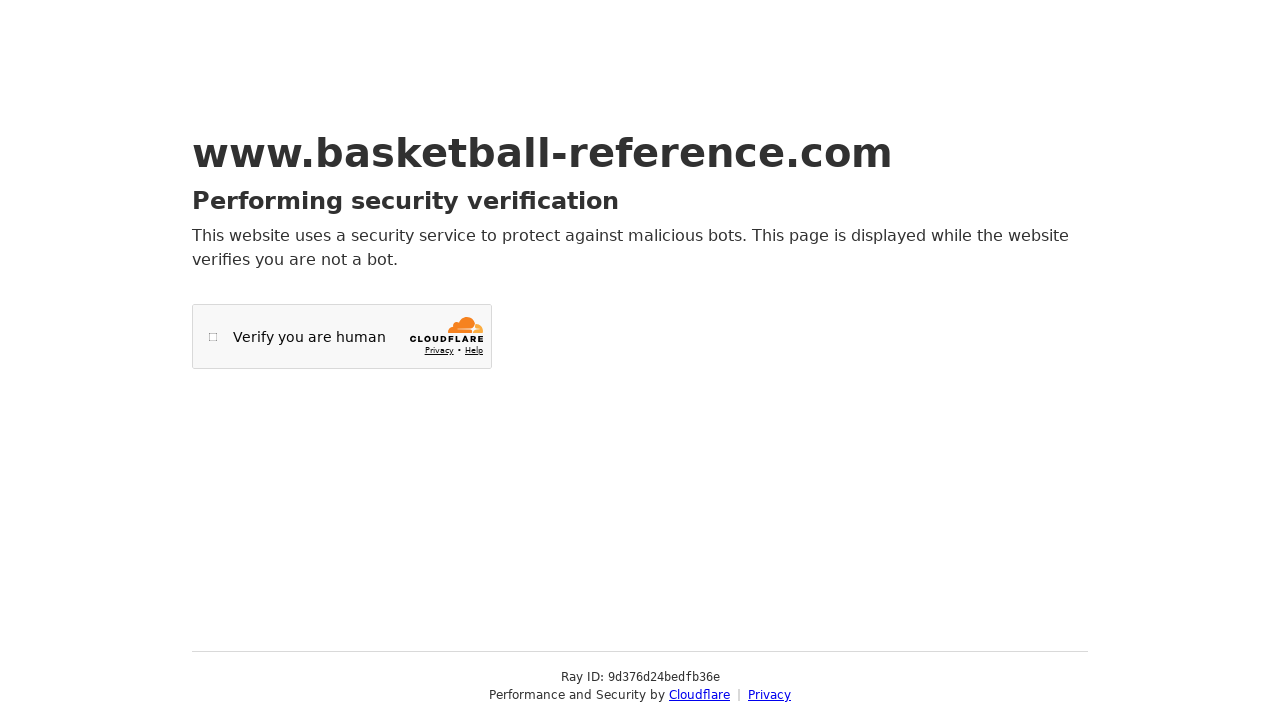

Navigated to NBA player statistics page for year 1995
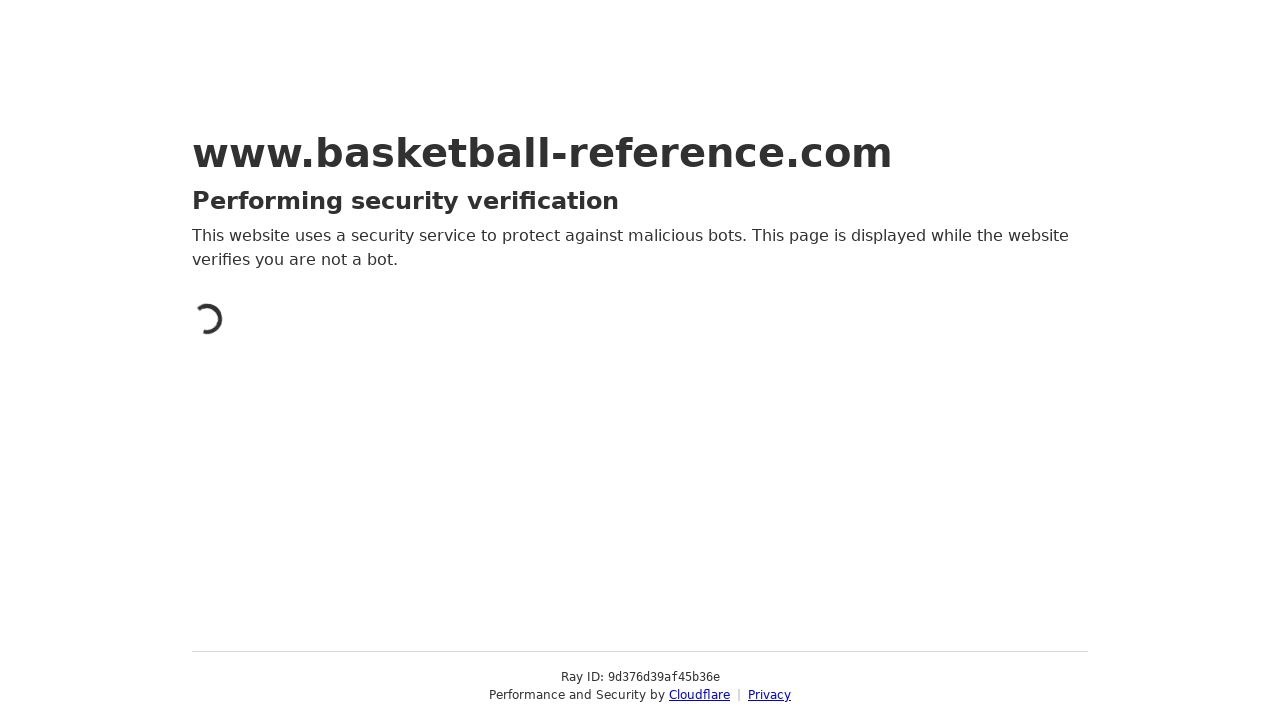

Scrolled down to load player statistics content for year 1995
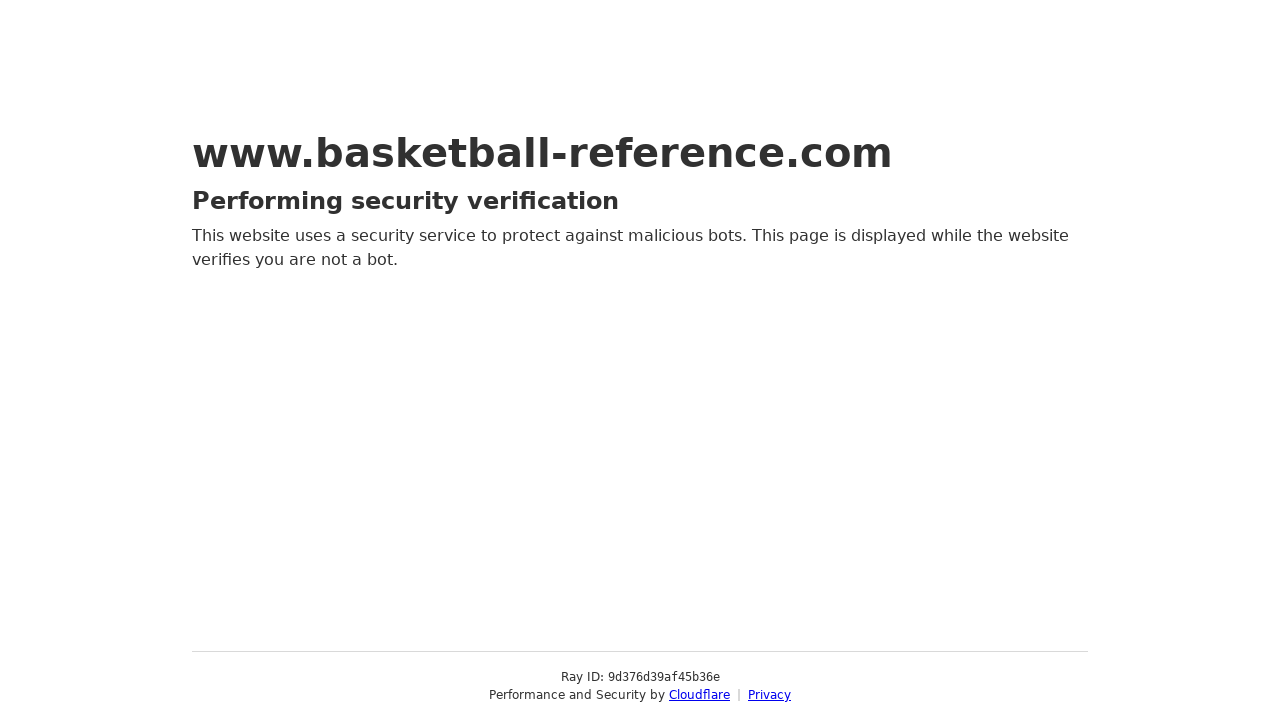

Waited for content to load on year 1995 statistics page
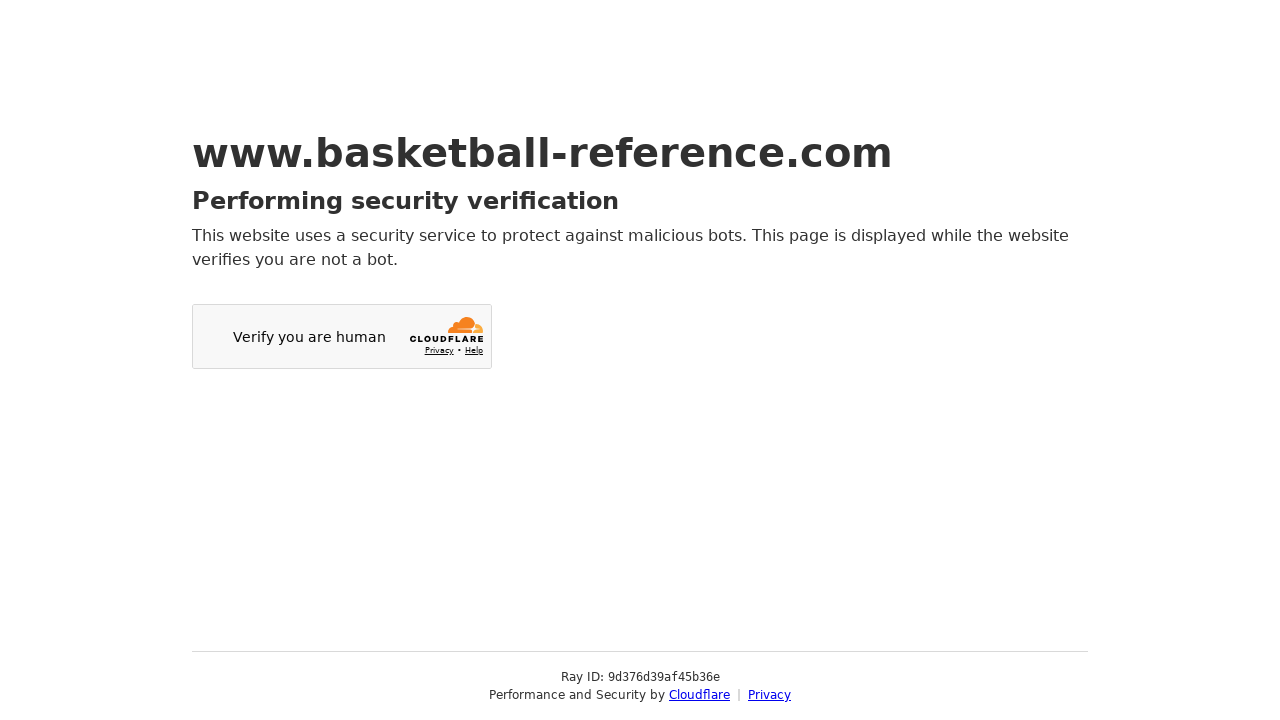

Navigated to NBA player statistics page for year 1996
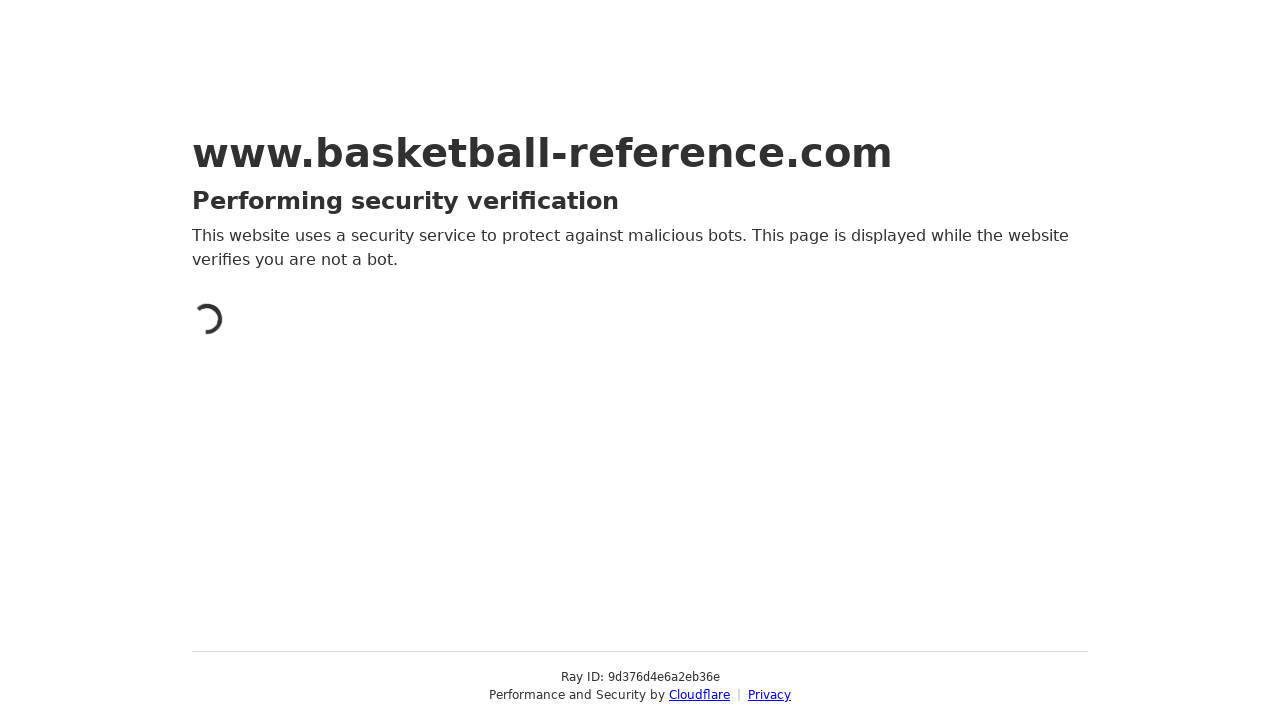

Scrolled down to load player statistics content for year 1996
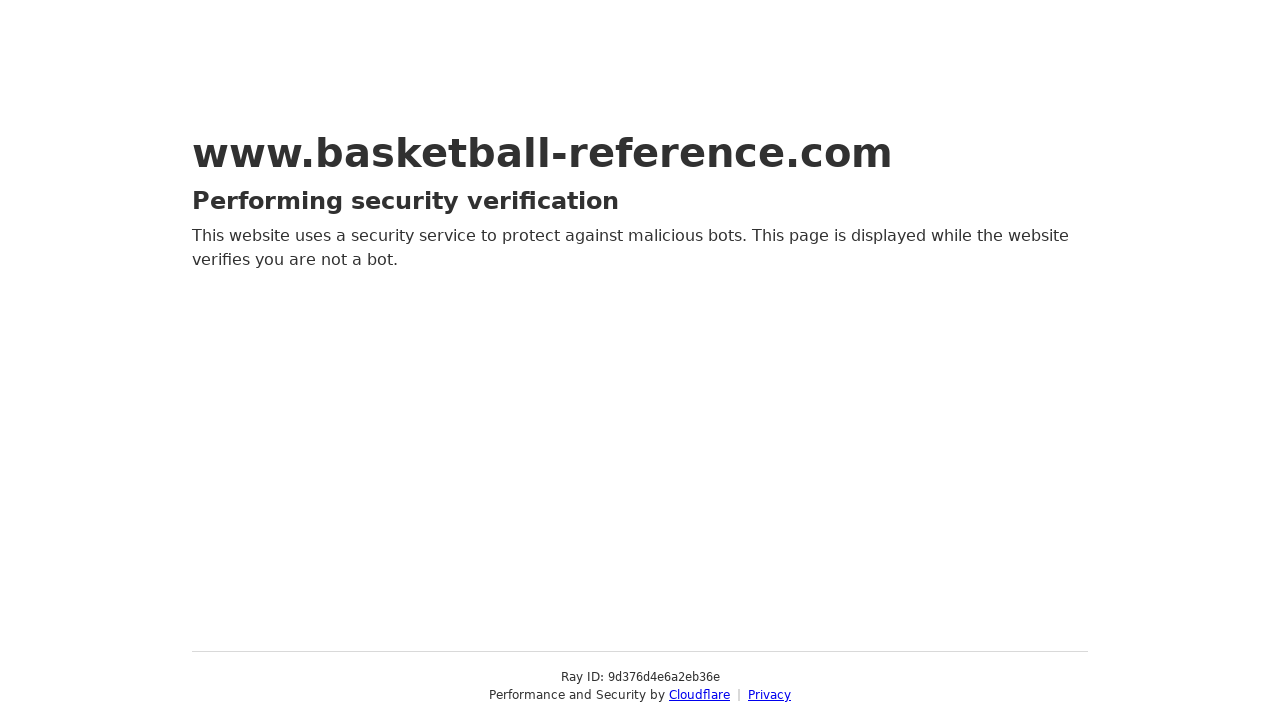

Waited for content to load on year 1996 statistics page
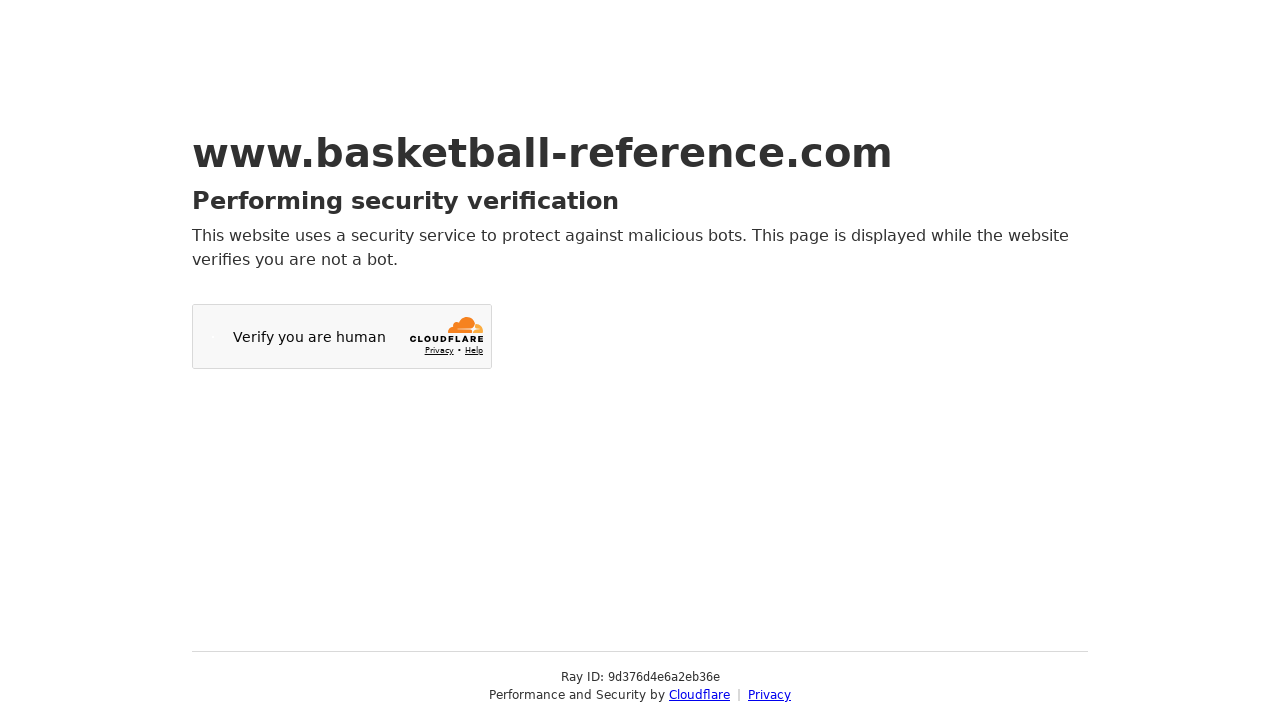

Navigated to NBA player statistics page for year 1997
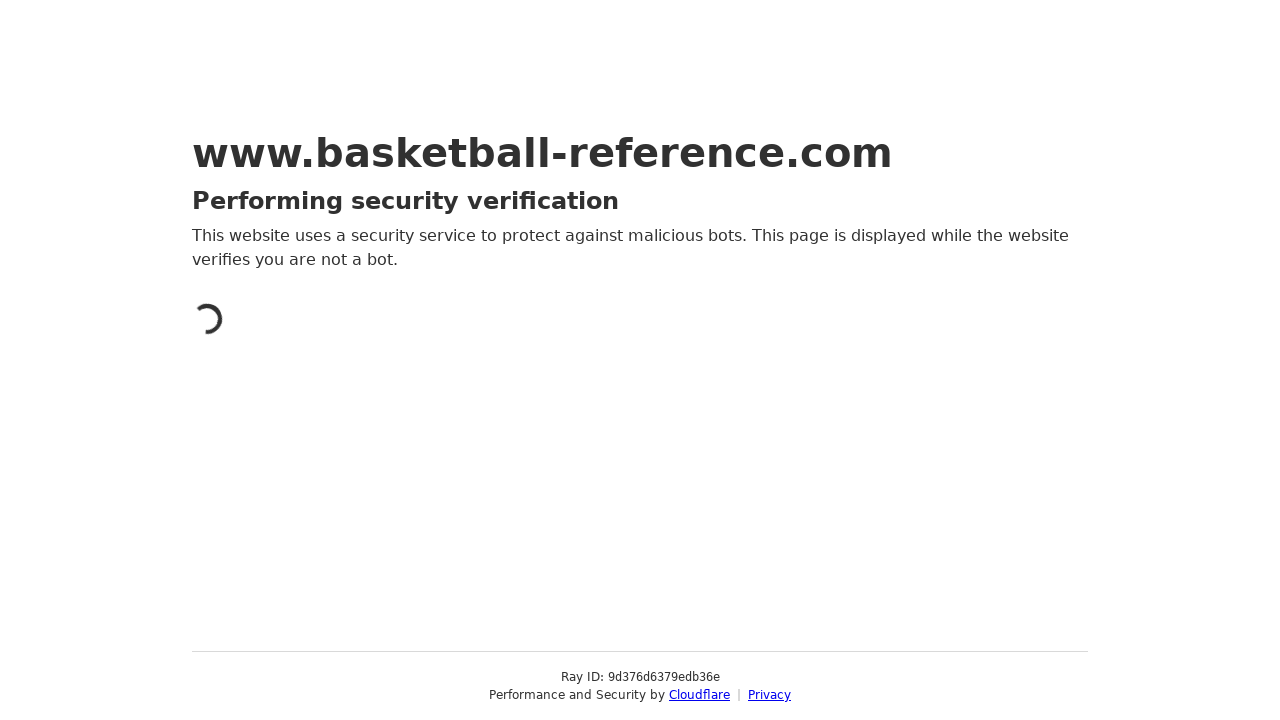

Scrolled down to load player statistics content for year 1997
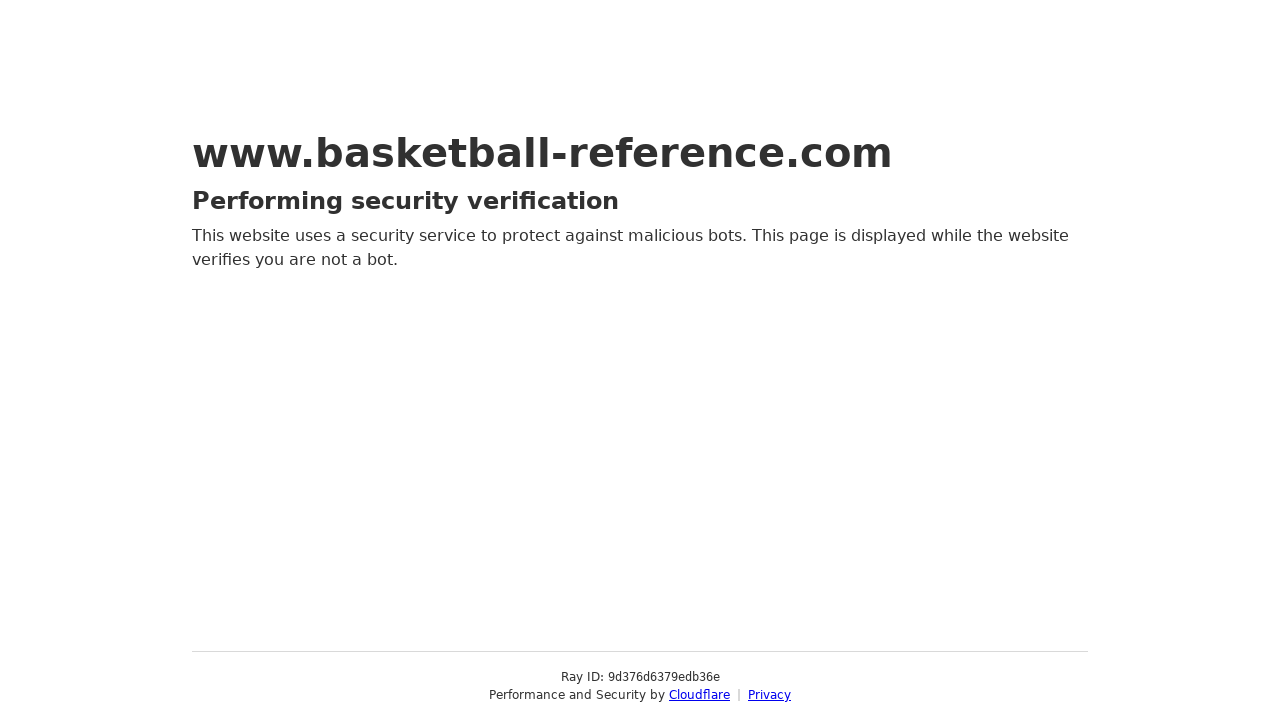

Waited for content to load on year 1997 statistics page
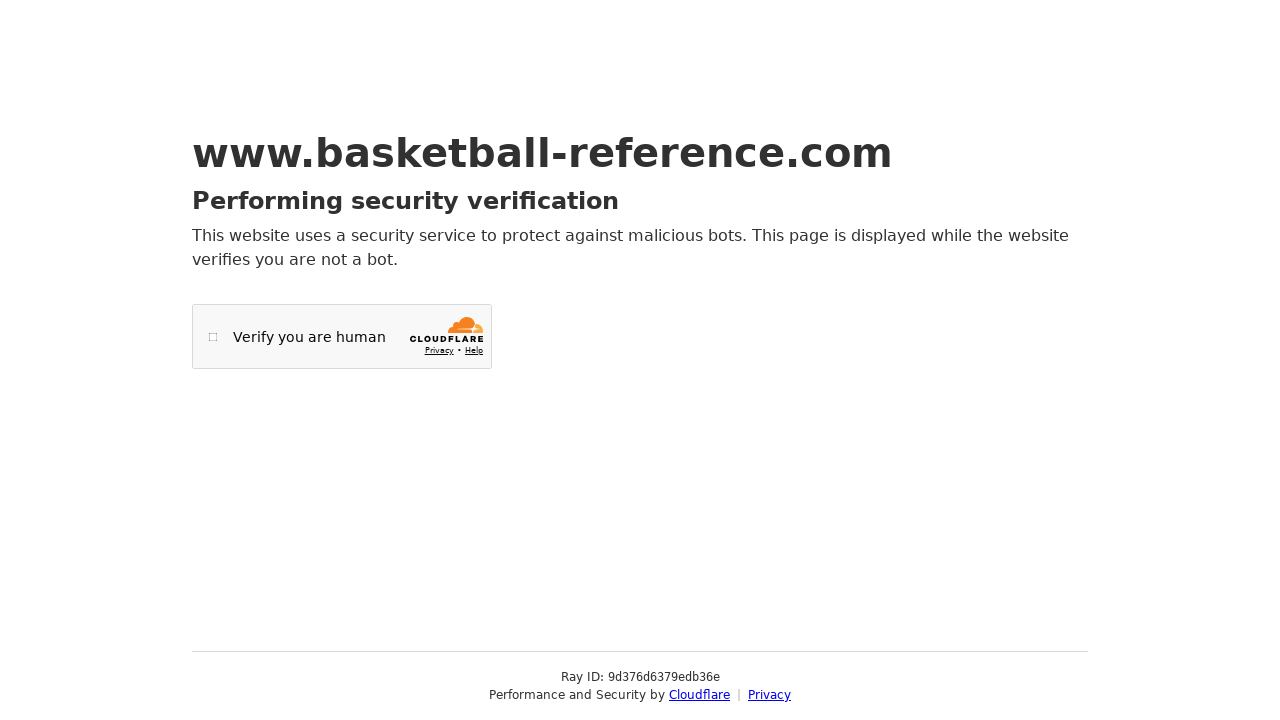

Navigated to NBA player statistics page for year 1998
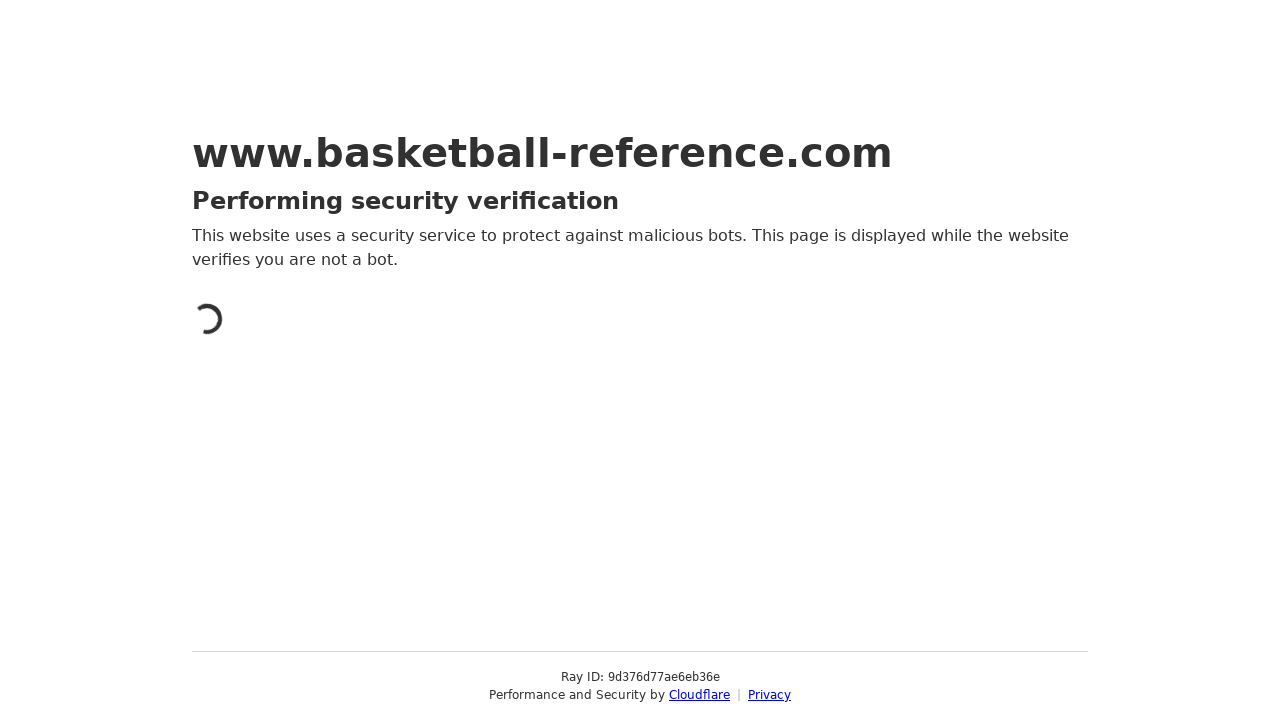

Scrolled down to load player statistics content for year 1998
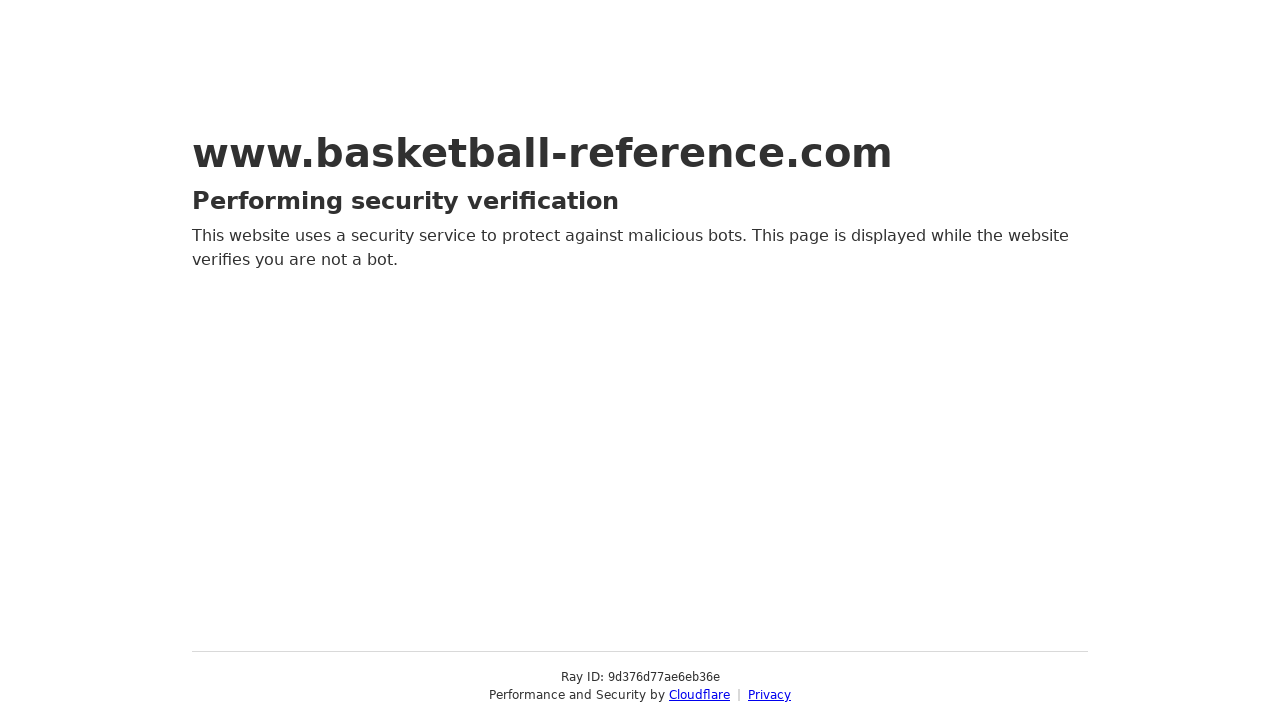

Waited for content to load on year 1998 statistics page
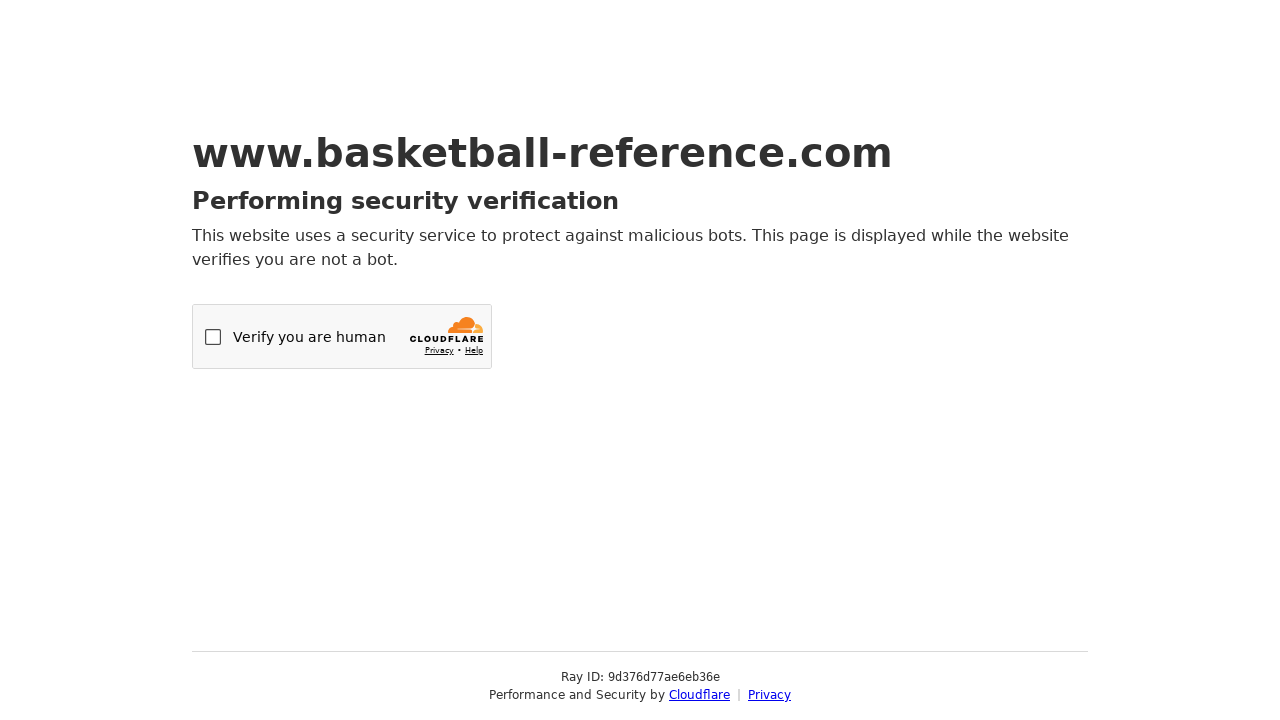

Navigated to NBA player statistics page for year 1999
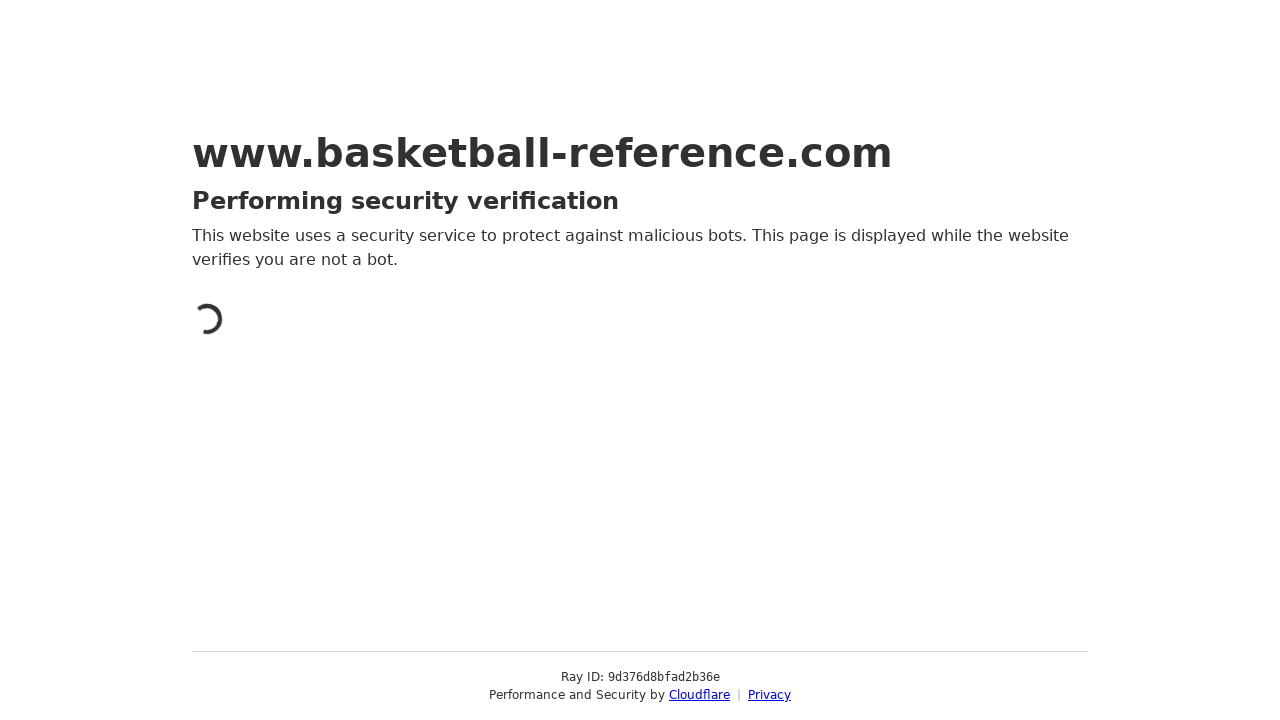

Scrolled down to load player statistics content for year 1999
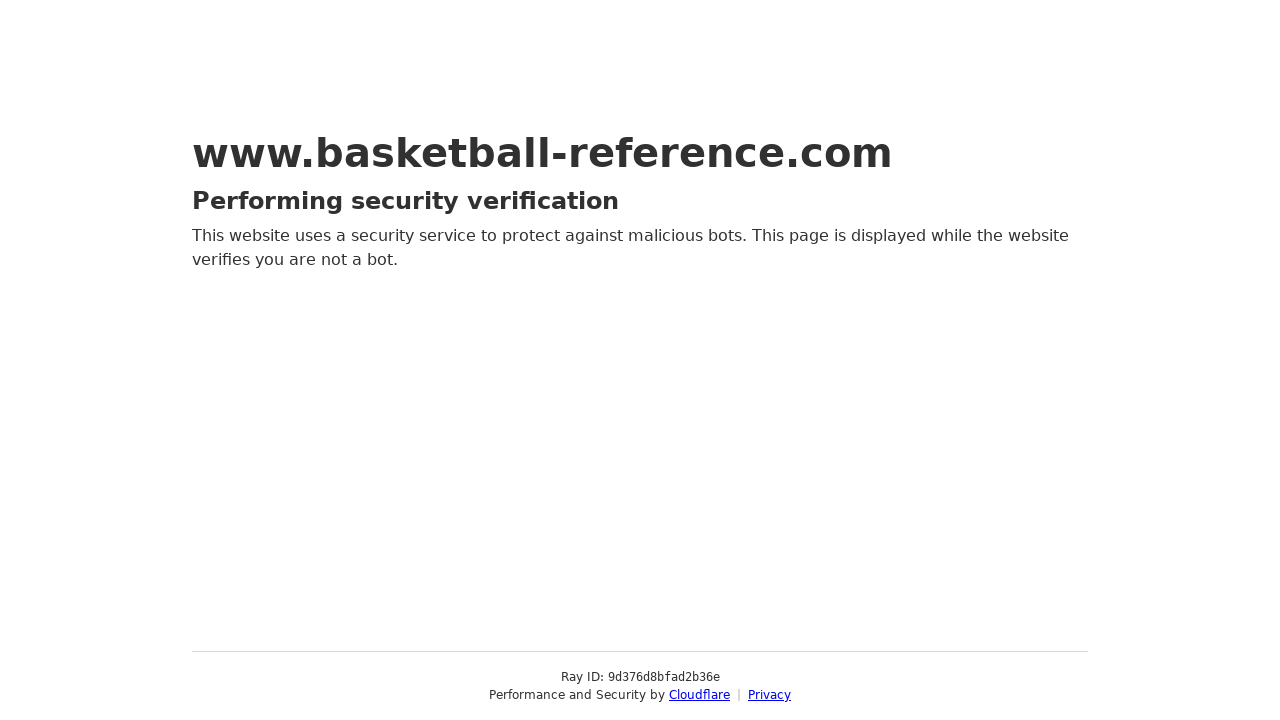

Waited for content to load on year 1999 statistics page
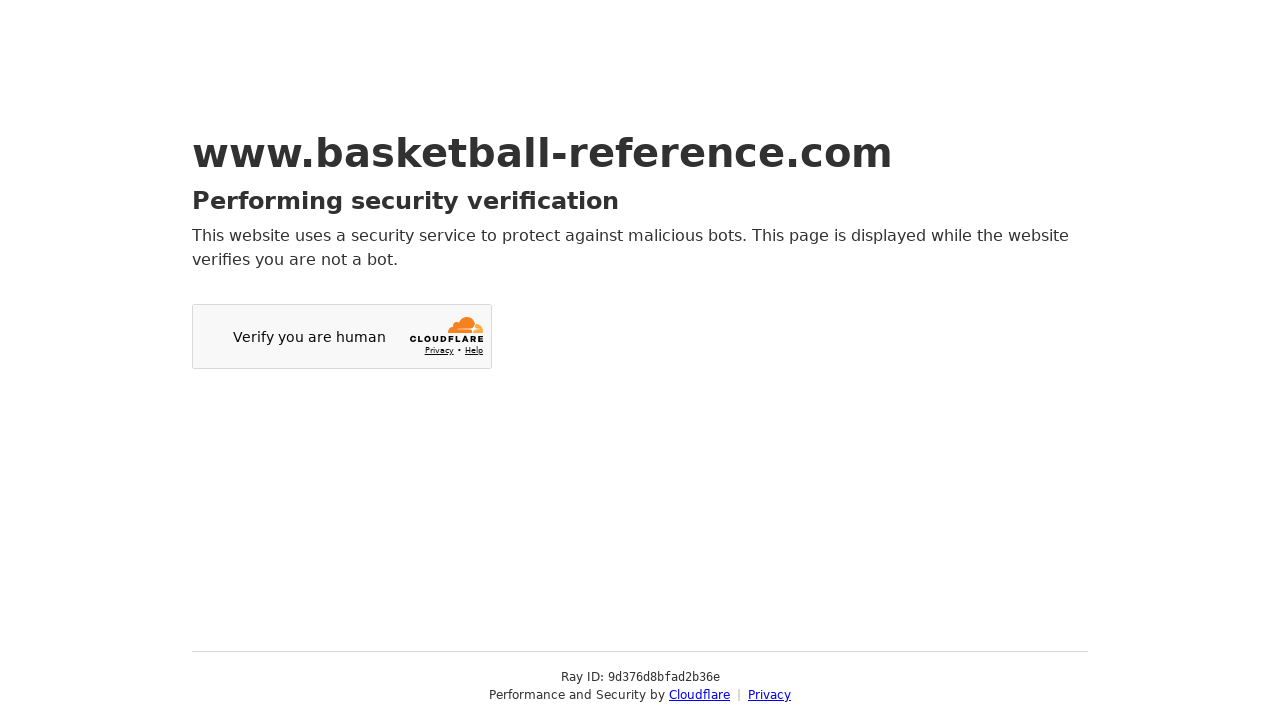

Navigated to NBA player statistics page for year 2000
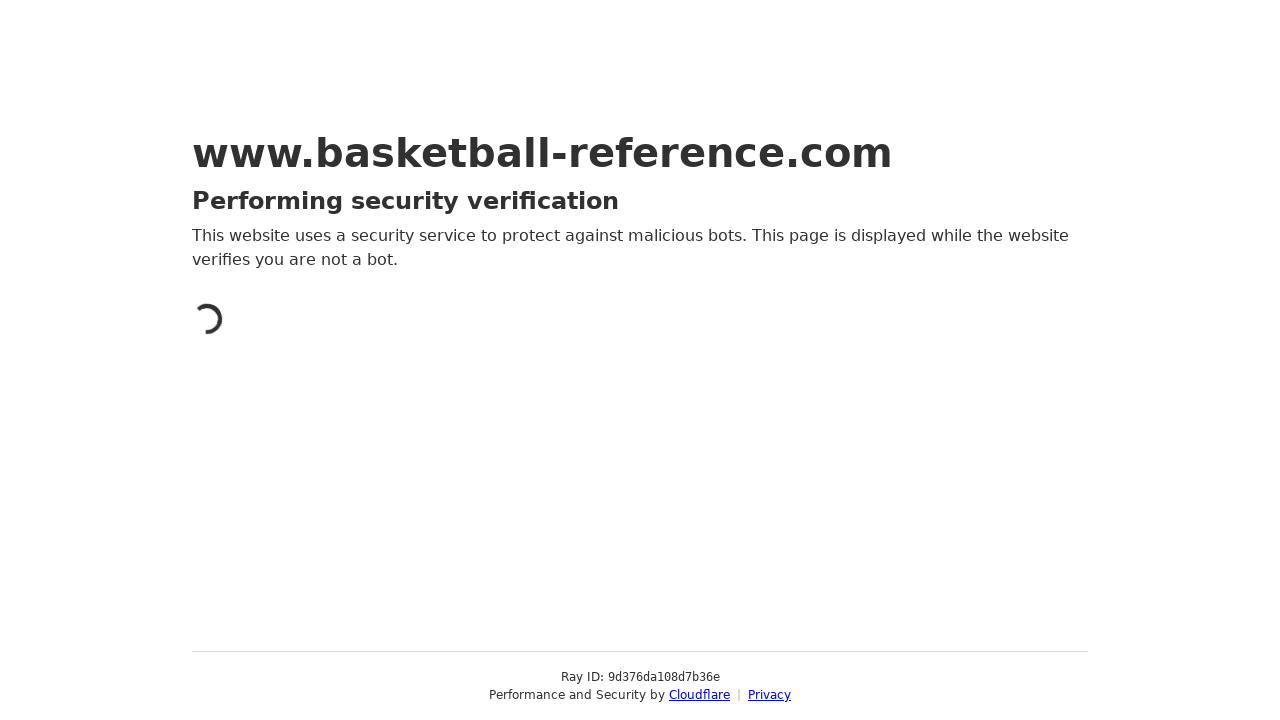

Scrolled down to load player statistics content for year 2000
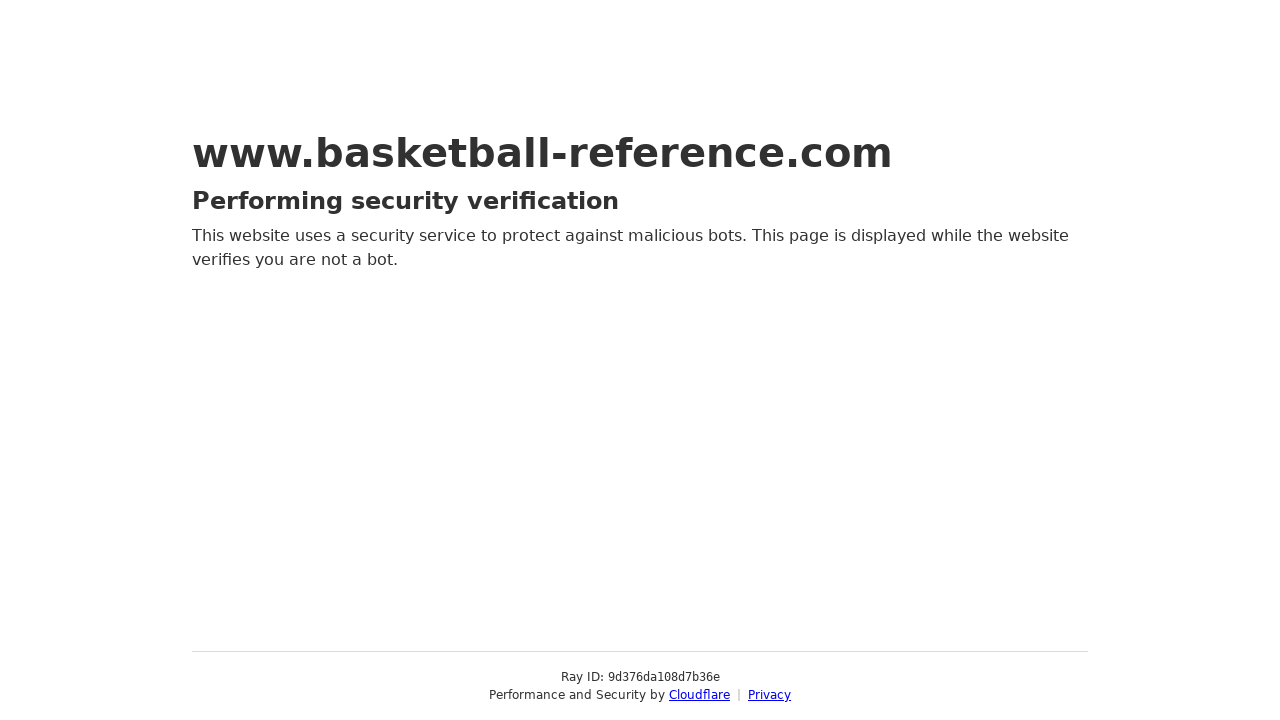

Waited for content to load on year 2000 statistics page
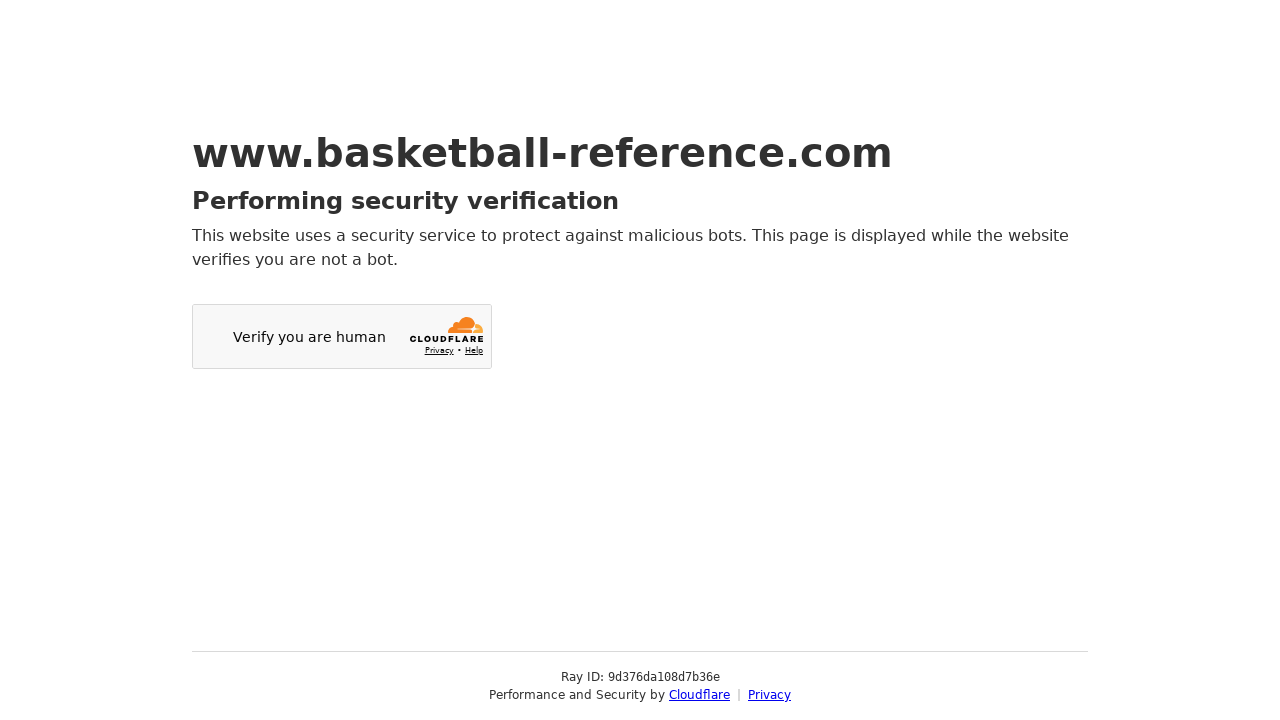

Navigated to NBA player statistics page for year 2001
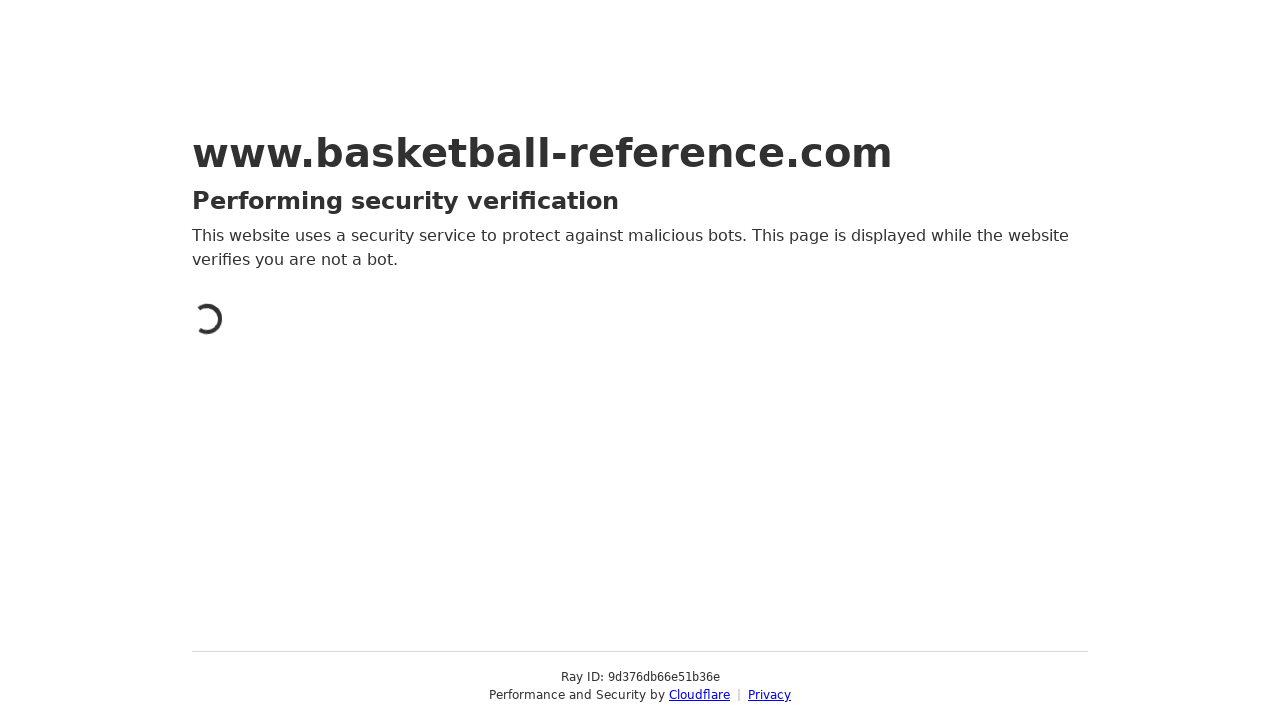

Scrolled down to load player statistics content for year 2001
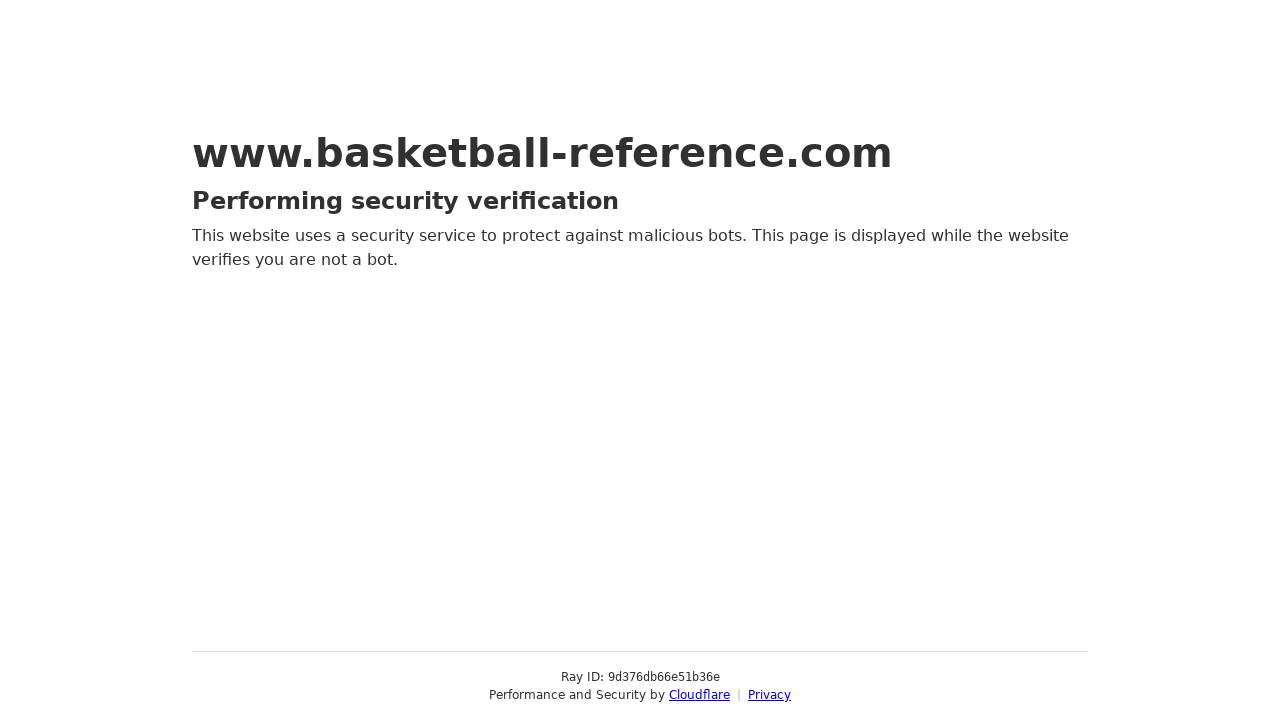

Waited for content to load on year 2001 statistics page
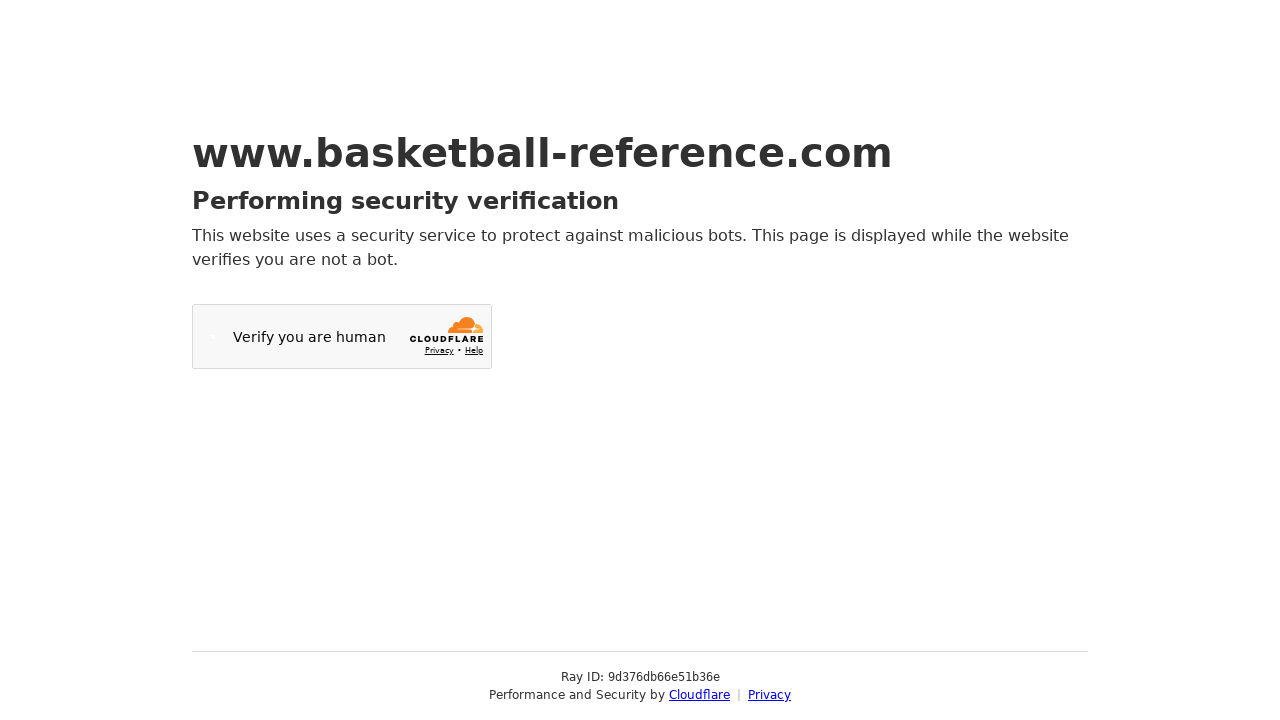

Navigated to NBA player statistics page for year 2002
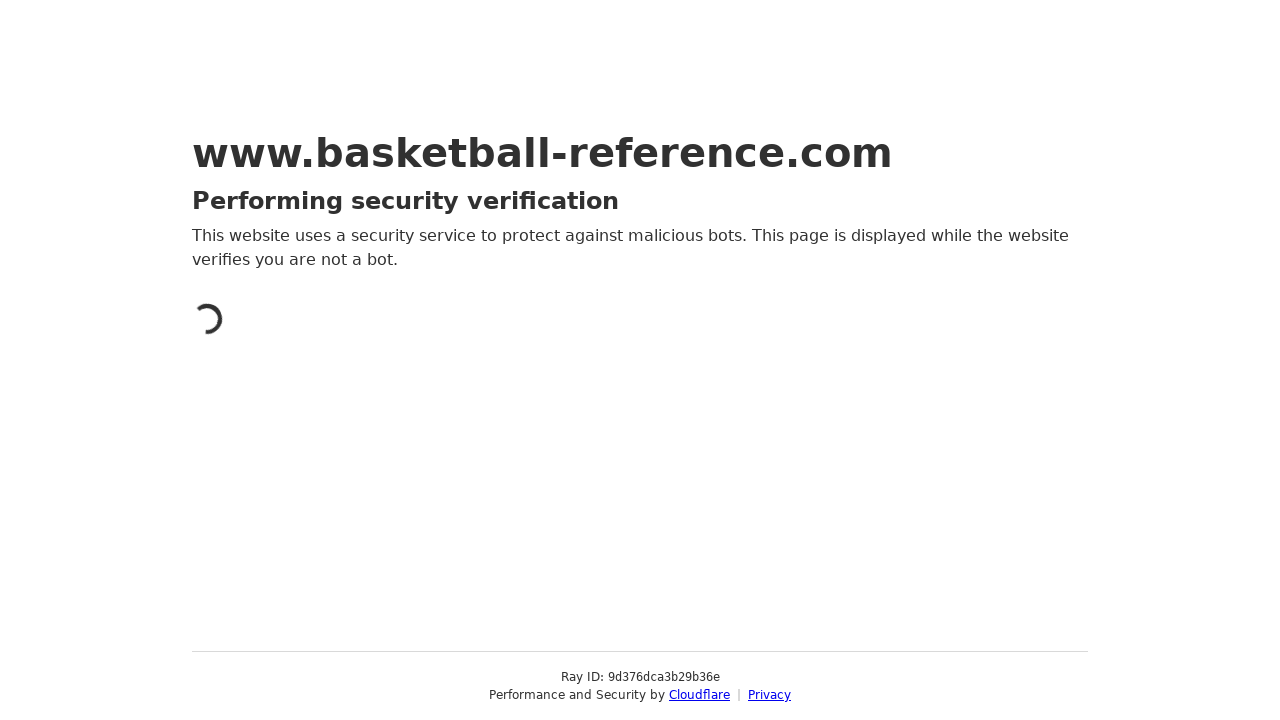

Scrolled down to load player statistics content for year 2002
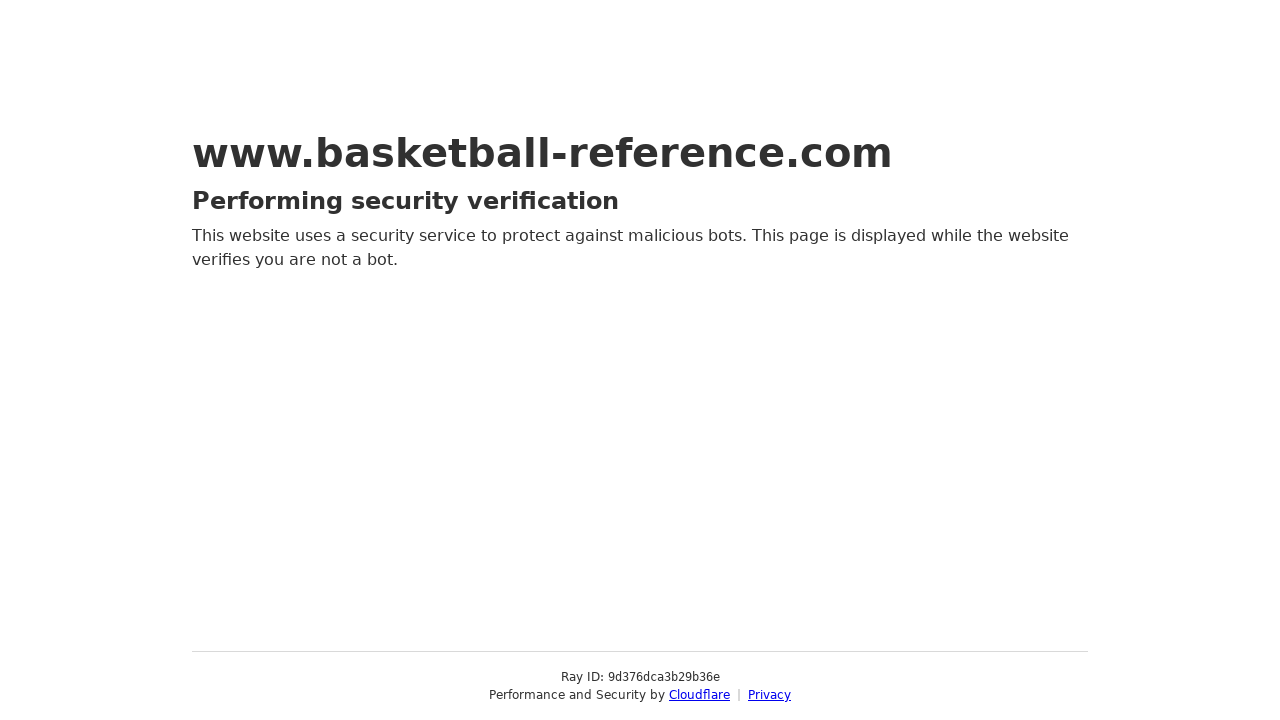

Waited for content to load on year 2002 statistics page
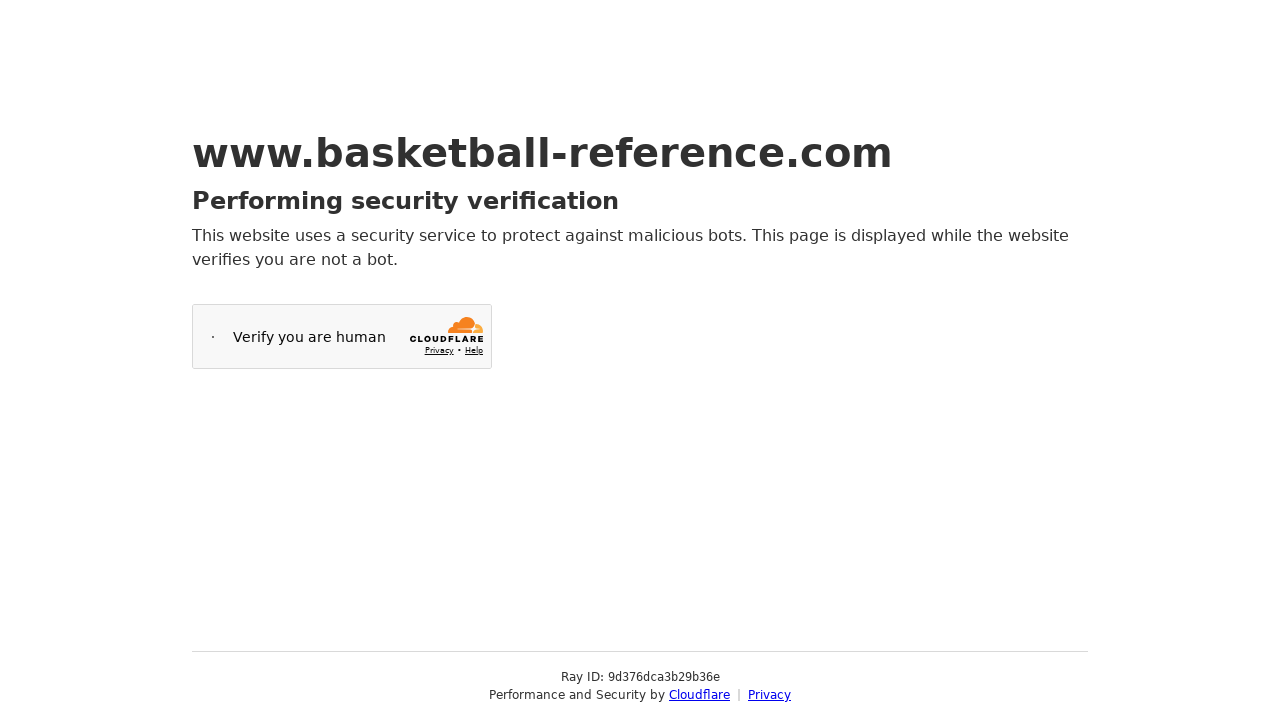

Navigated to NBA player statistics page for year 2003
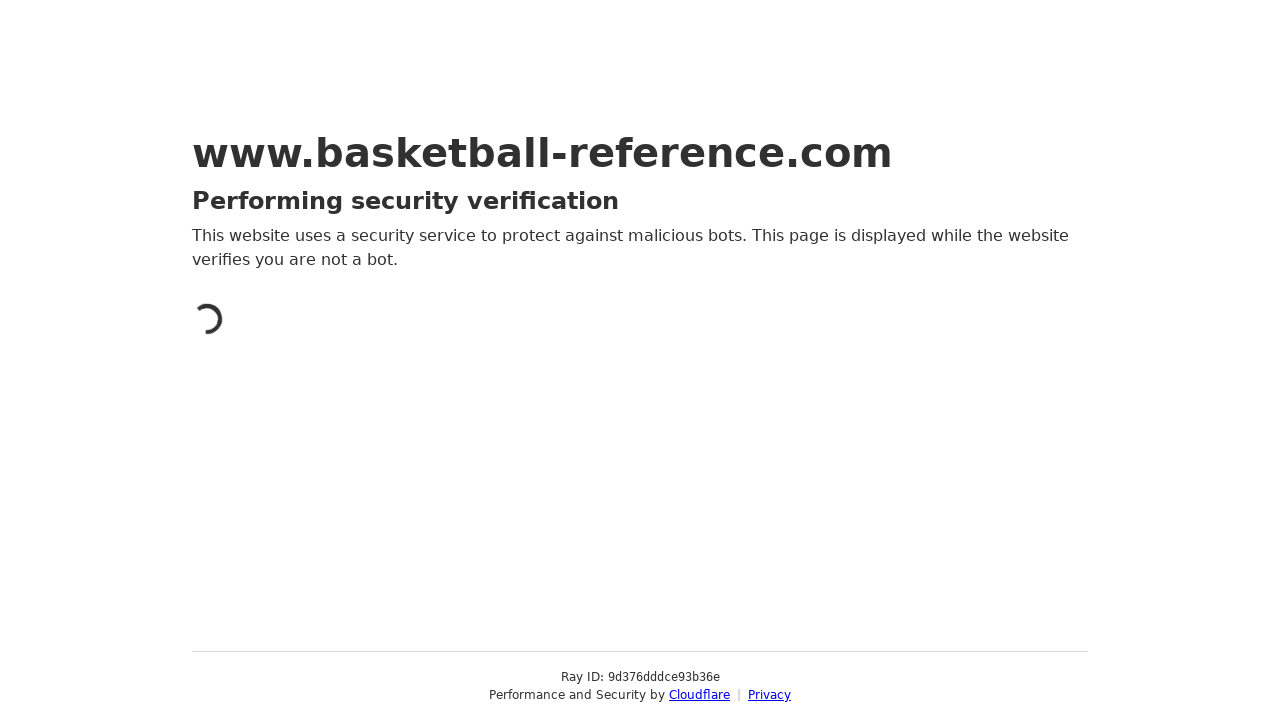

Scrolled down to load player statistics content for year 2003
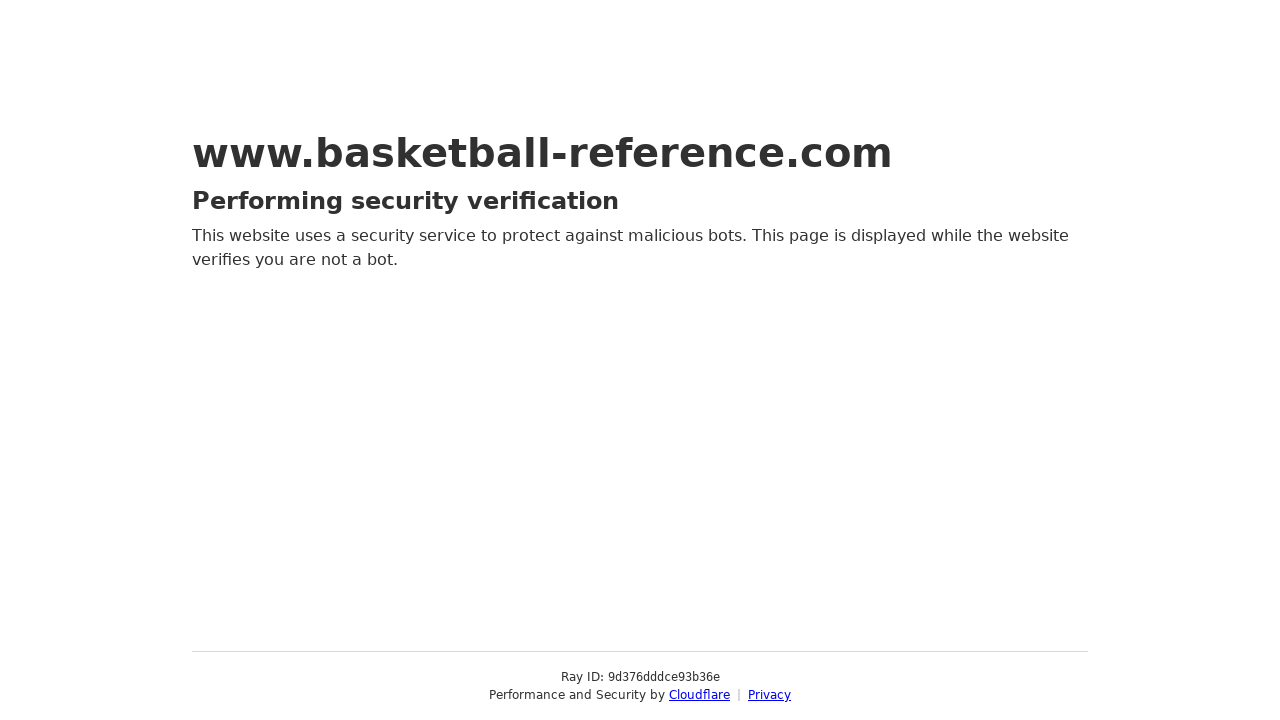

Waited for content to load on year 2003 statistics page
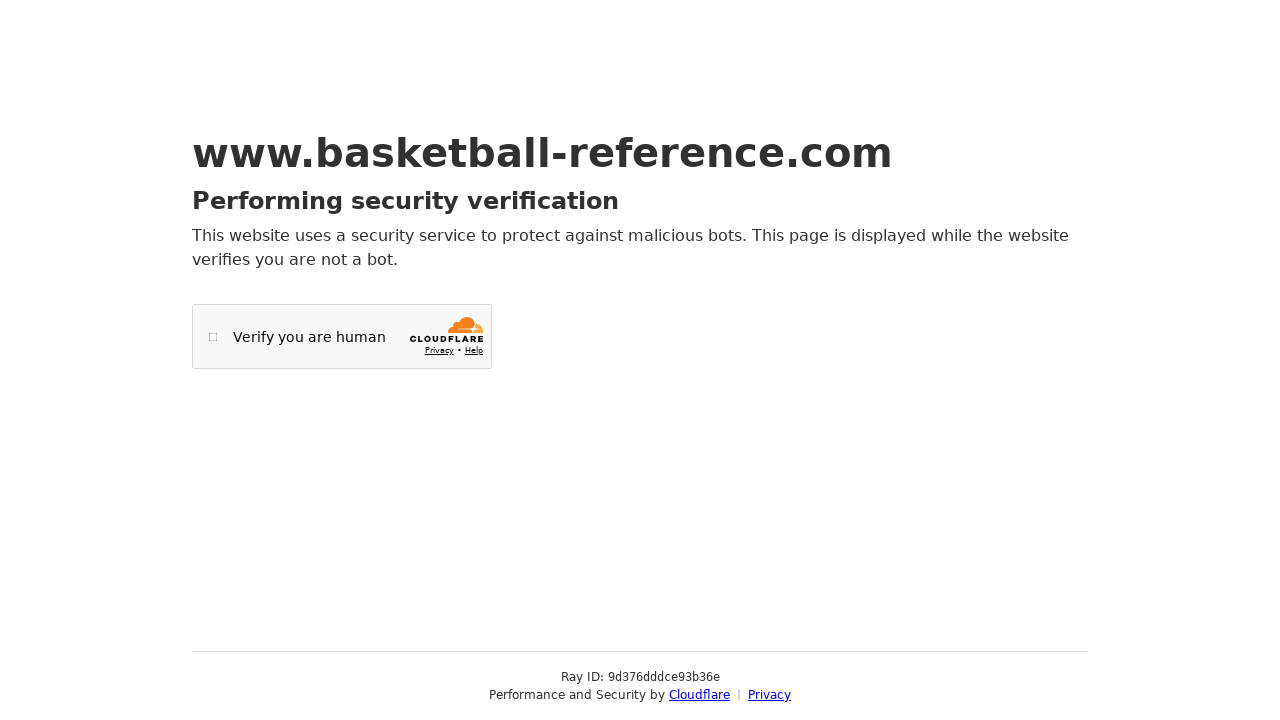

Navigated to NBA player statistics page for year 2004
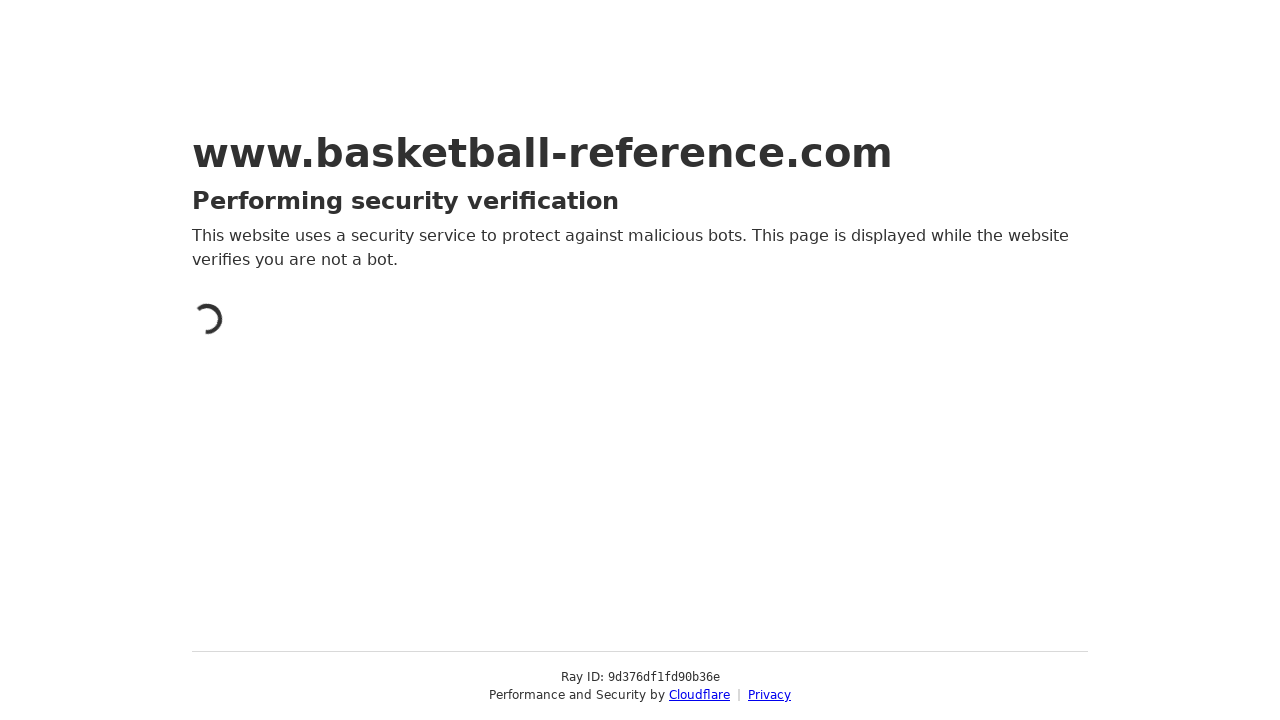

Scrolled down to load player statistics content for year 2004
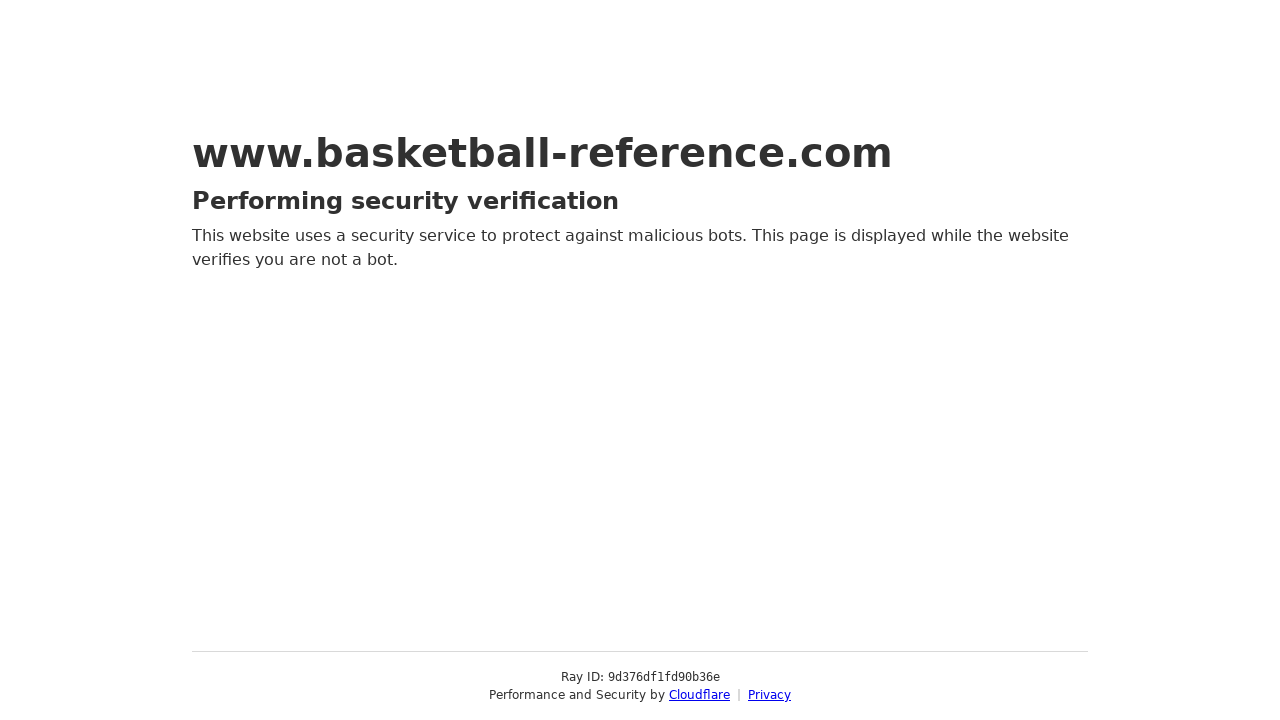

Waited for content to load on year 2004 statistics page
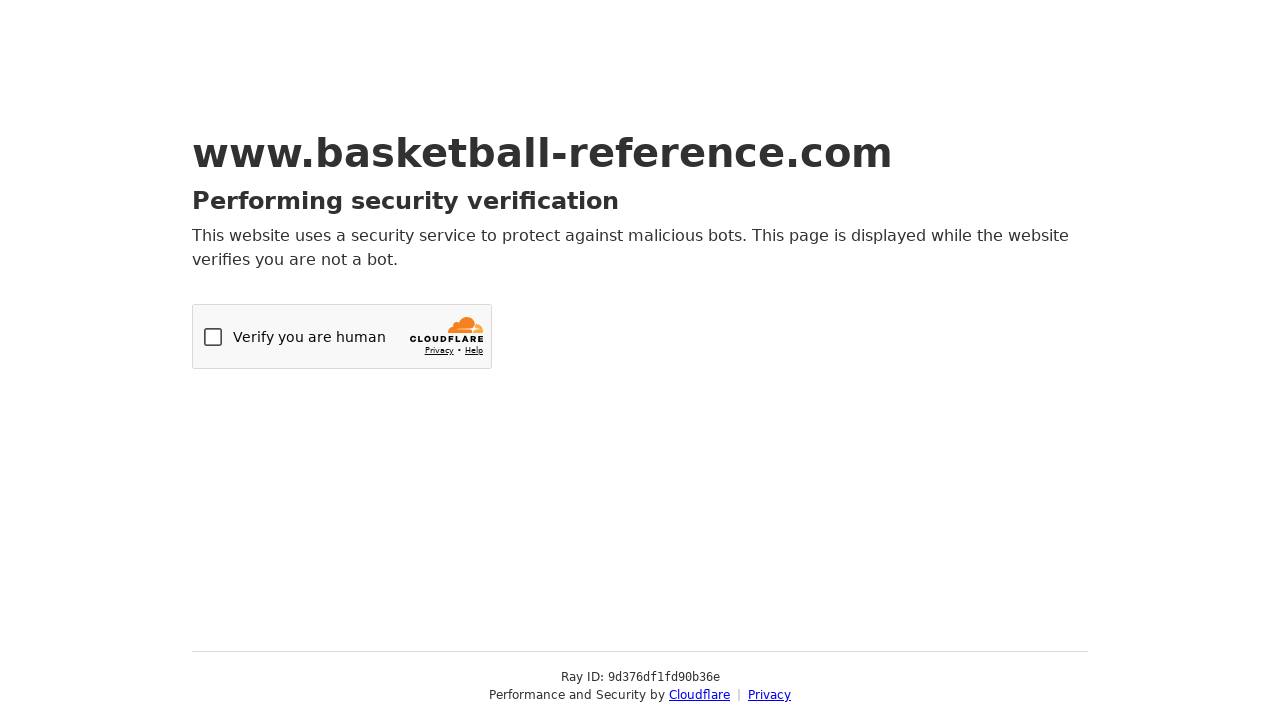

Navigated to NBA player statistics page for year 2005
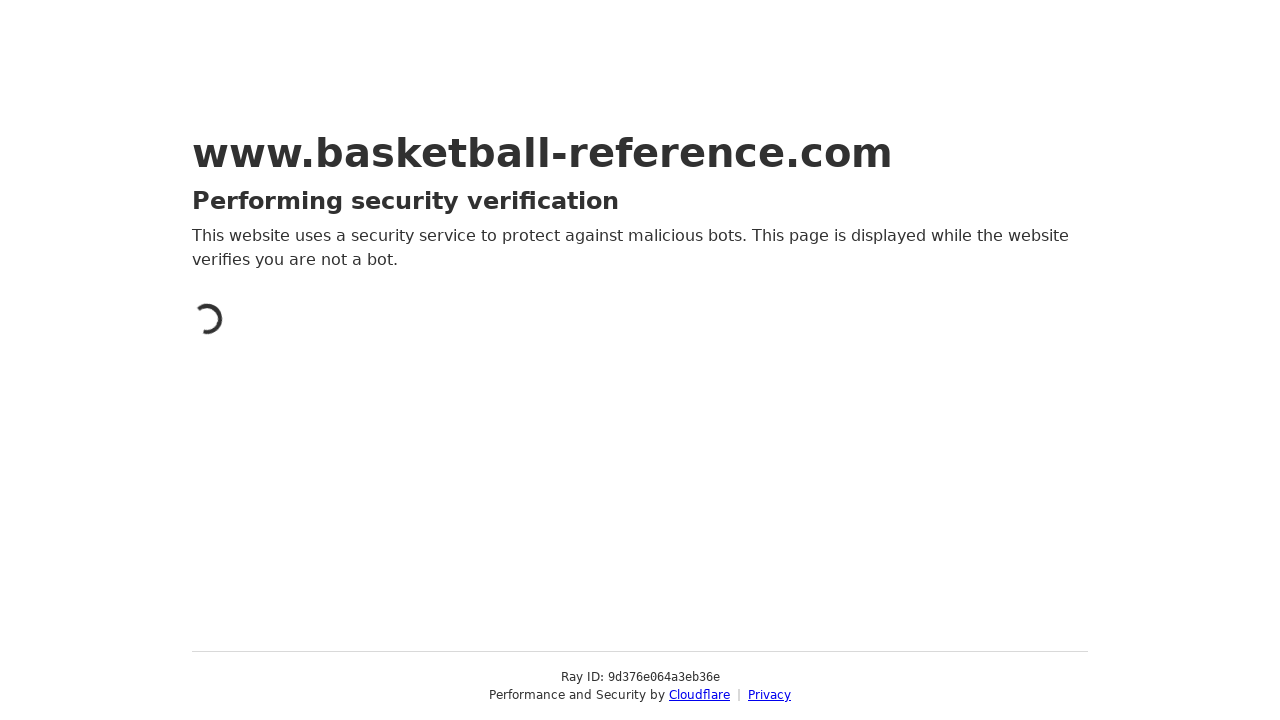

Scrolled down to load player statistics content for year 2005
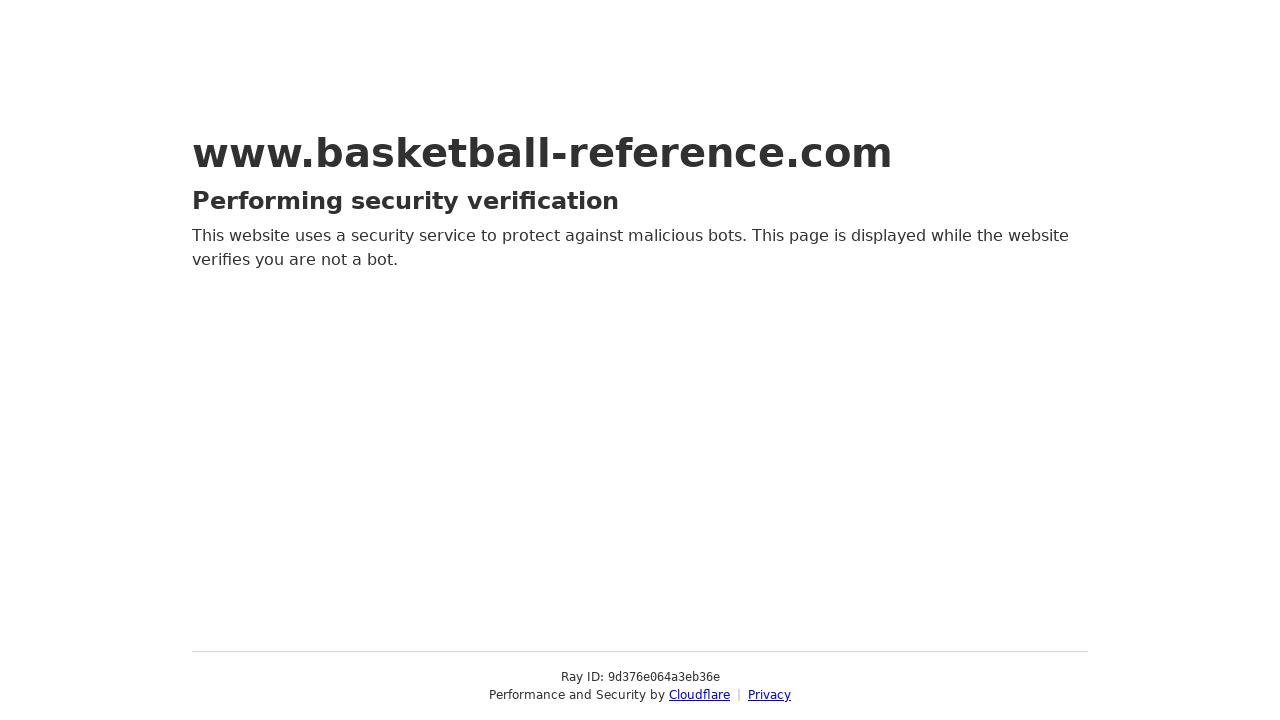

Waited for content to load on year 2005 statistics page
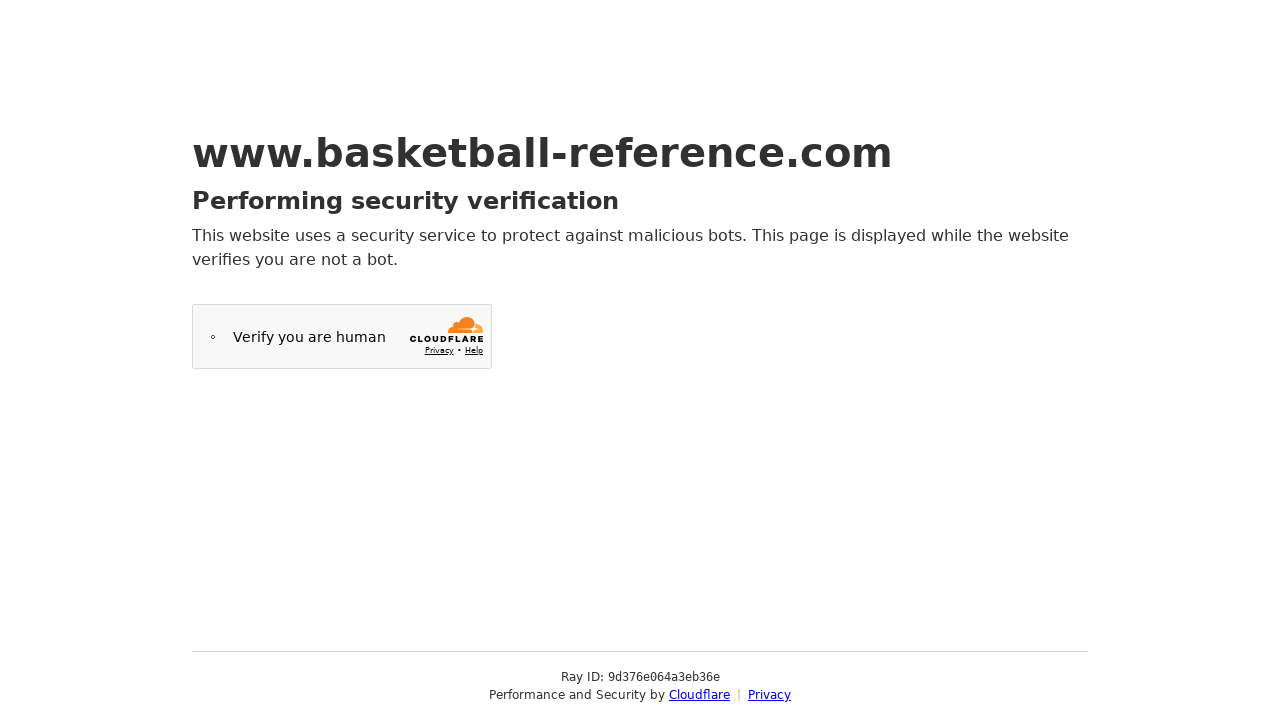

Navigated to NBA player statistics page for year 2006
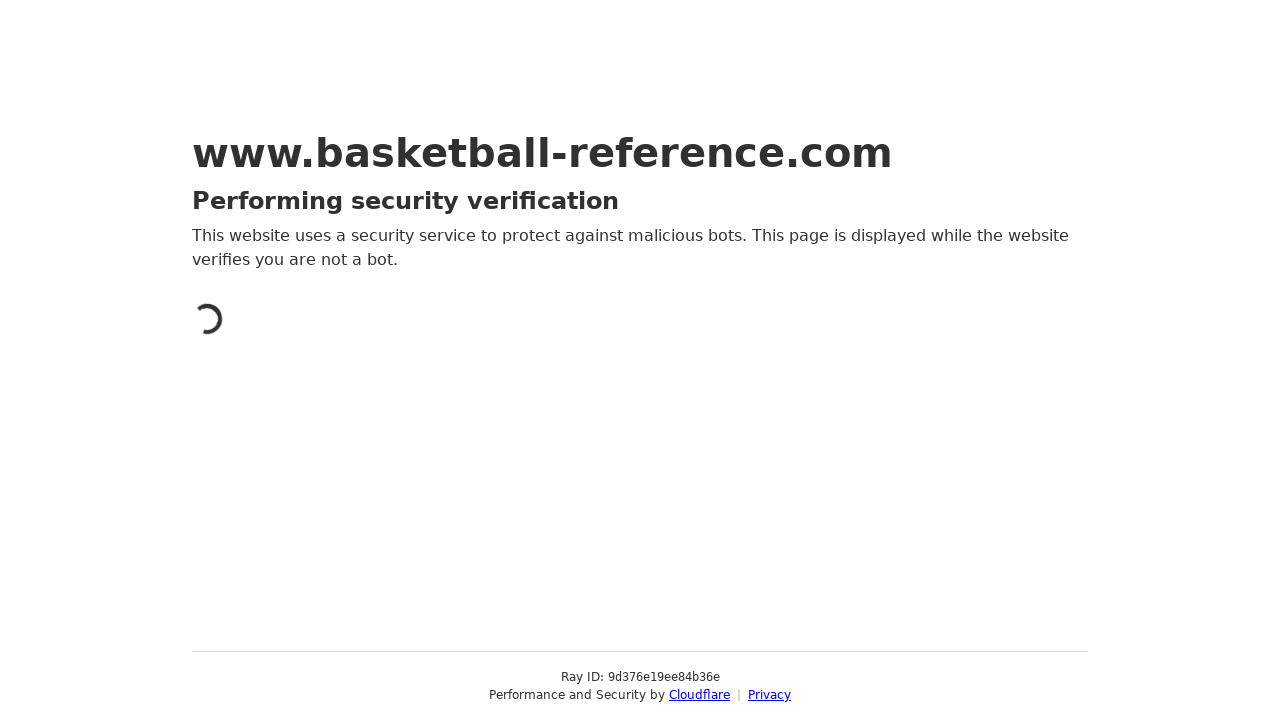

Scrolled down to load player statistics content for year 2006
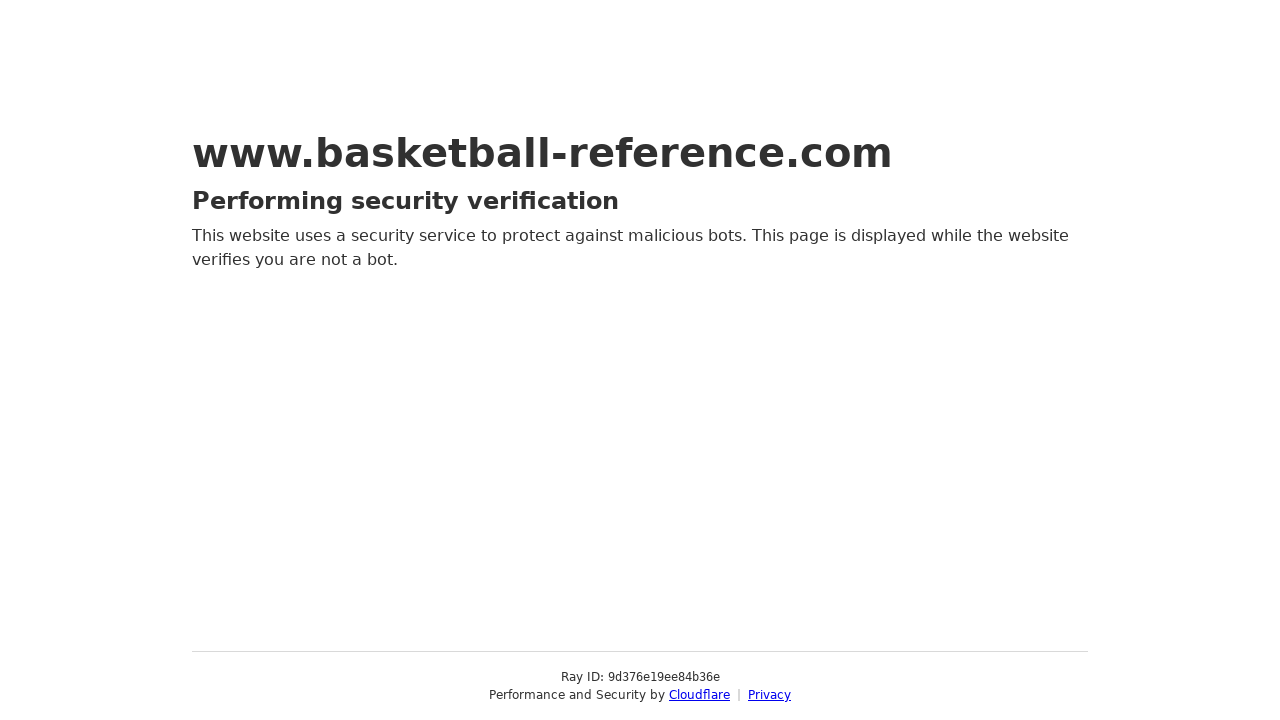

Waited for content to load on year 2006 statistics page
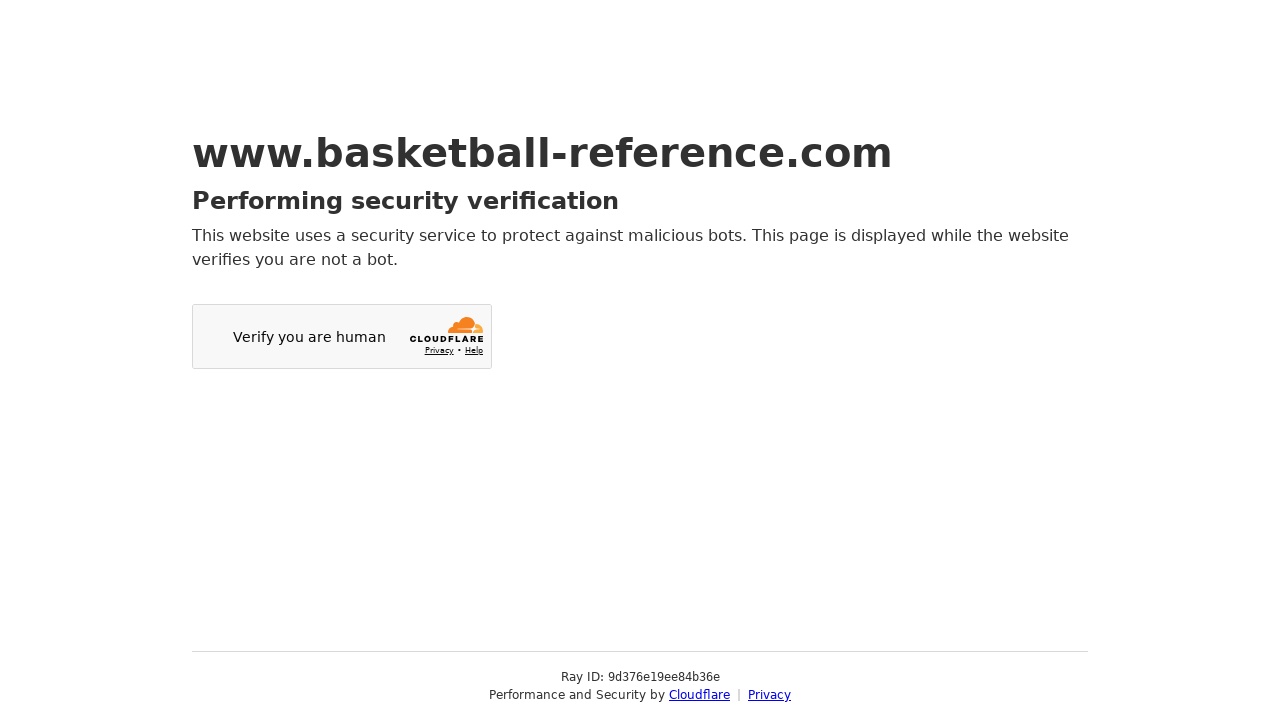

Navigated to NBA player statistics page for year 2007
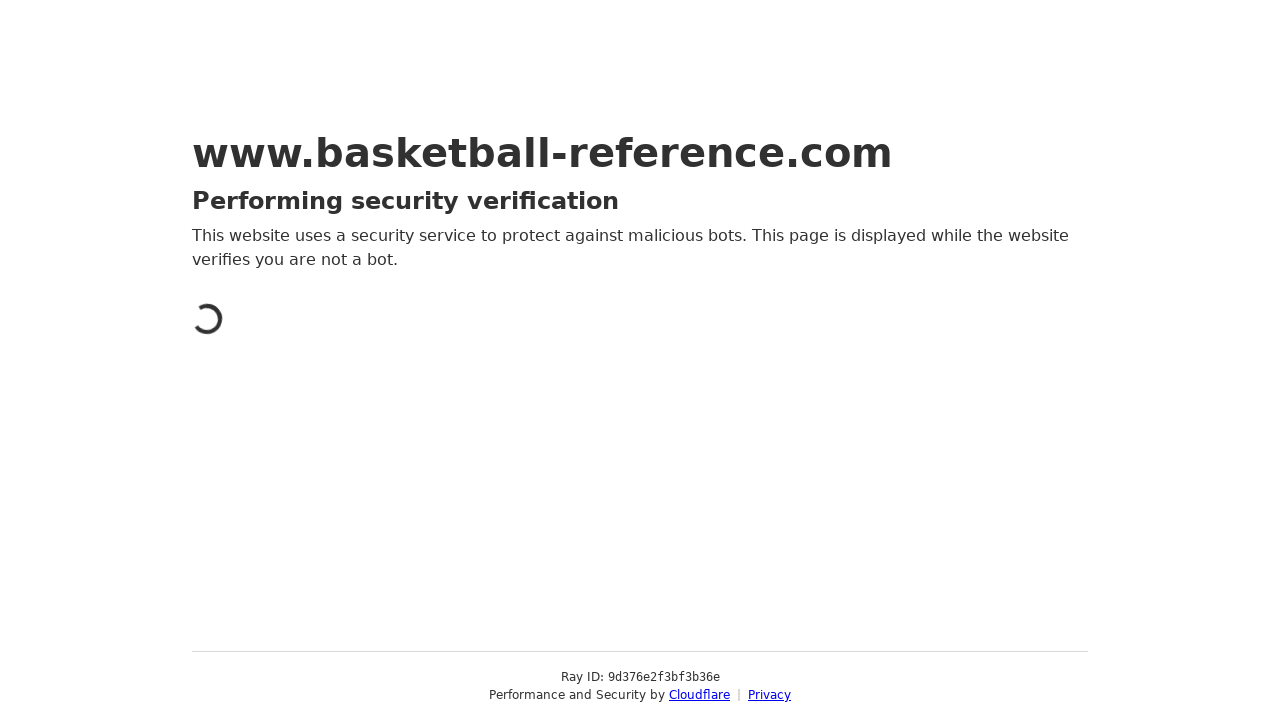

Scrolled down to load player statistics content for year 2007
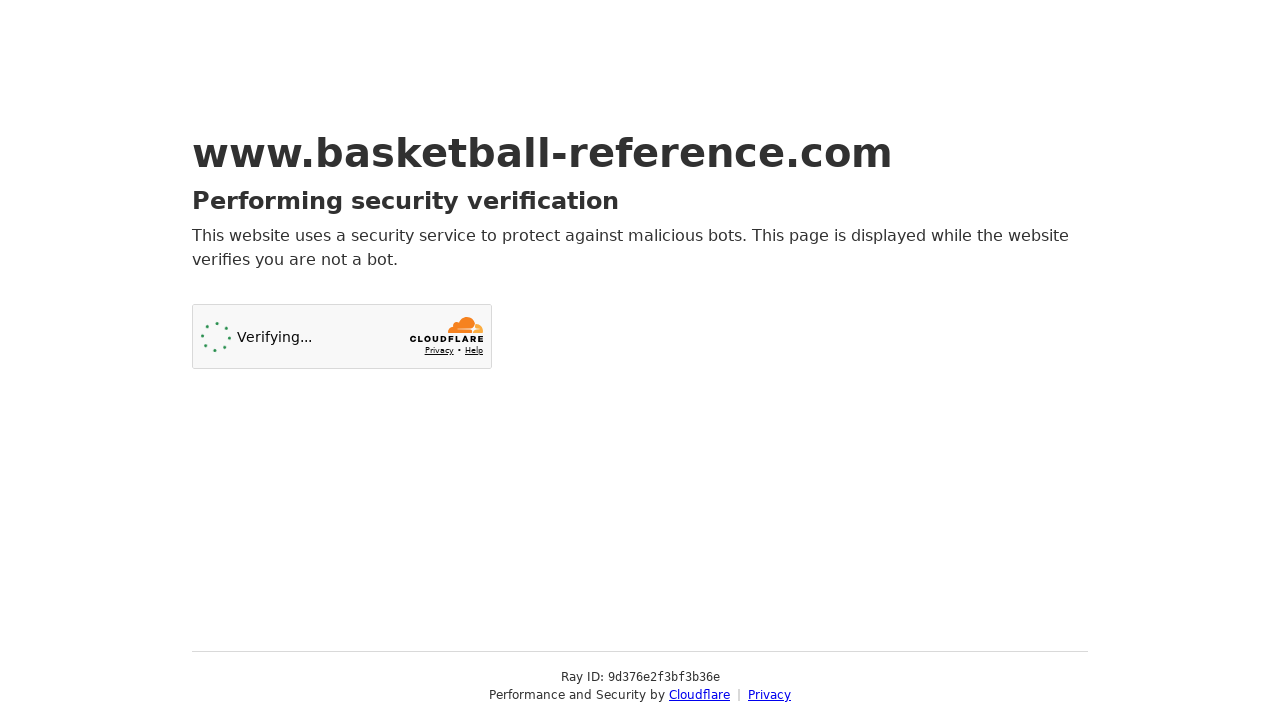

Waited for content to load on year 2007 statistics page
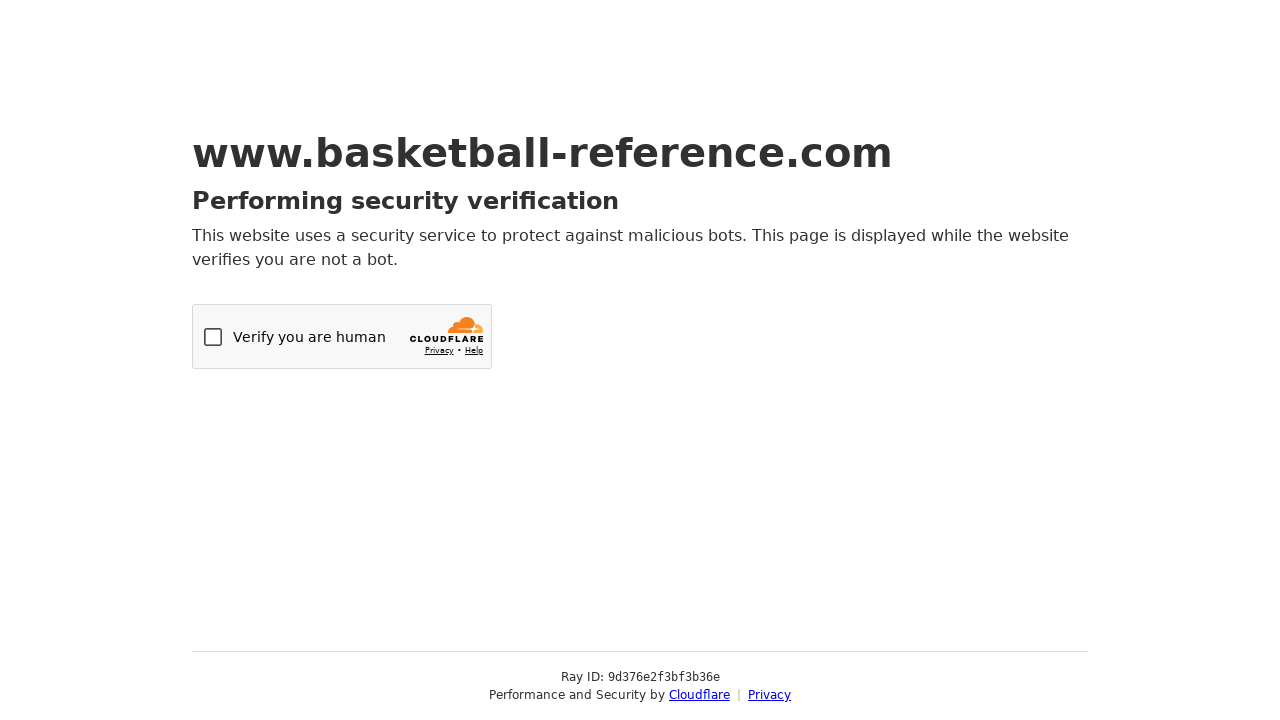

Navigated to NBA player statistics page for year 2008
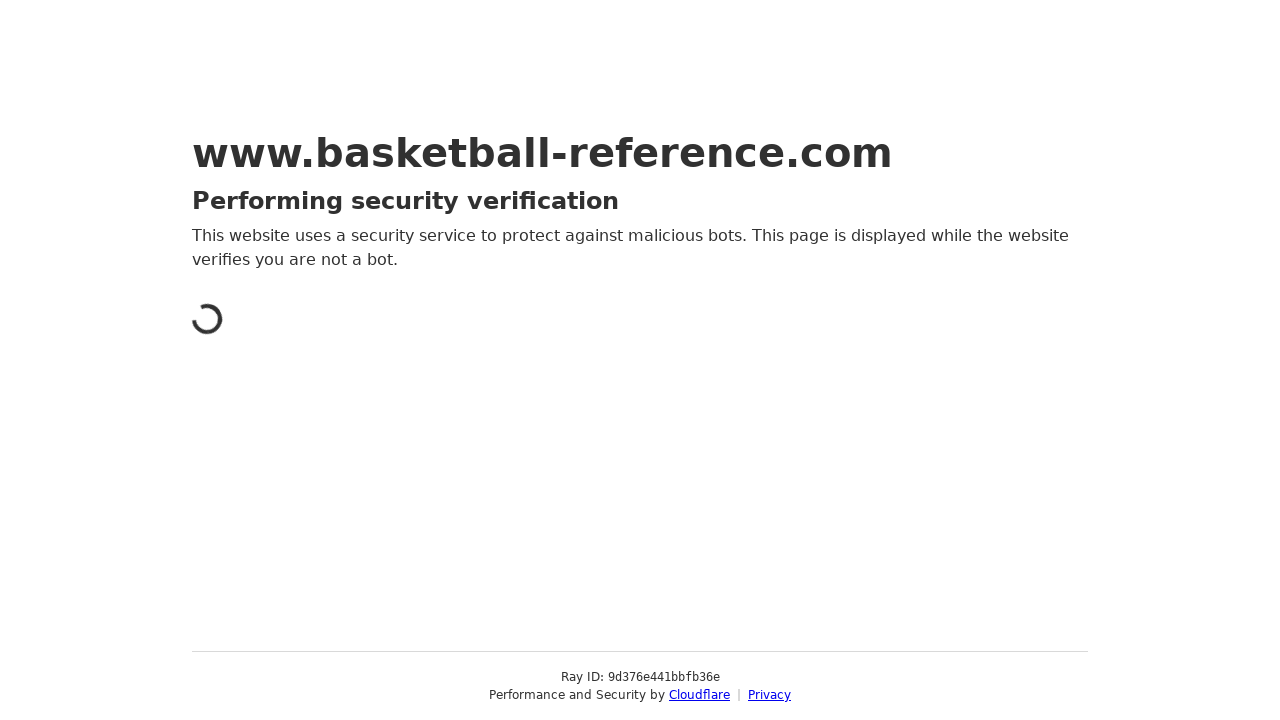

Scrolled down to load player statistics content for year 2008
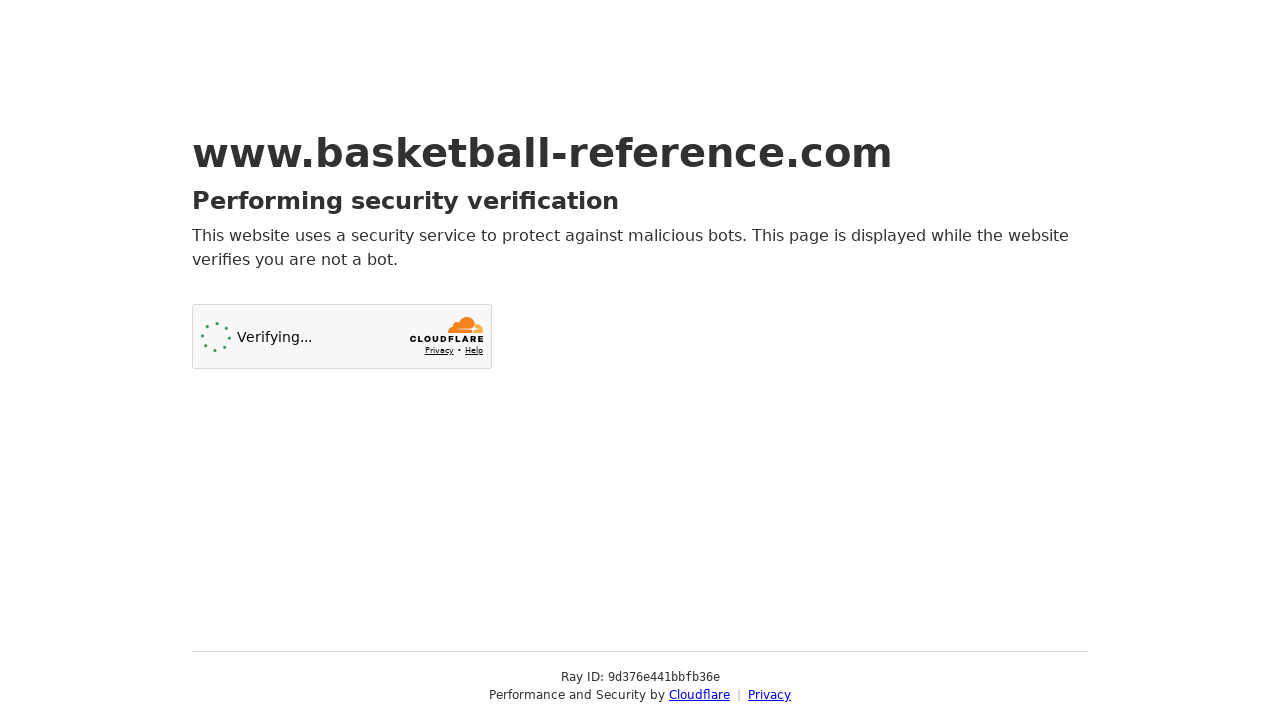

Waited for content to load on year 2008 statistics page
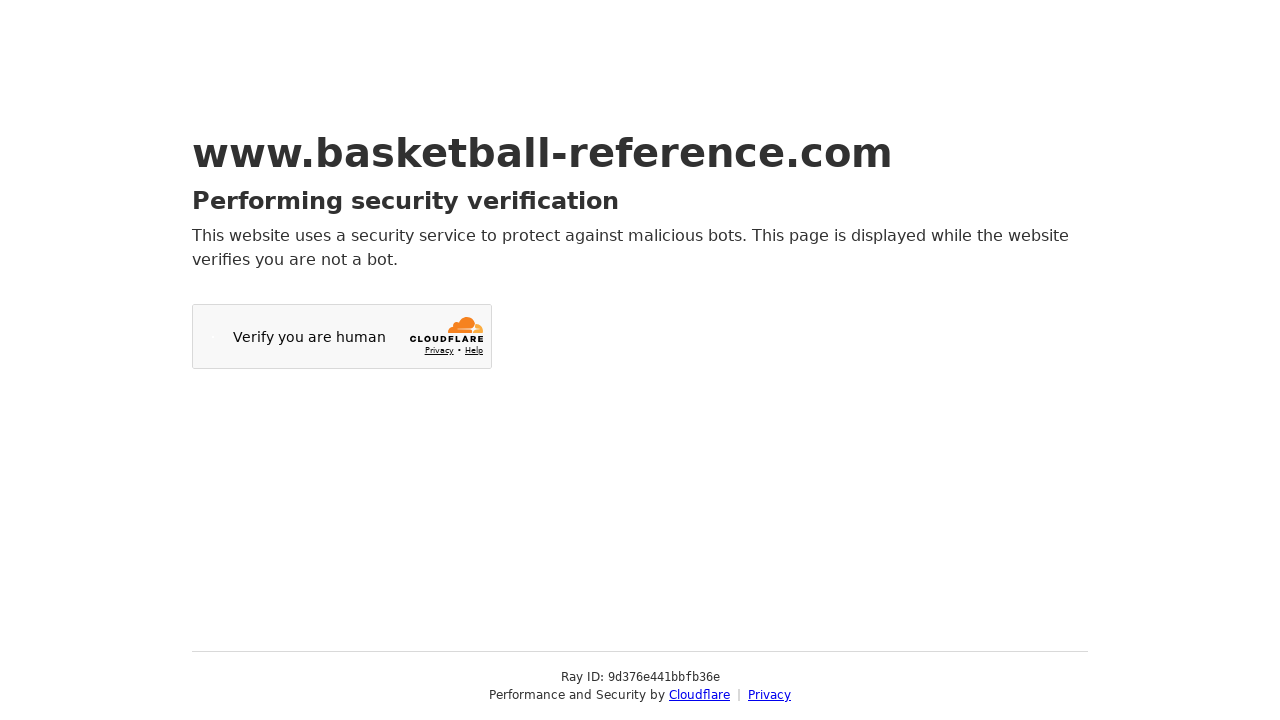

Navigated to NBA player statistics page for year 2009
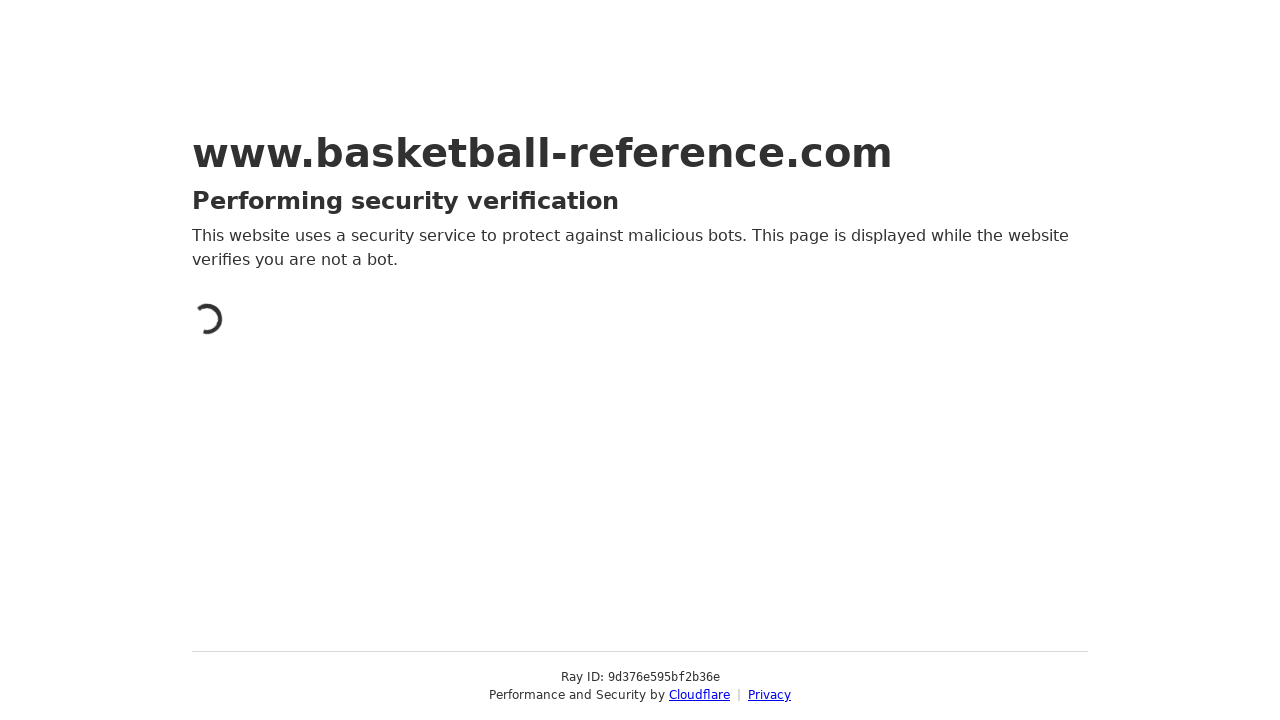

Scrolled down to load player statistics content for year 2009
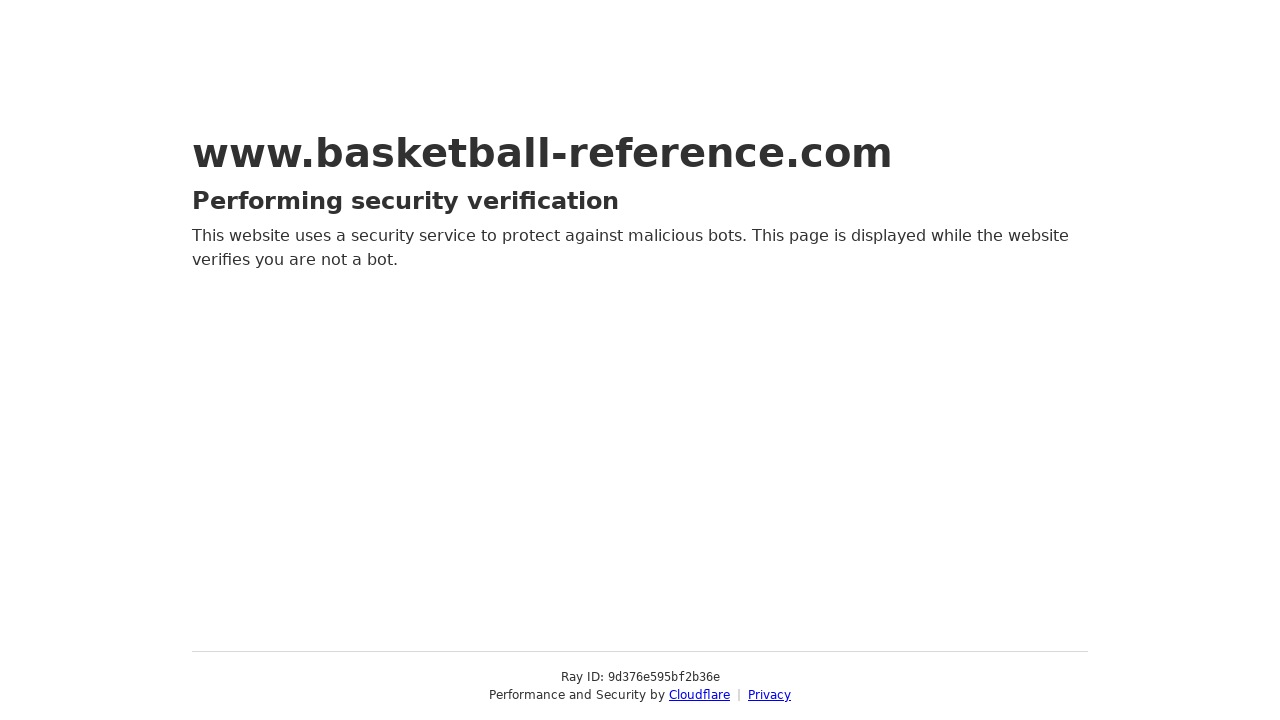

Waited for content to load on year 2009 statistics page
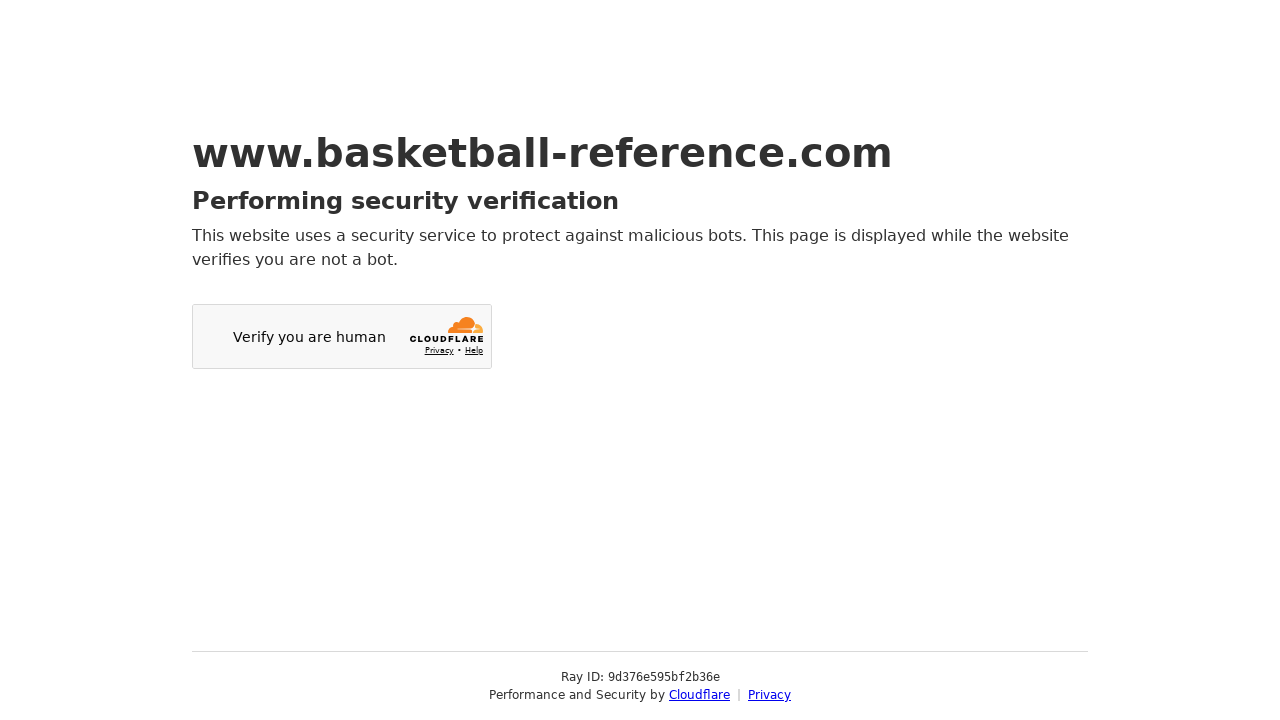

Navigated to NBA player statistics page for year 2010
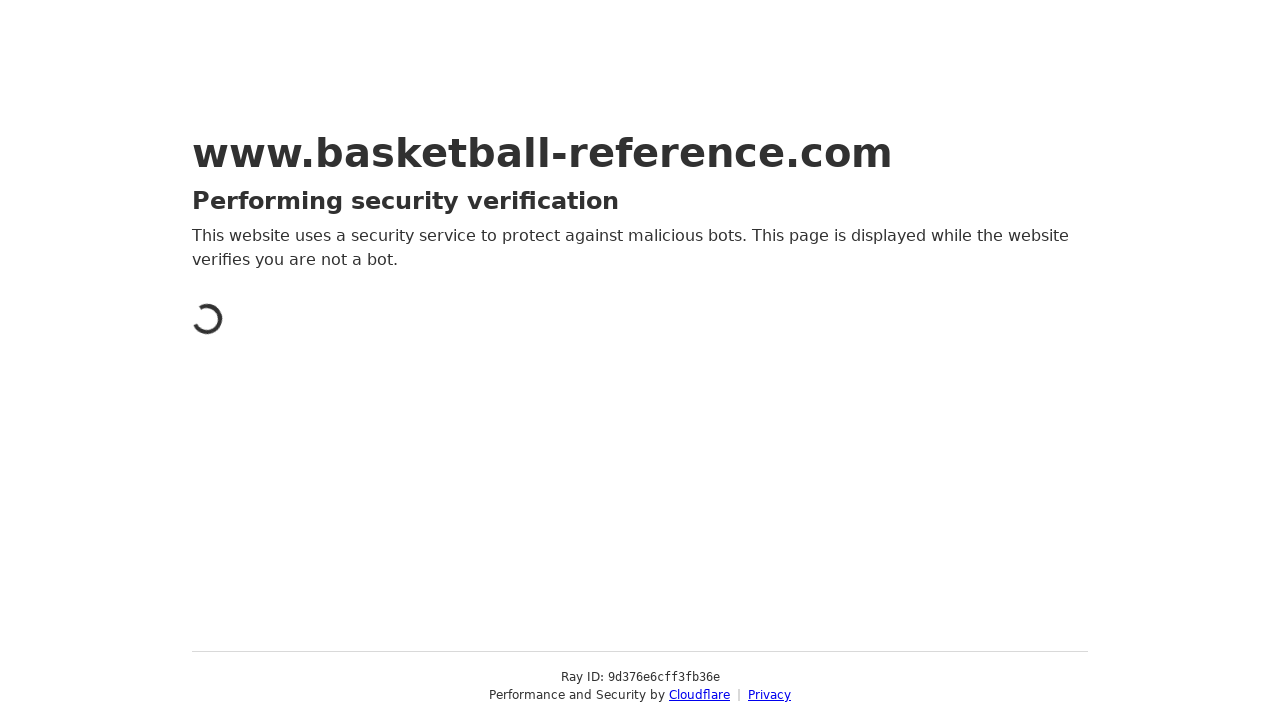

Scrolled down to load player statistics content for year 2010
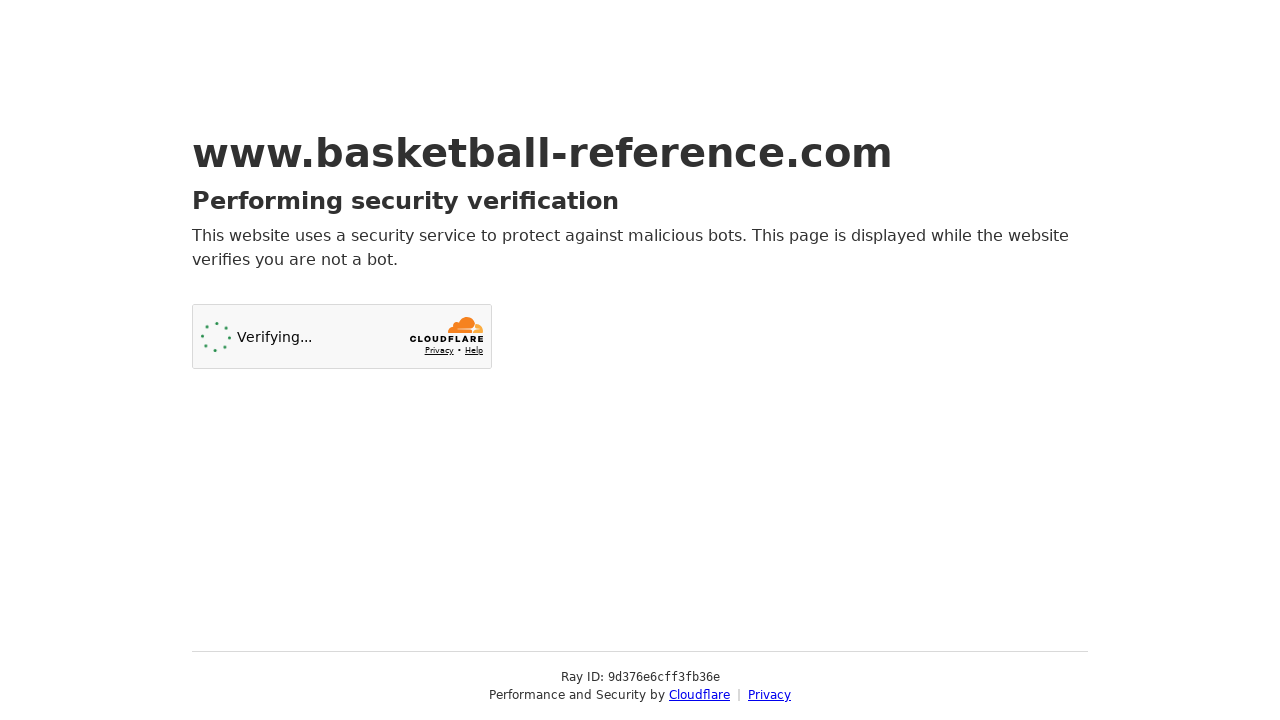

Waited for content to load on year 2010 statistics page
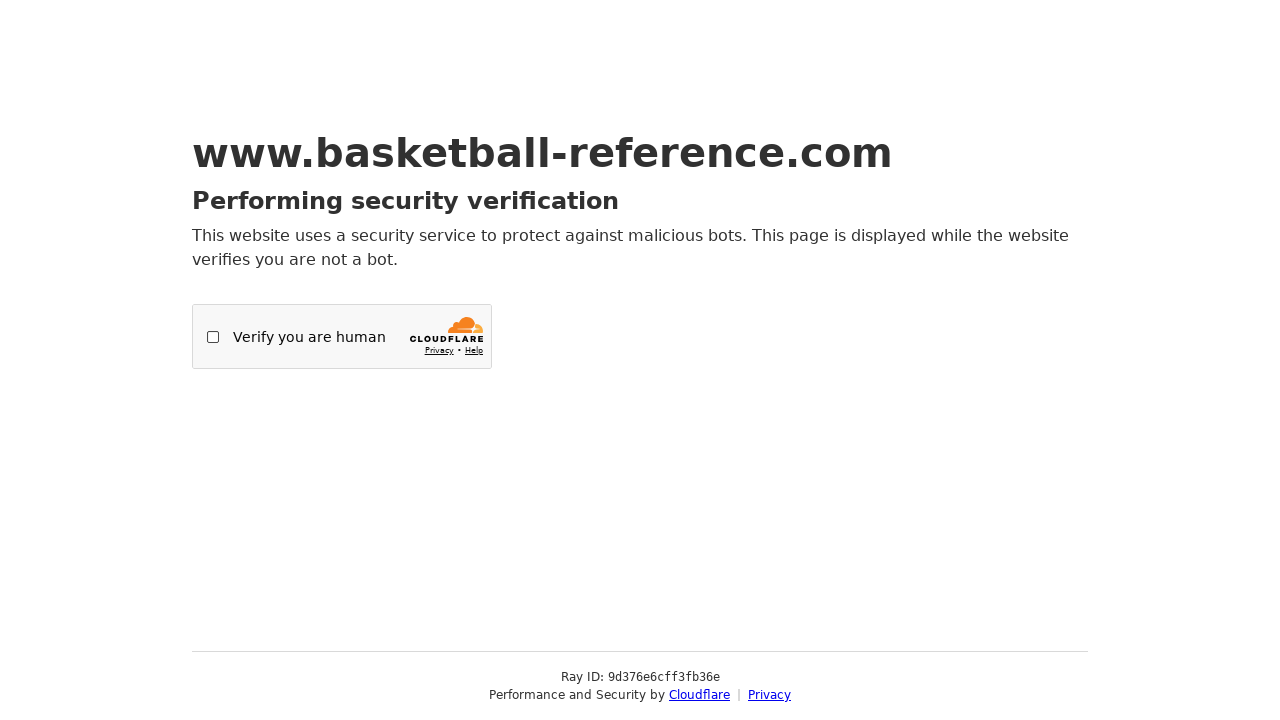

Navigated to NBA player statistics page for year 2011
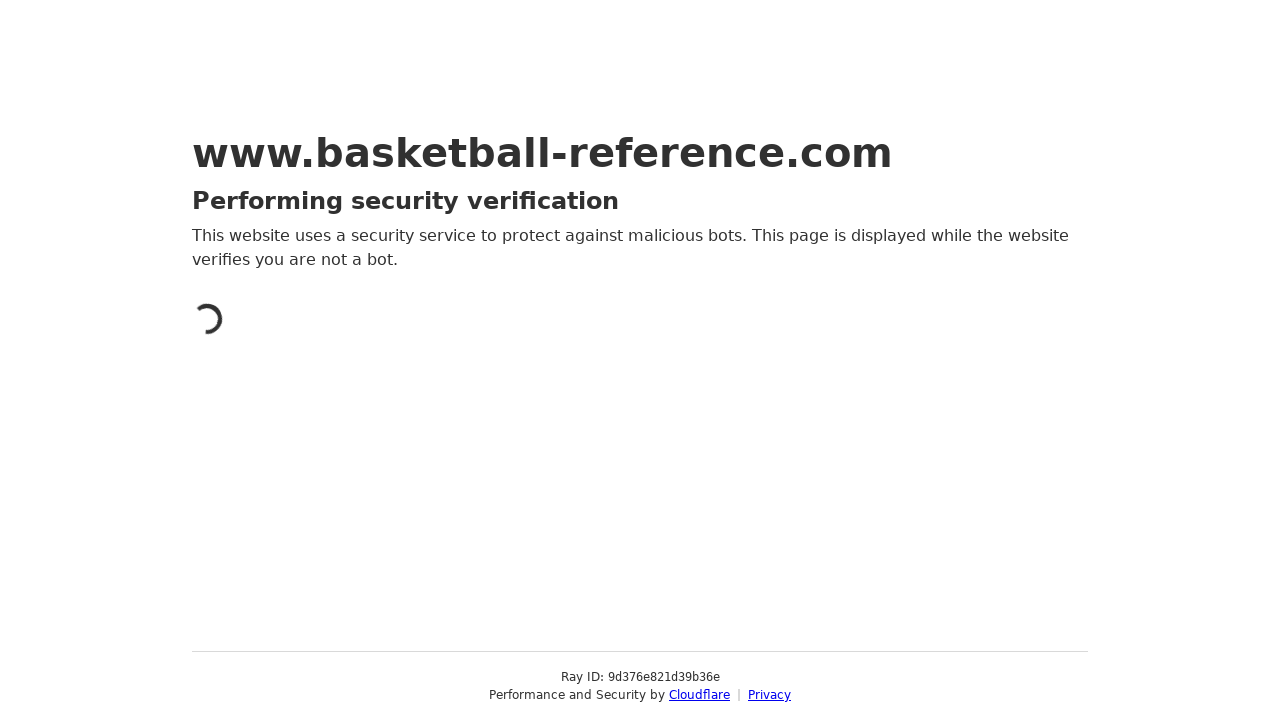

Scrolled down to load player statistics content for year 2011
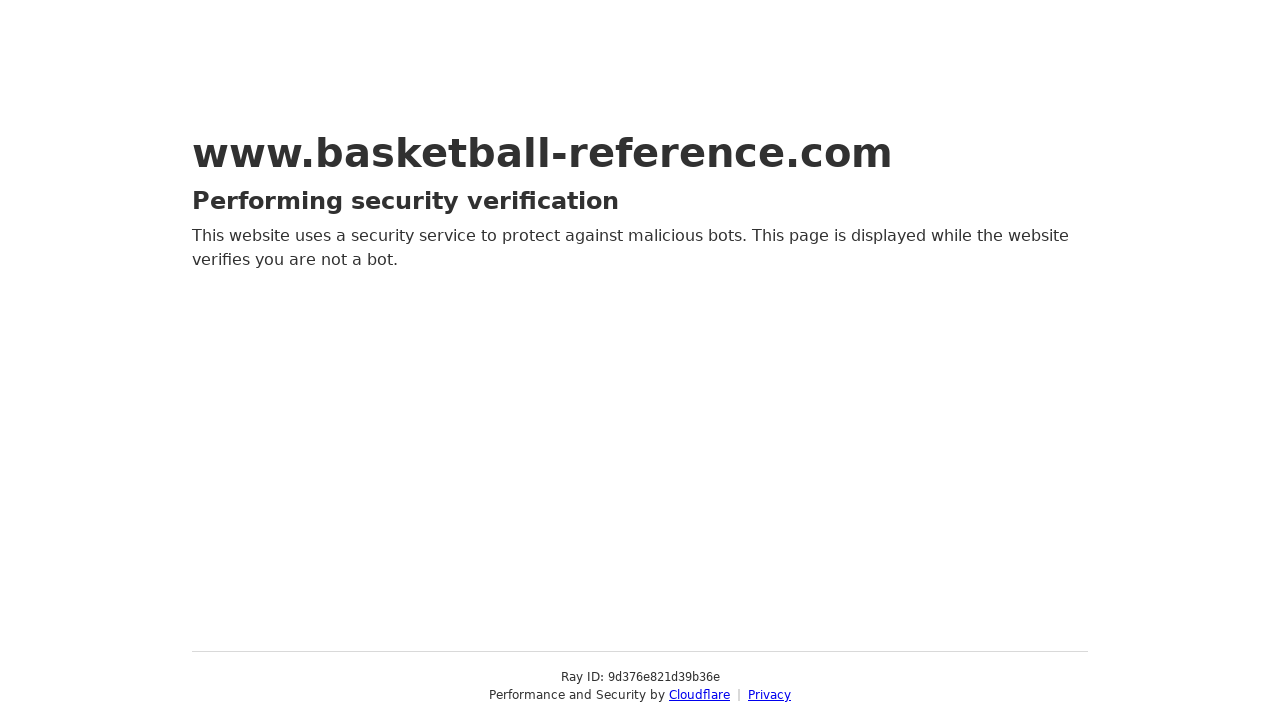

Waited for content to load on year 2011 statistics page
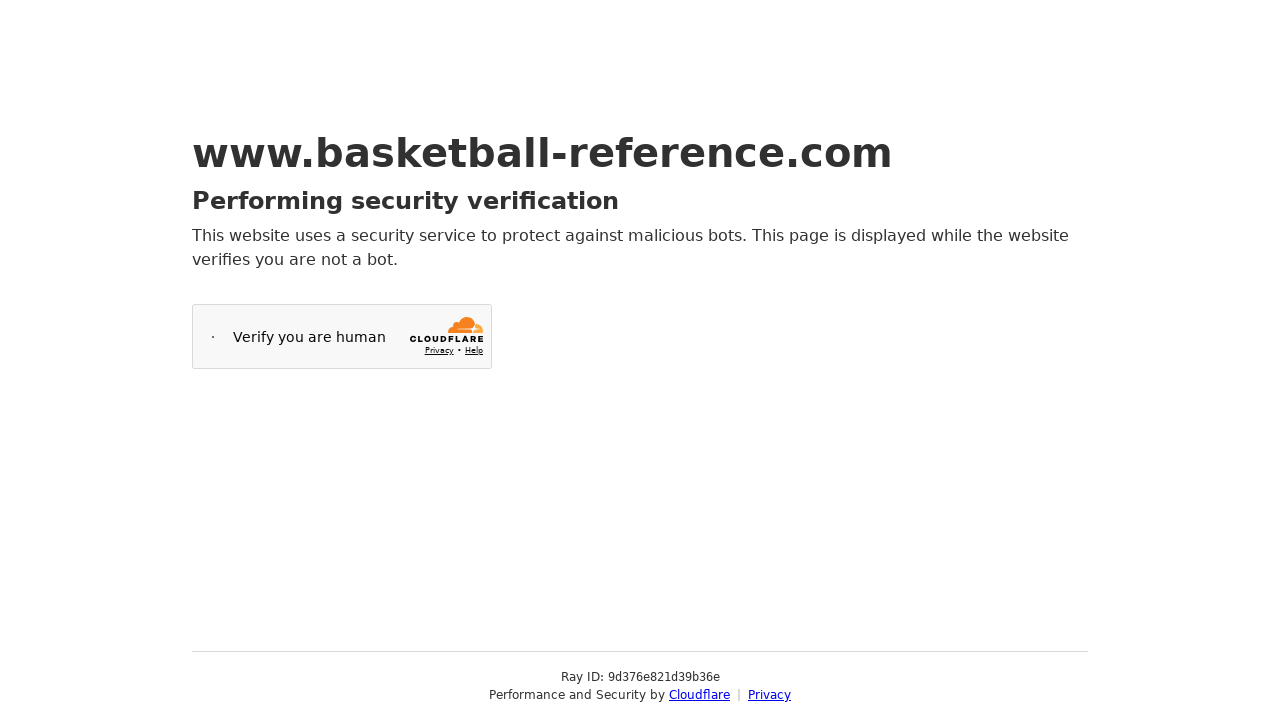

Navigated to NBA player statistics page for year 2012
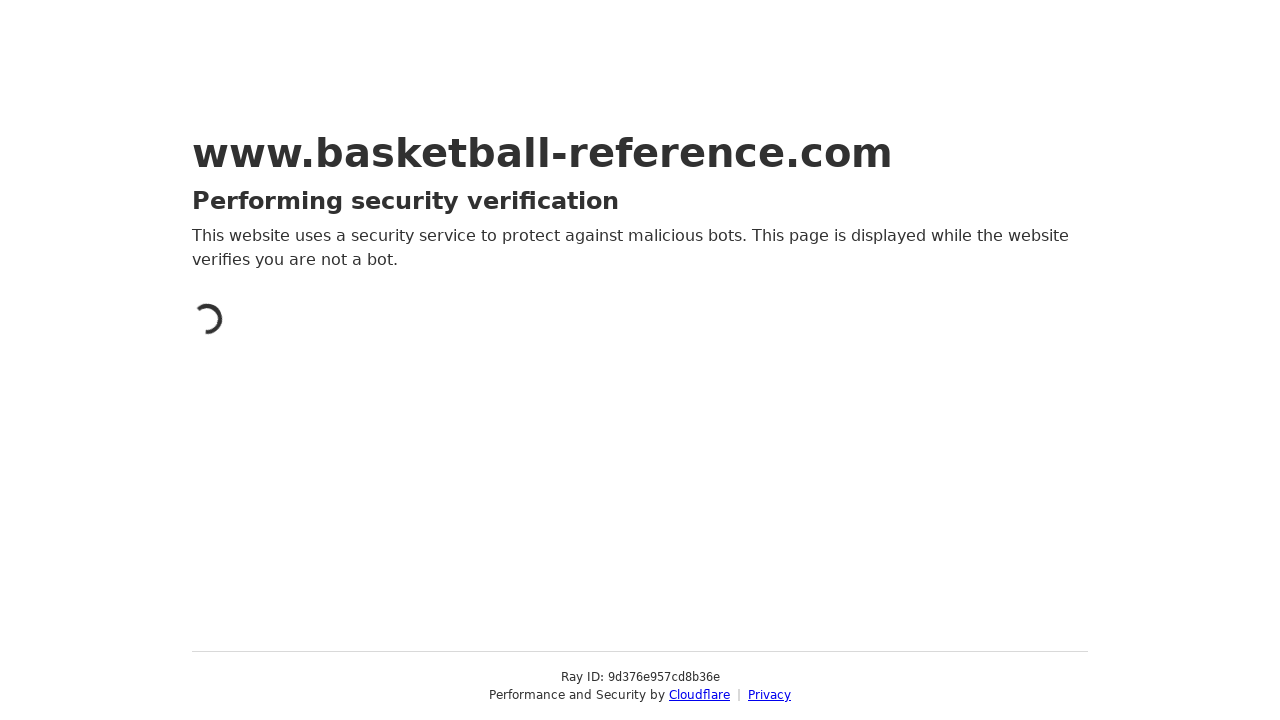

Scrolled down to load player statistics content for year 2012
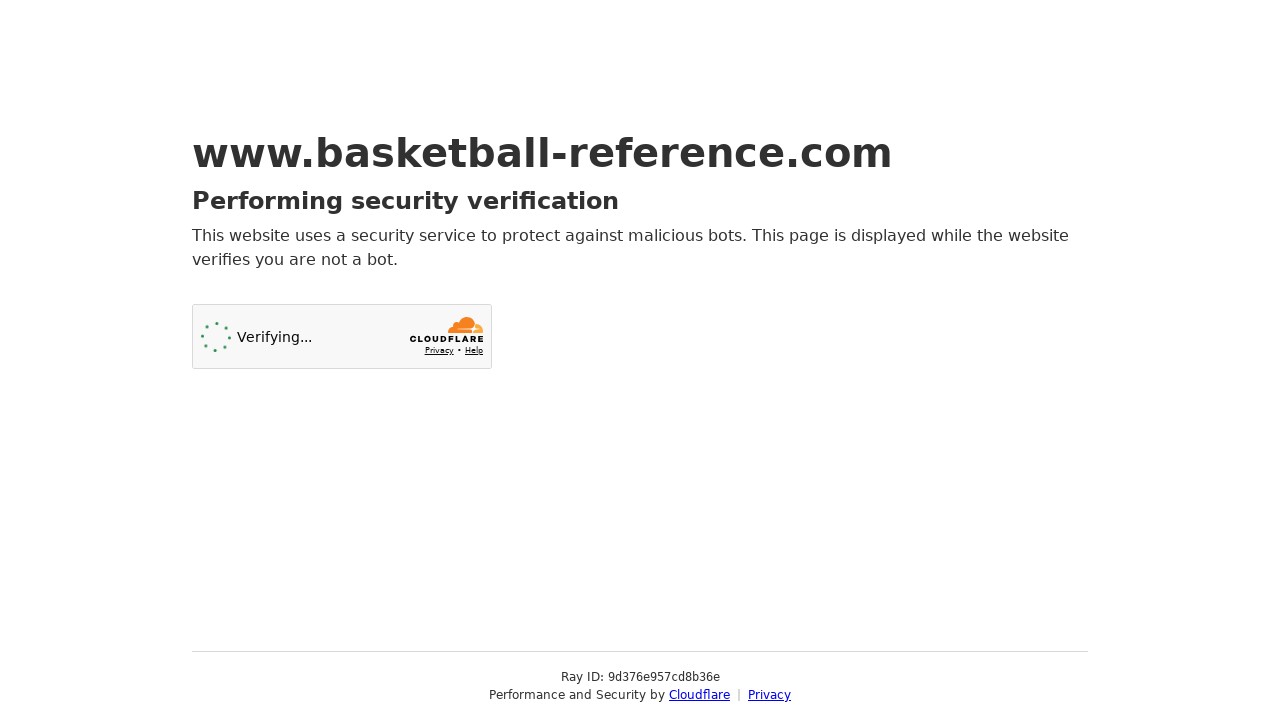

Waited for content to load on year 2012 statistics page
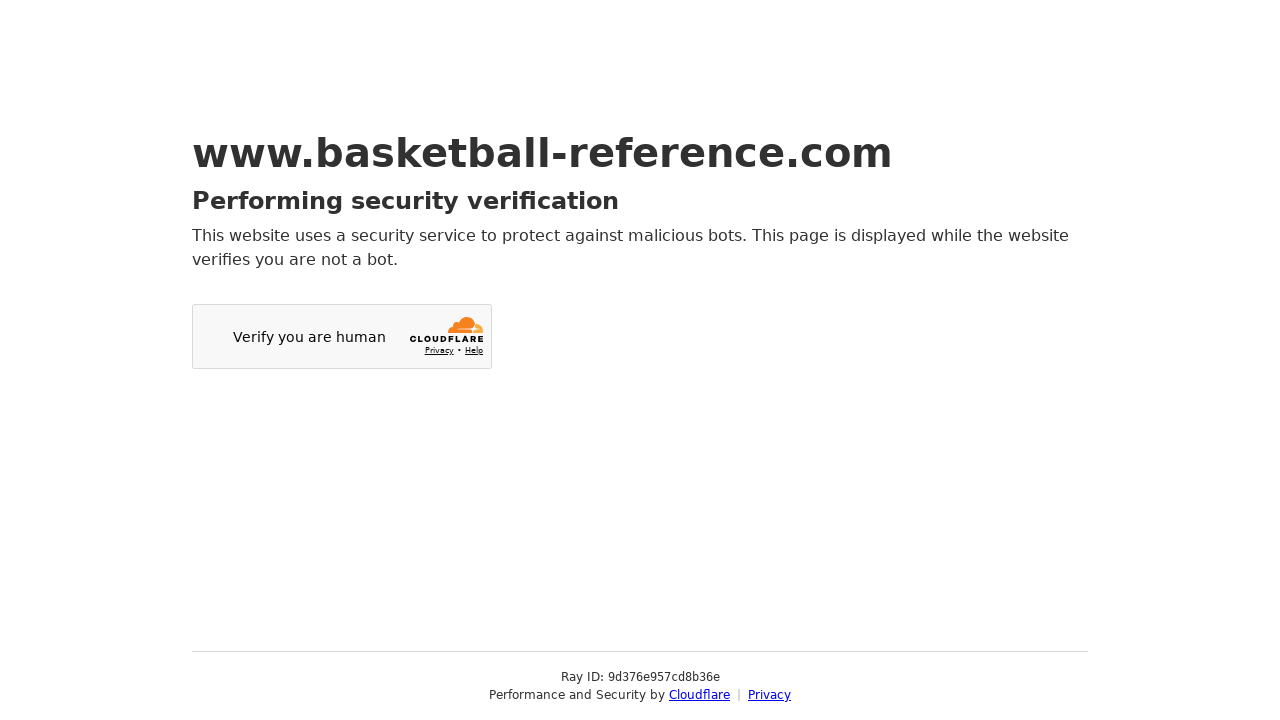

Navigated to NBA player statistics page for year 2013
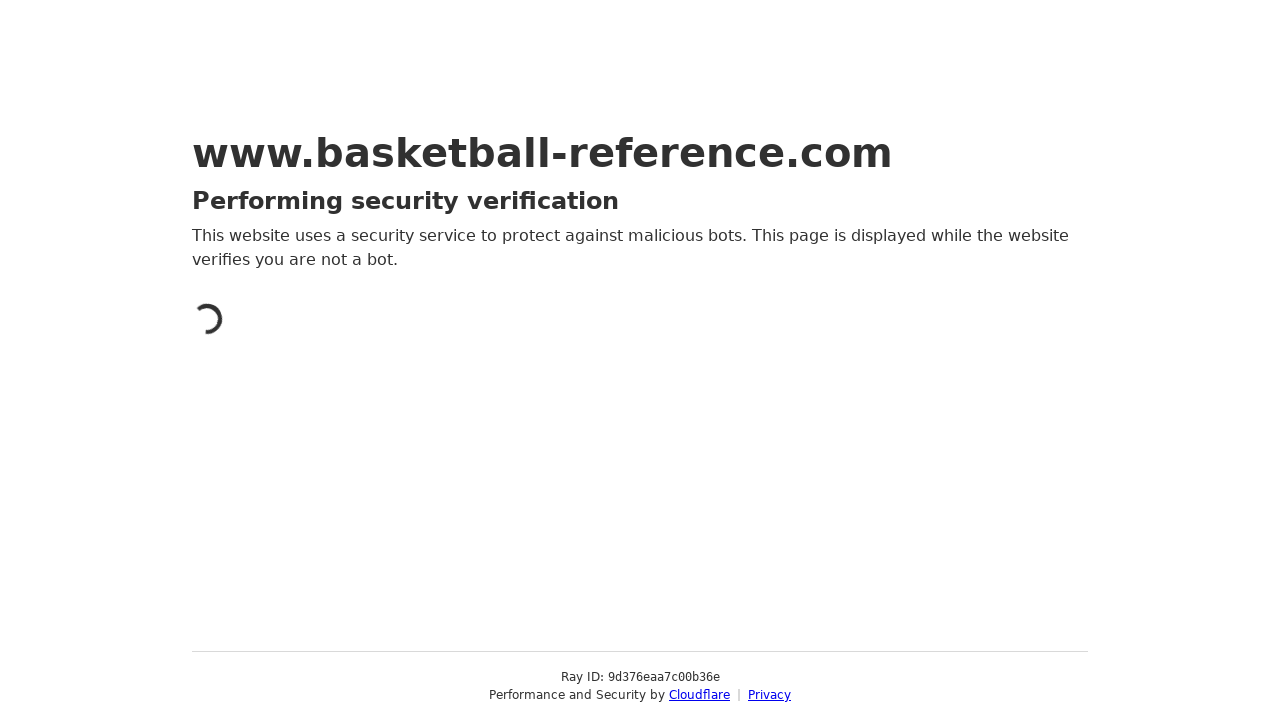

Scrolled down to load player statistics content for year 2013
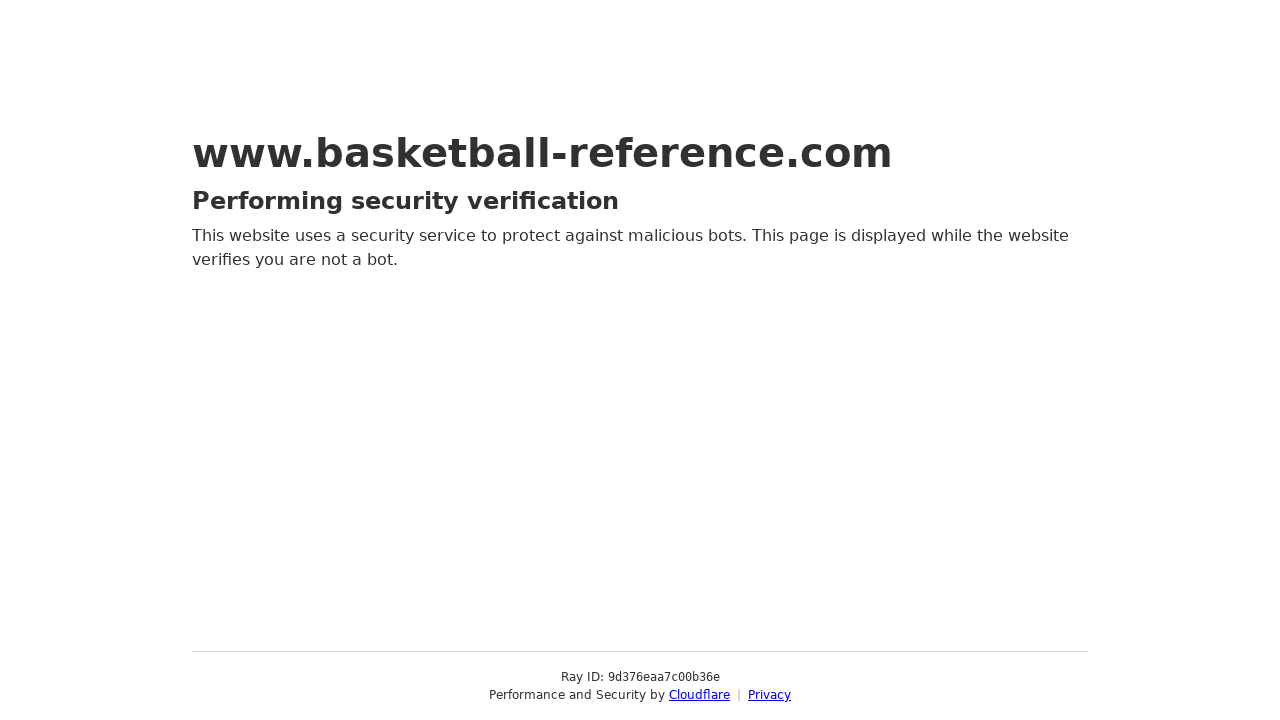

Waited for content to load on year 2013 statistics page
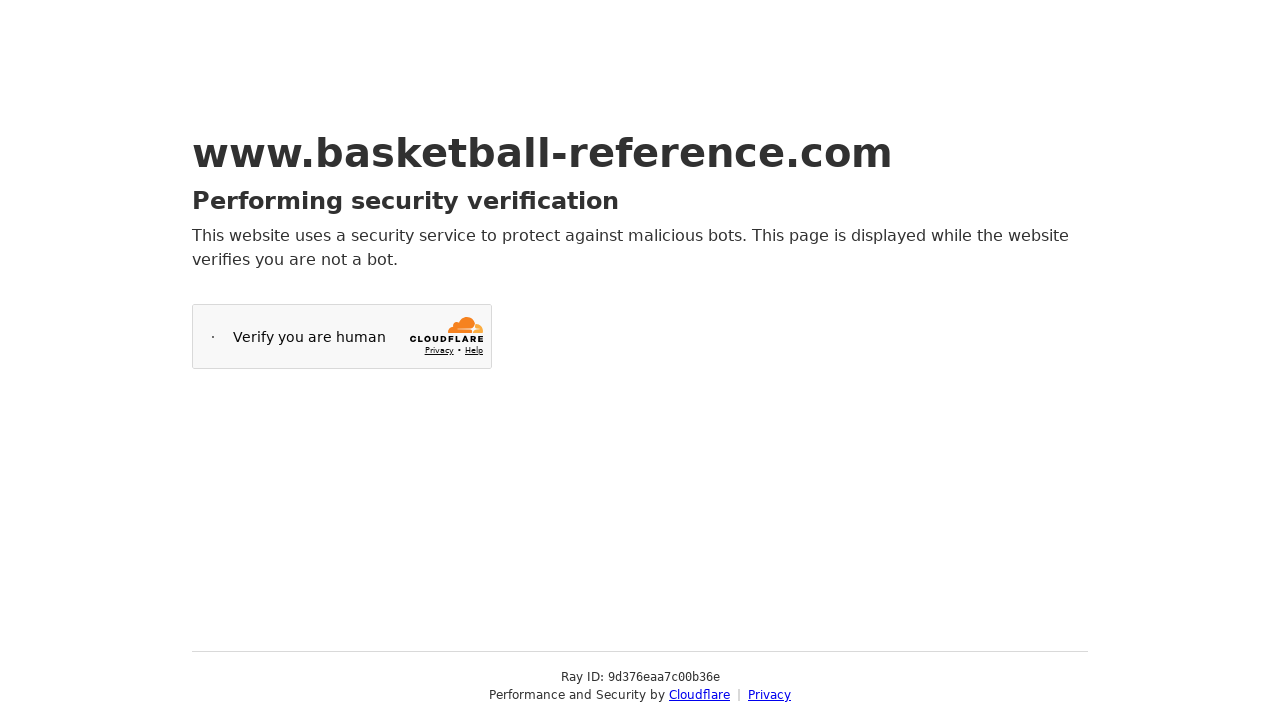

Navigated to NBA player statistics page for year 2014
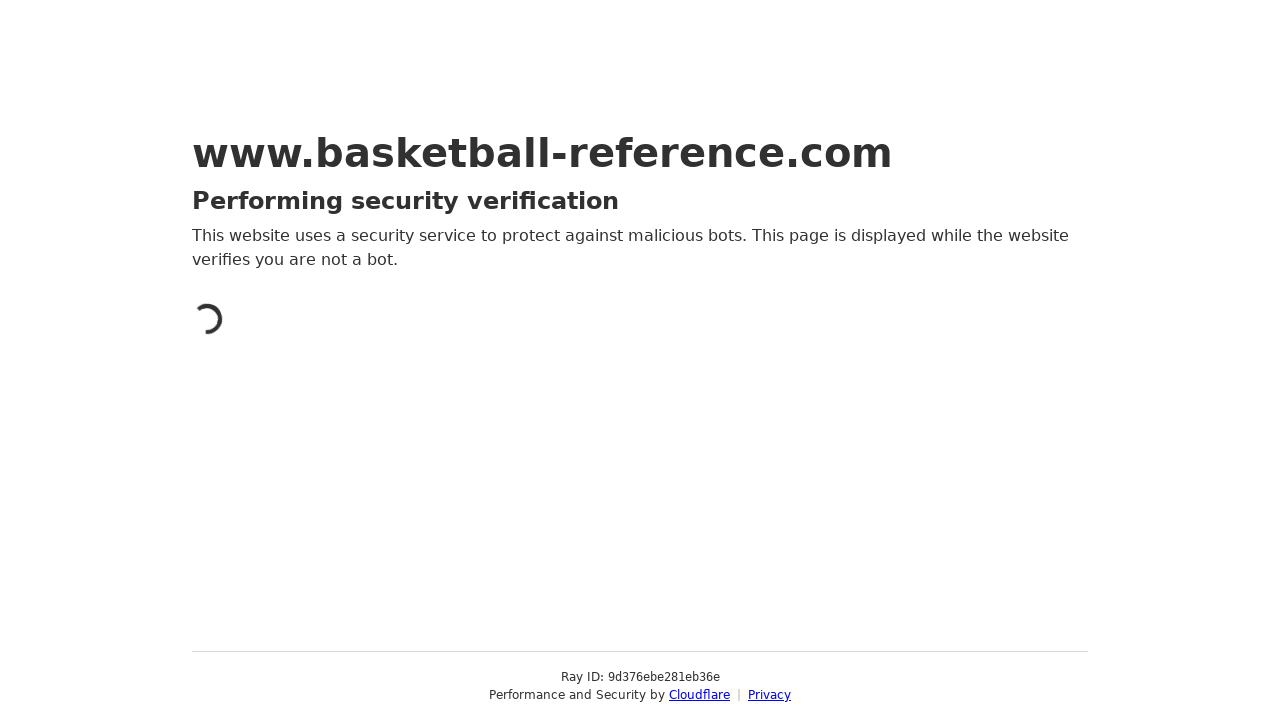

Scrolled down to load player statistics content for year 2014
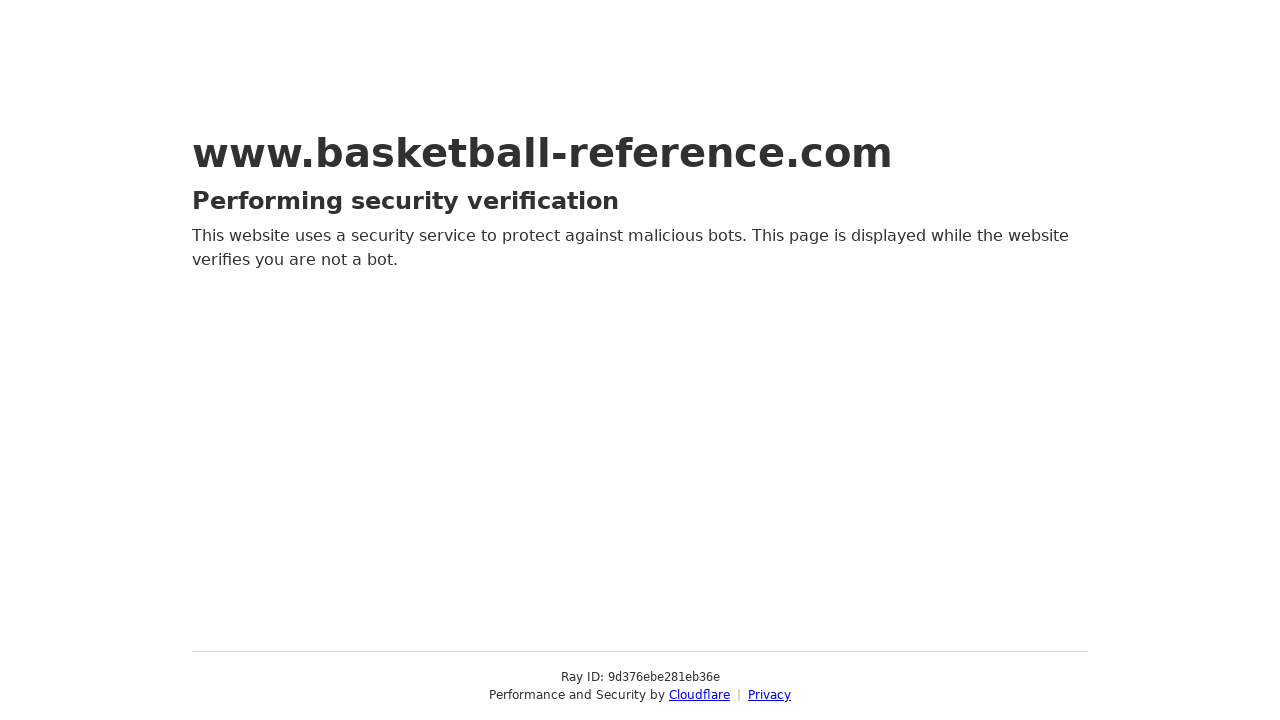

Waited for content to load on year 2014 statistics page
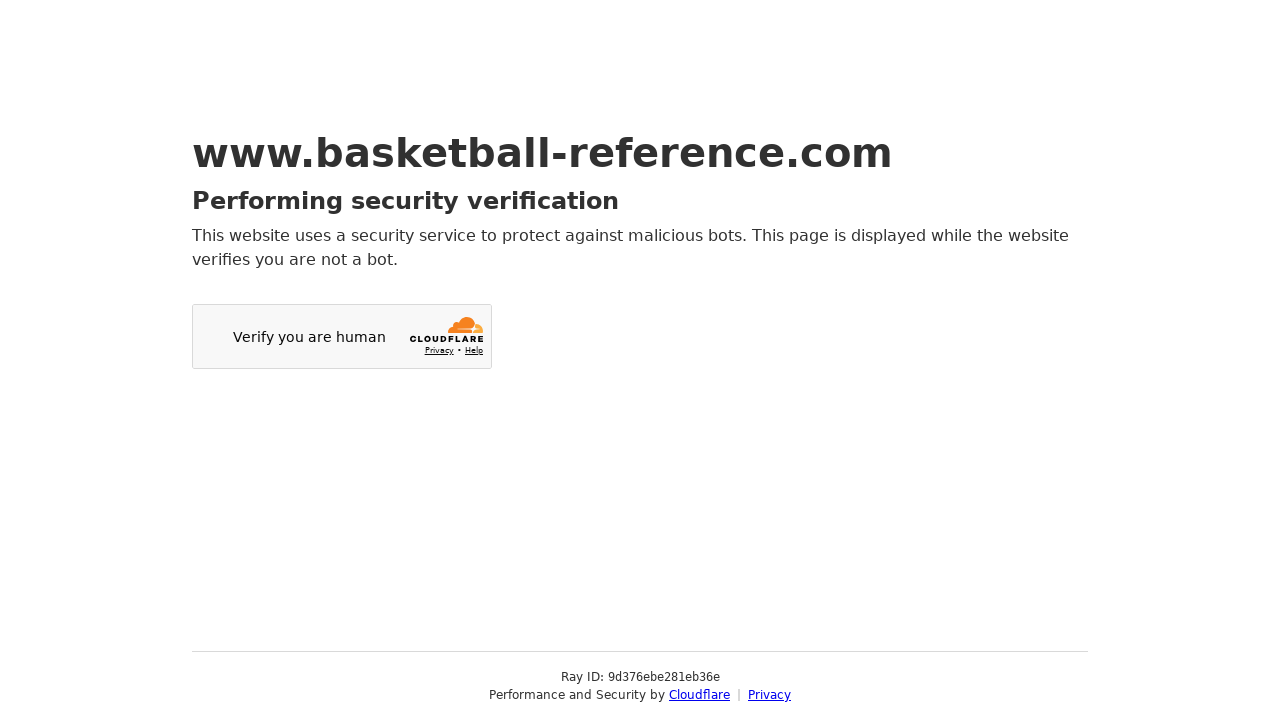

Navigated to NBA player statistics page for year 2015
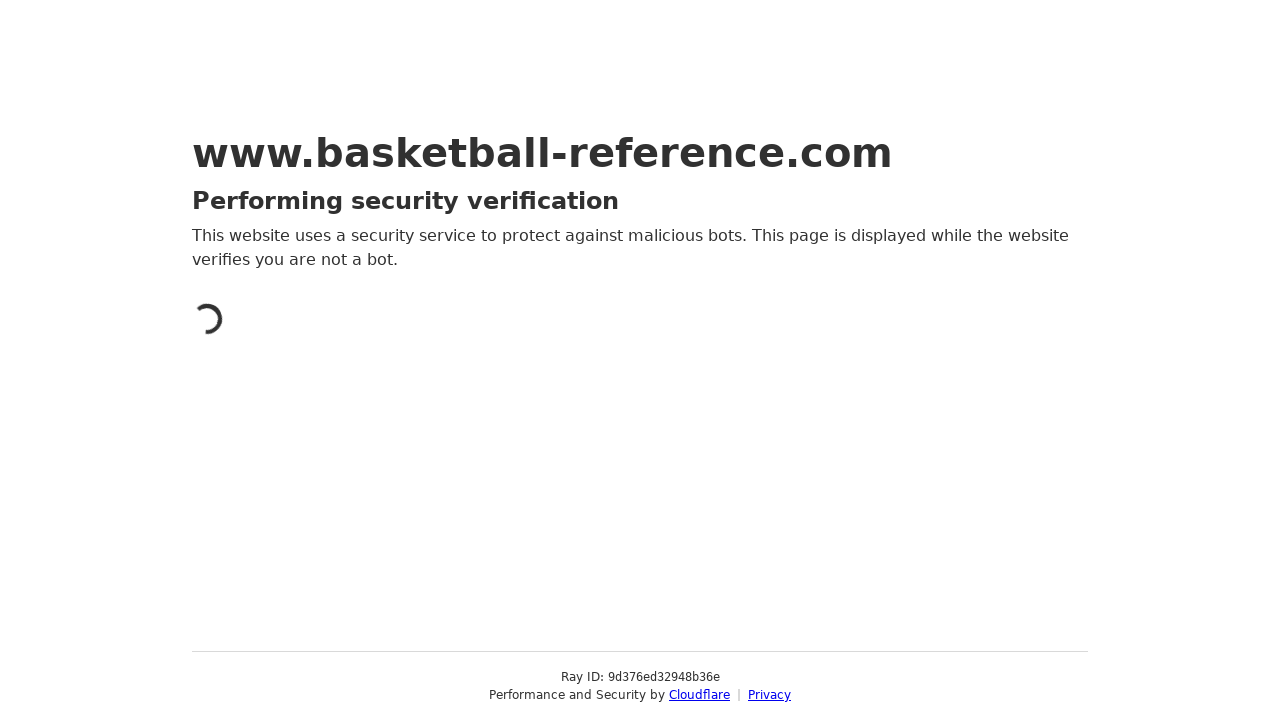

Scrolled down to load player statistics content for year 2015
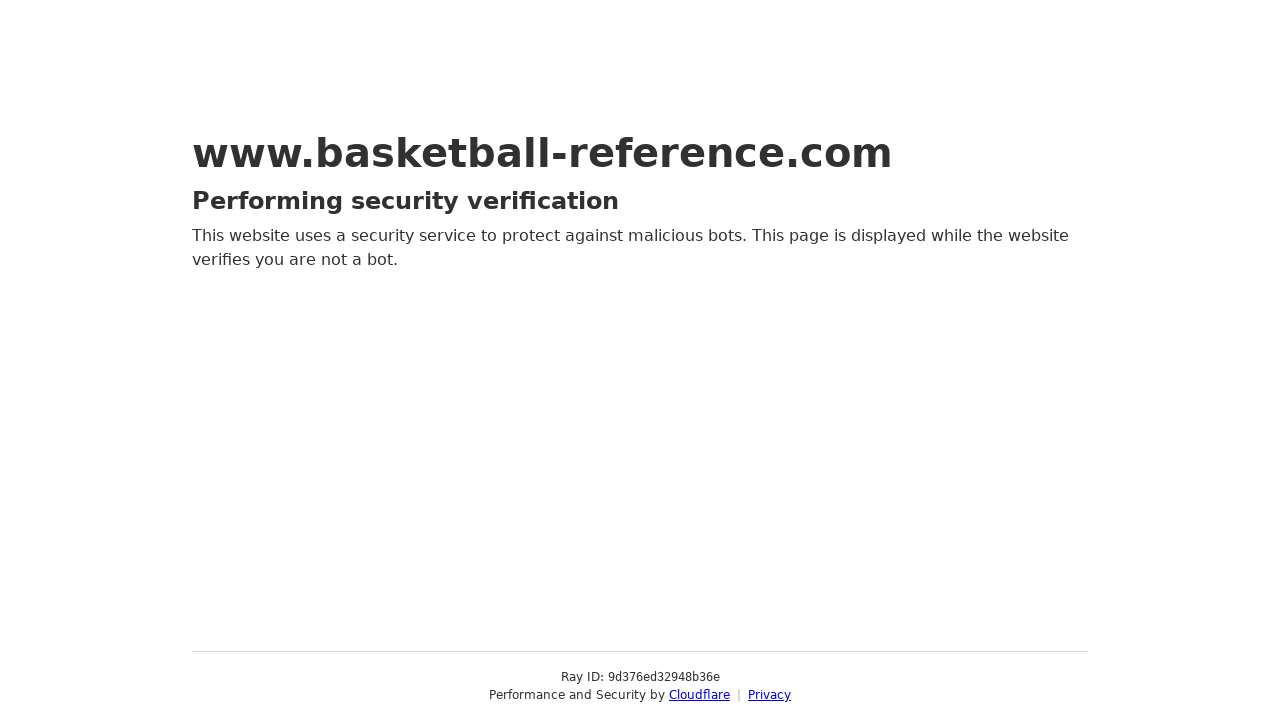

Waited for content to load on year 2015 statistics page
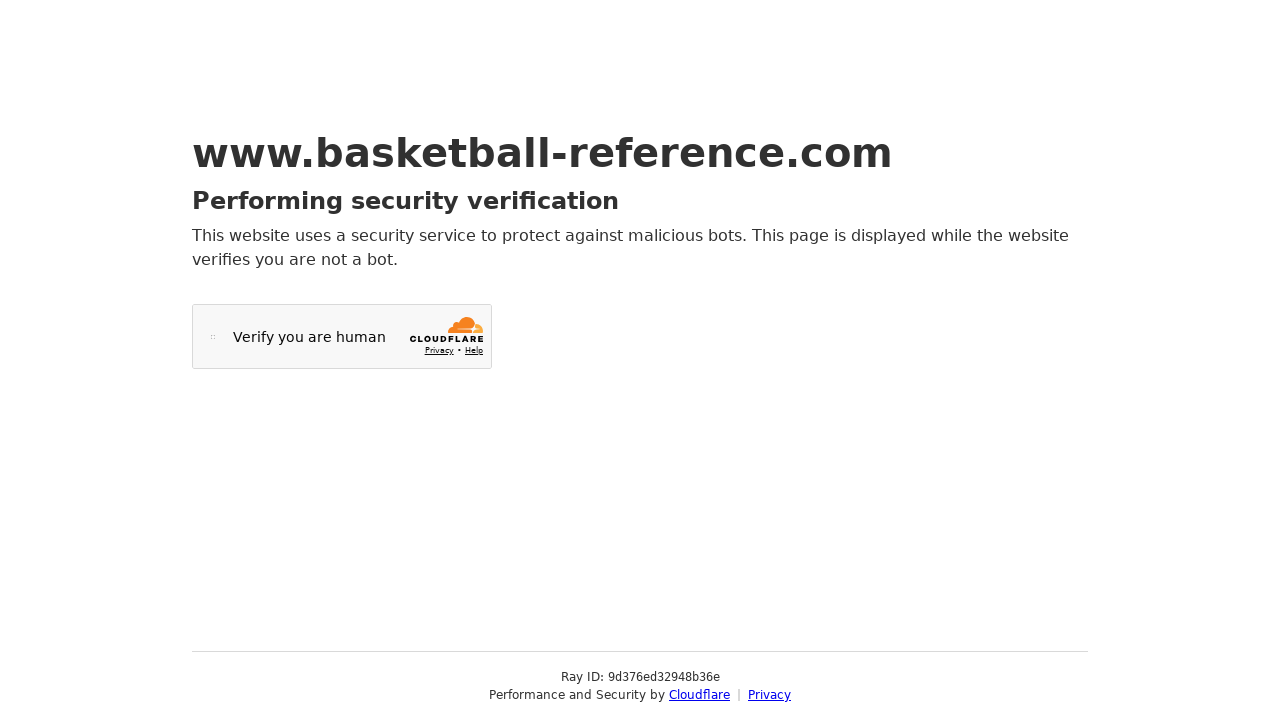

Navigated to NBA player statistics page for year 2016
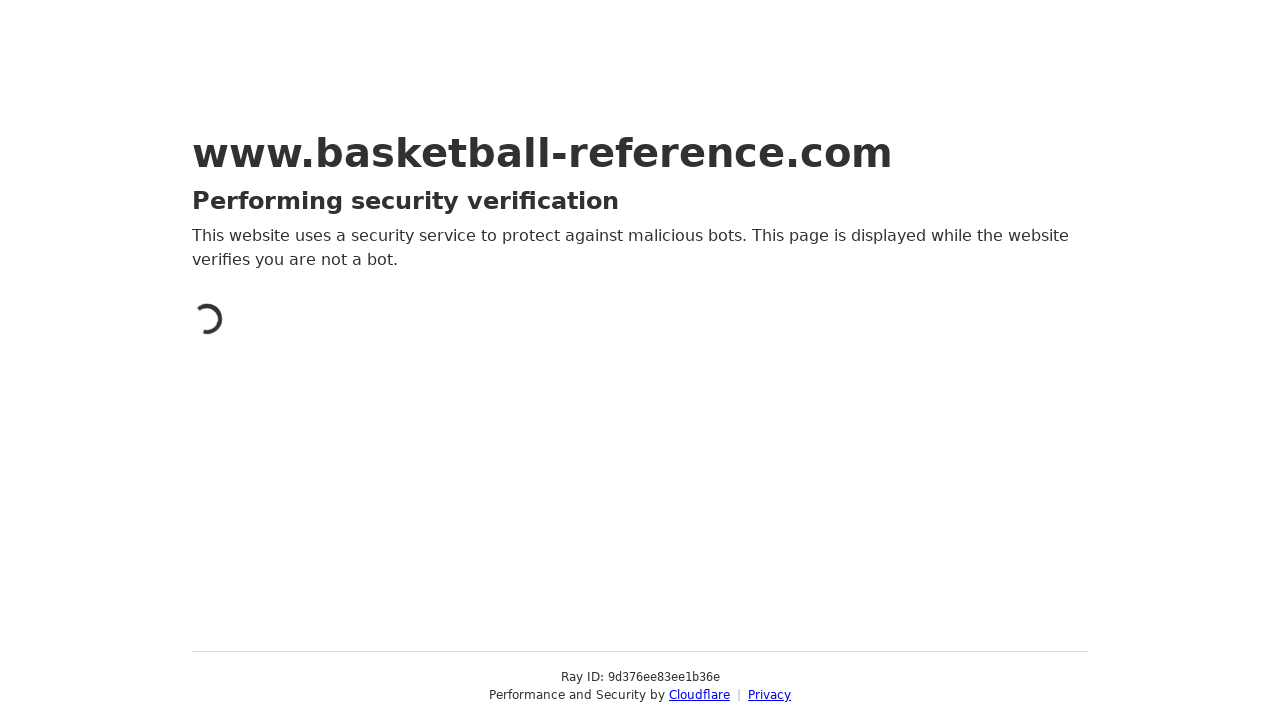

Scrolled down to load player statistics content for year 2016
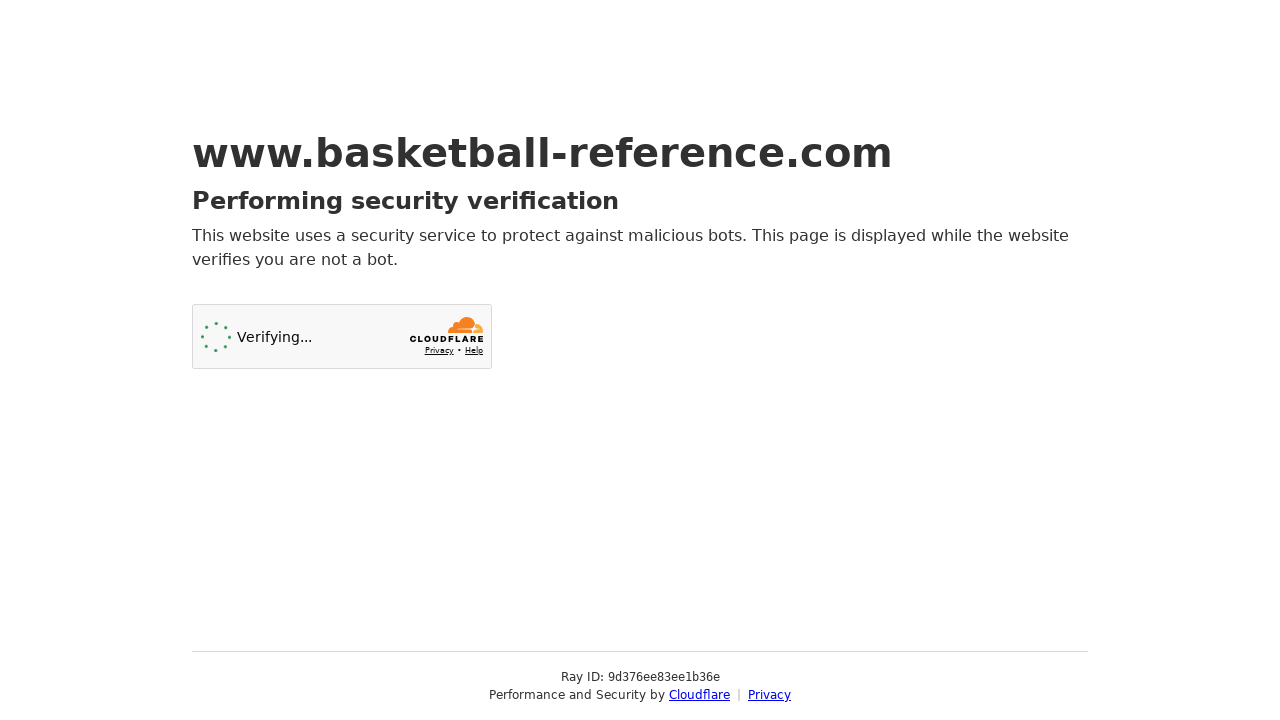

Waited for content to load on year 2016 statistics page
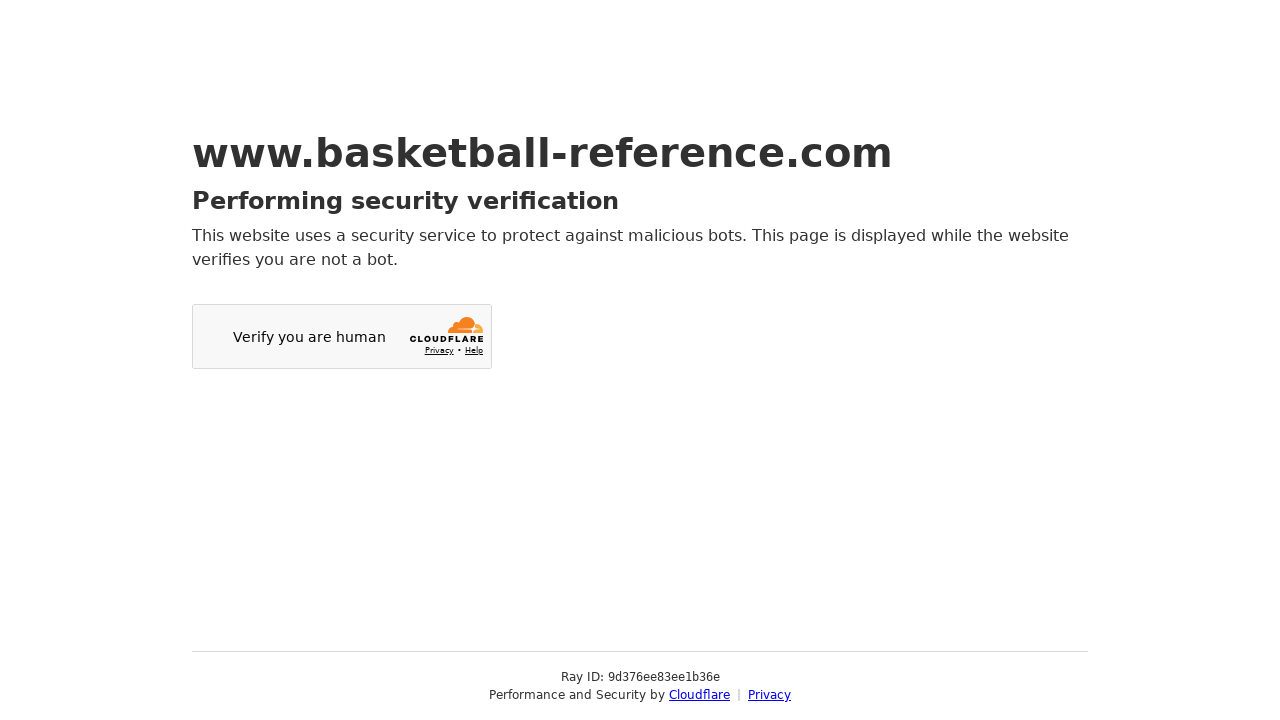

Navigated to NBA player statistics page for year 2017
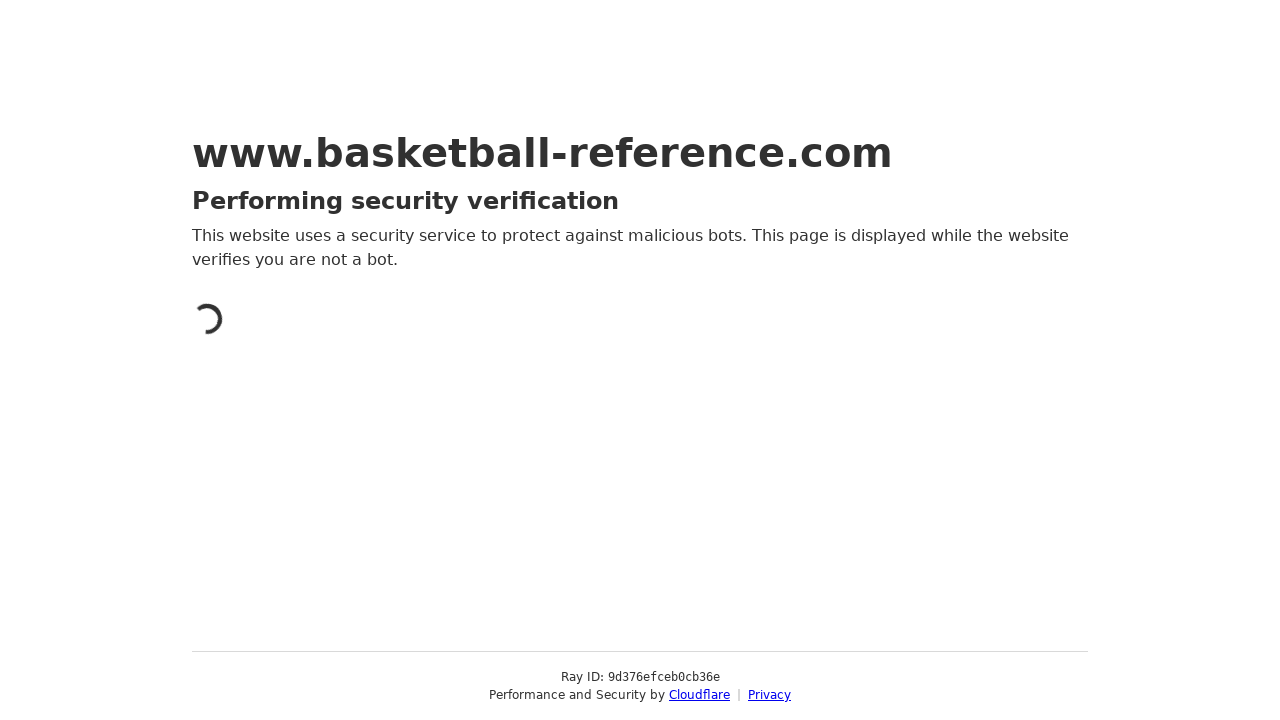

Scrolled down to load player statistics content for year 2017
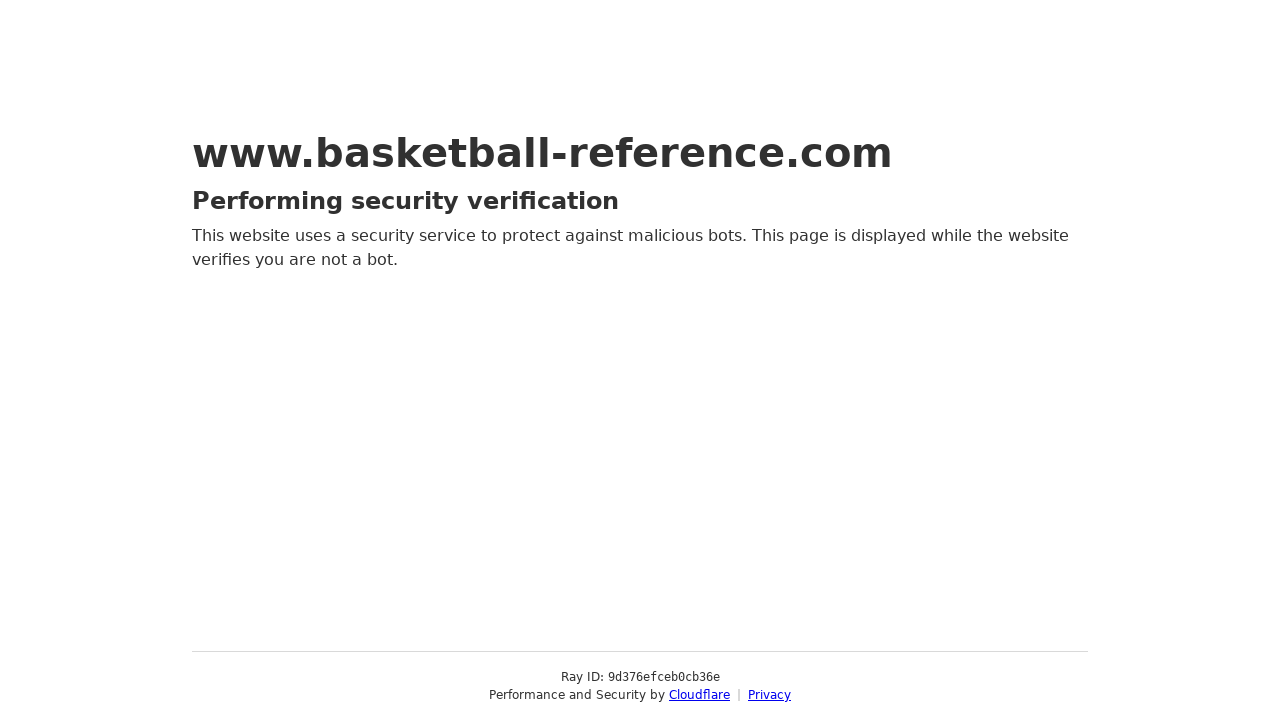

Waited for content to load on year 2017 statistics page
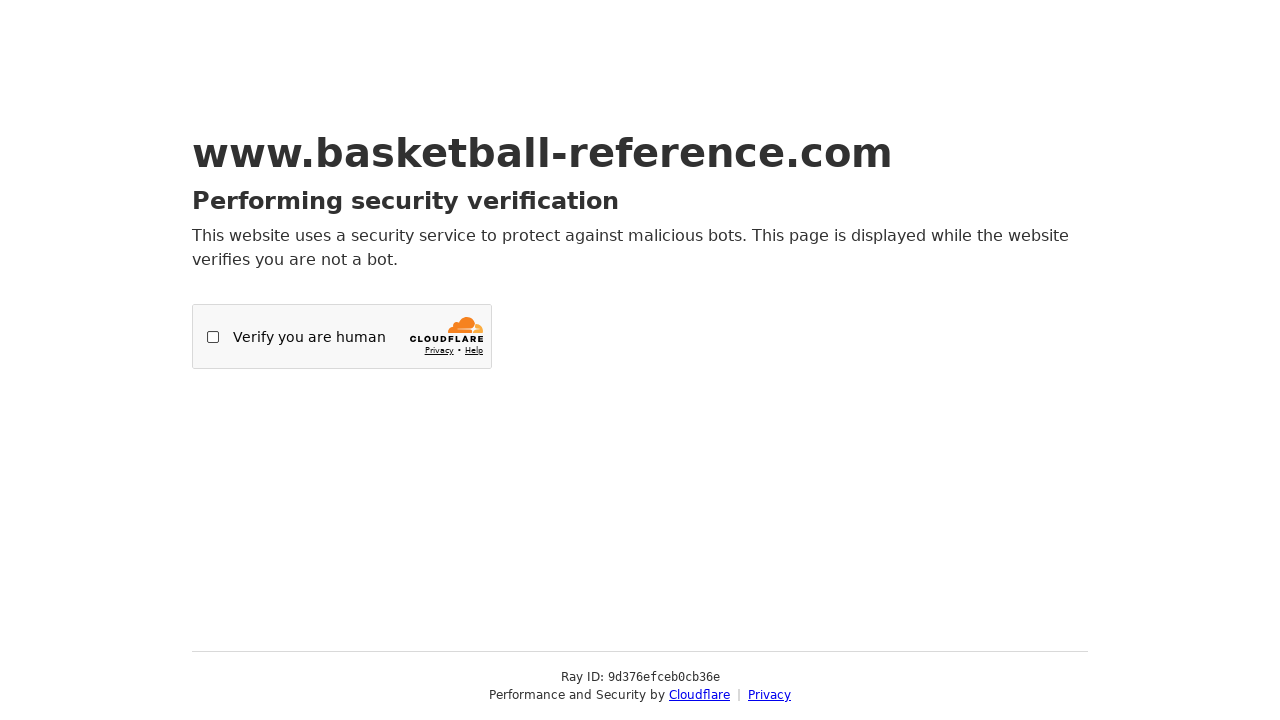

Navigated to NBA player statistics page for year 2018
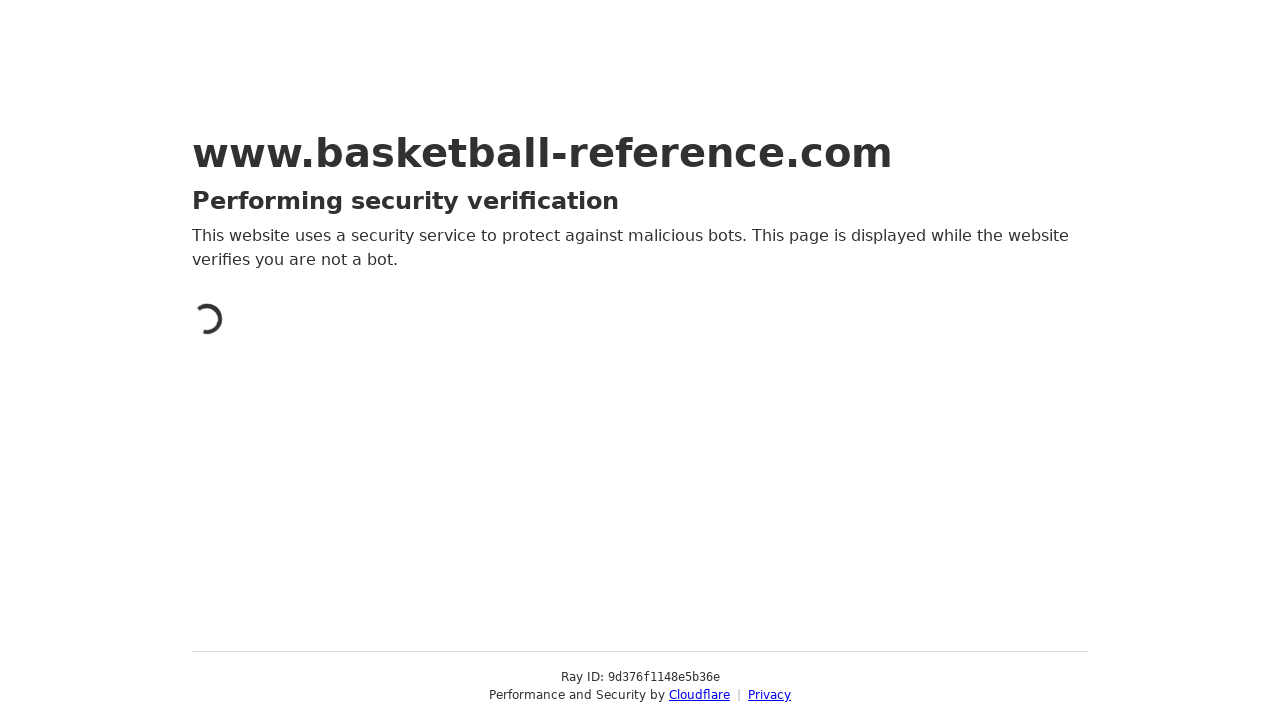

Scrolled down to load player statistics content for year 2018
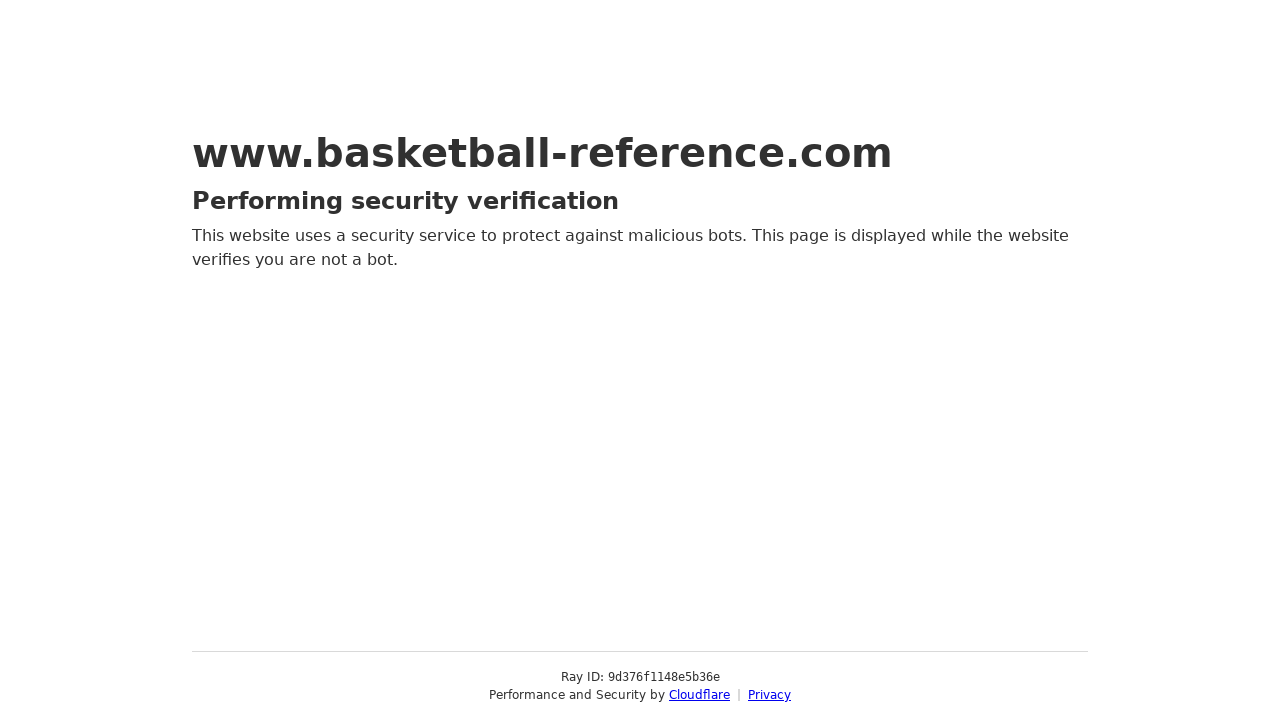

Waited for content to load on year 2018 statistics page
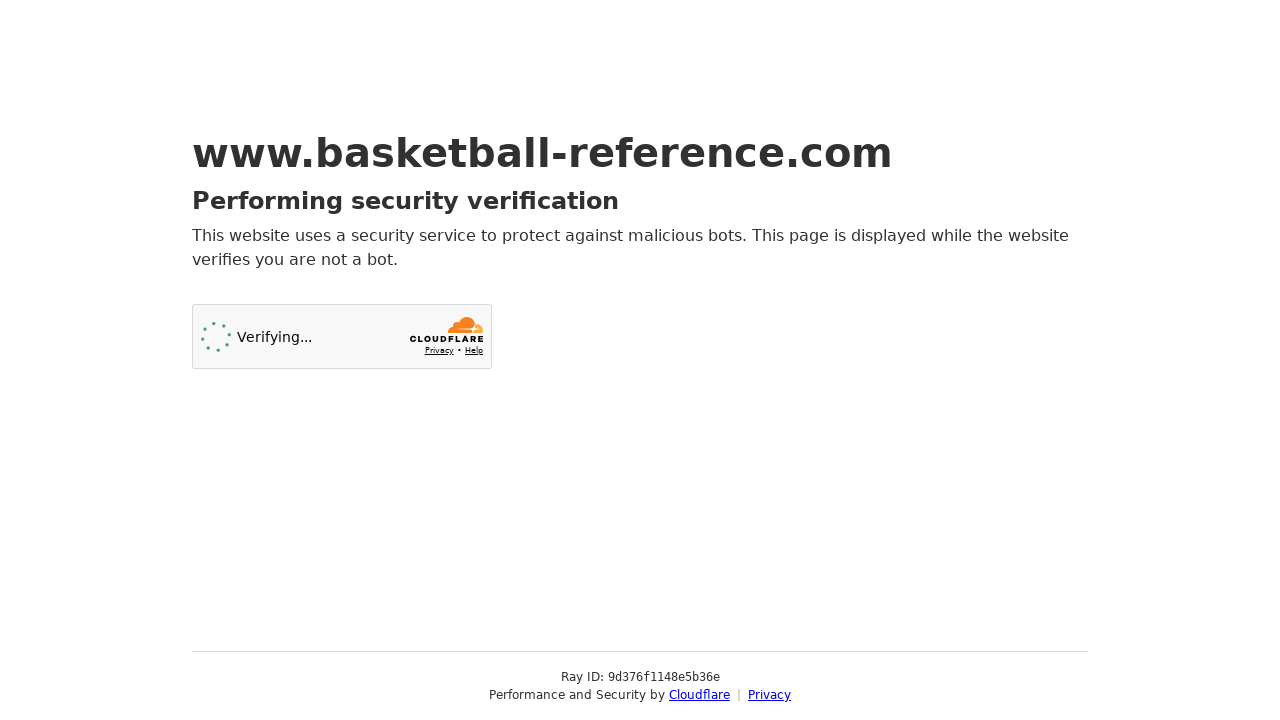

Navigated to NBA player statistics page for year 2019
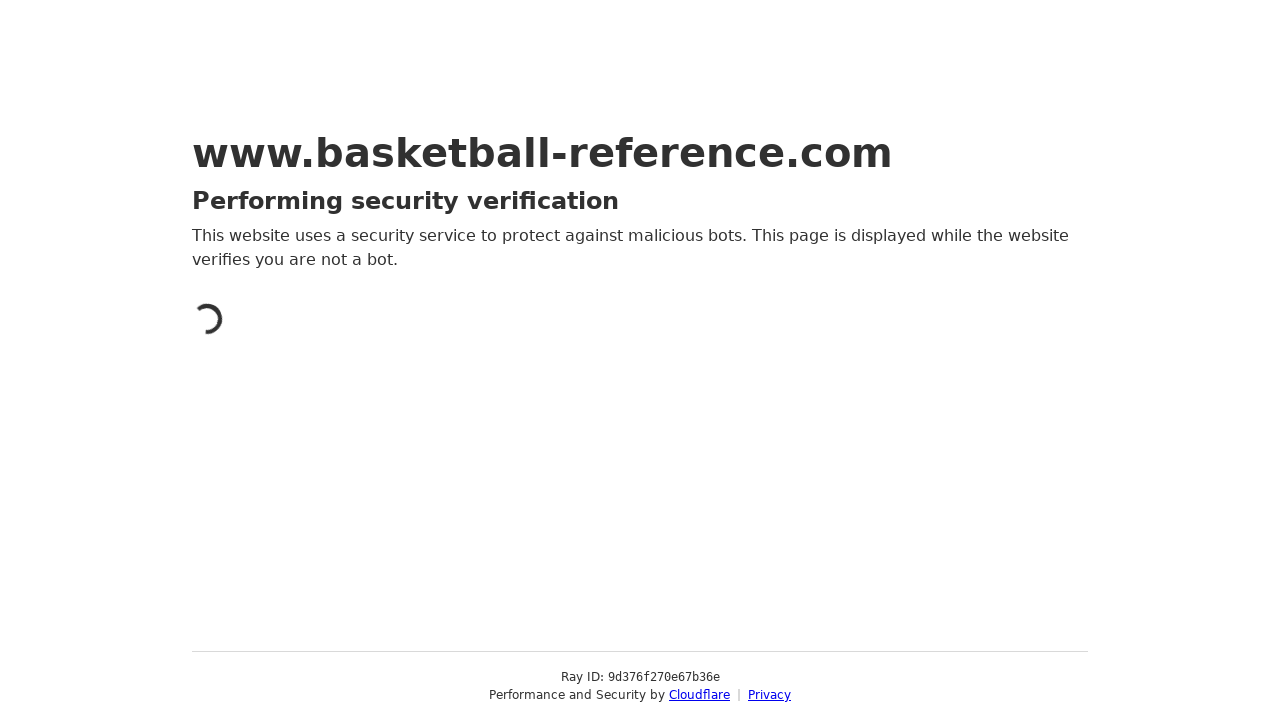

Scrolled down to load player statistics content for year 2019
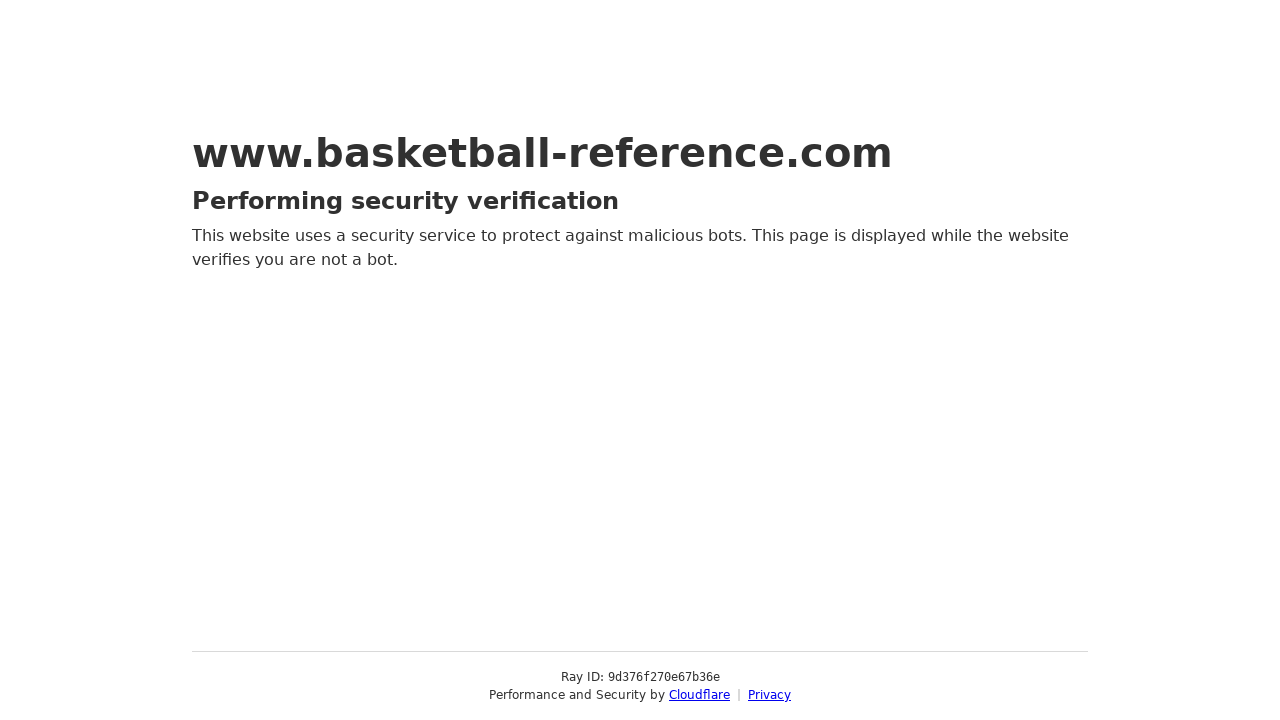

Waited for content to load on year 2019 statistics page
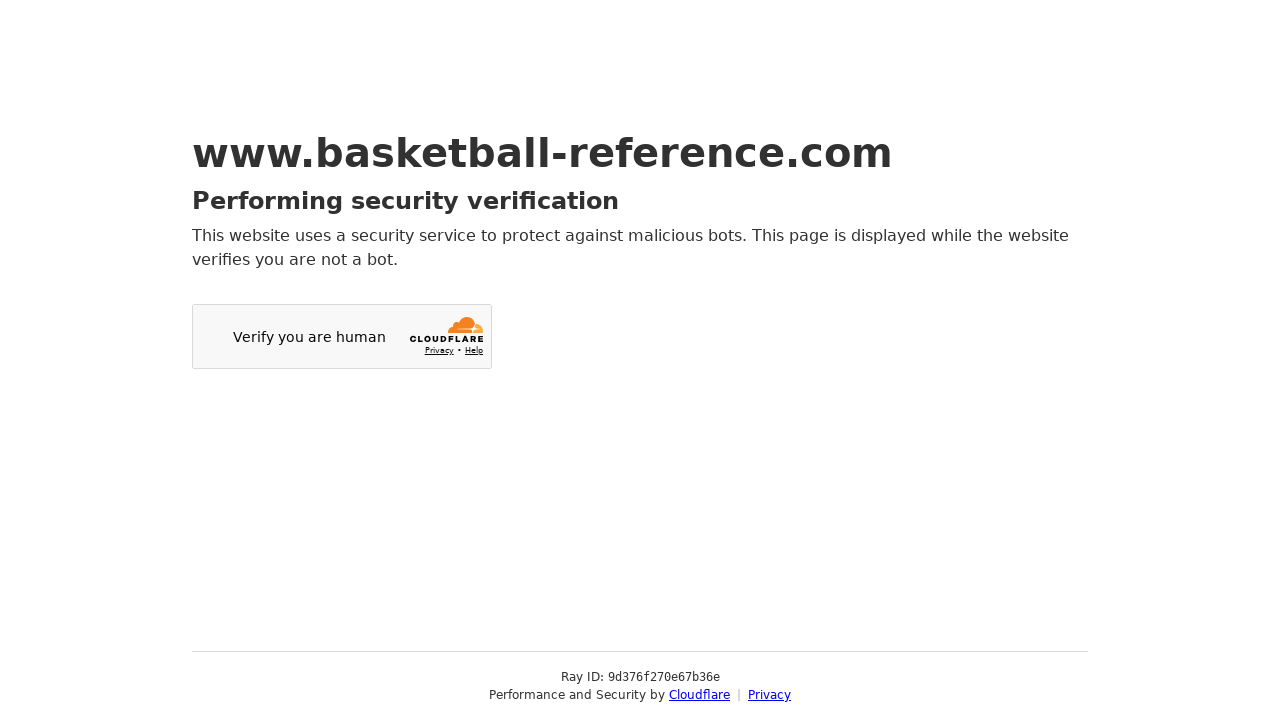

Navigated to NBA player statistics page for year 2020
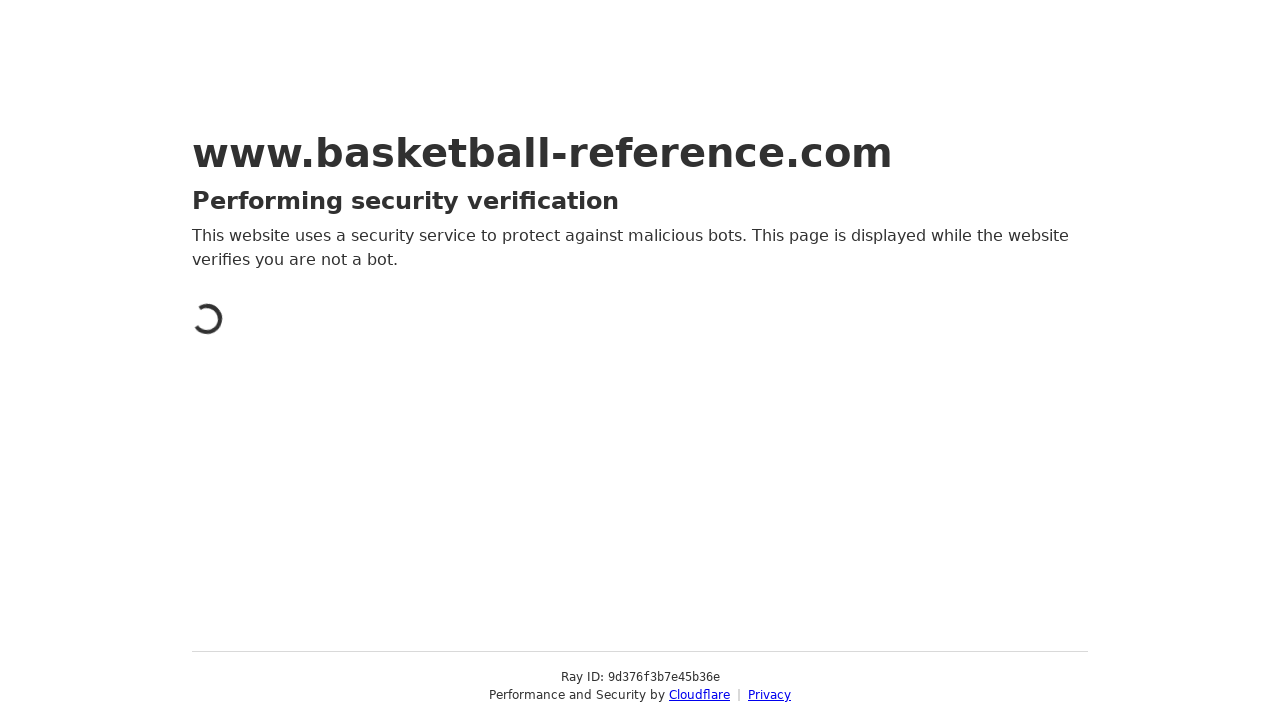

Scrolled down to load player statistics content for year 2020
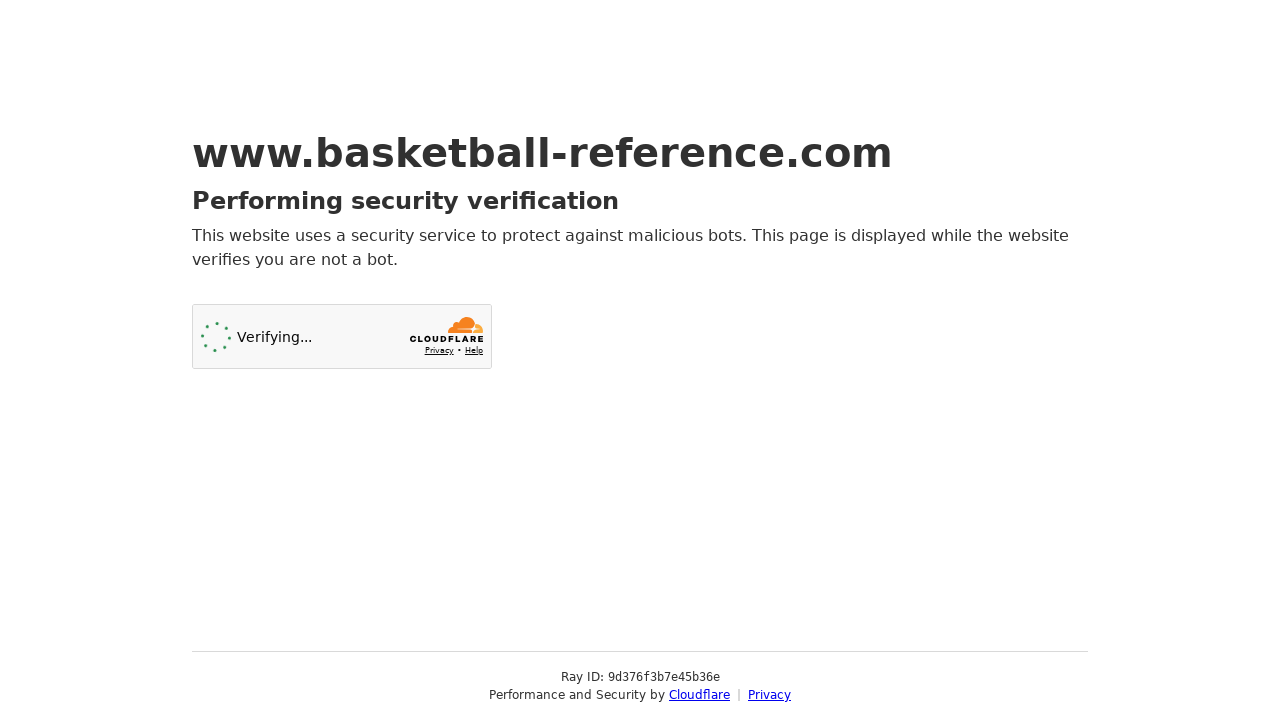

Waited for content to load on year 2020 statistics page
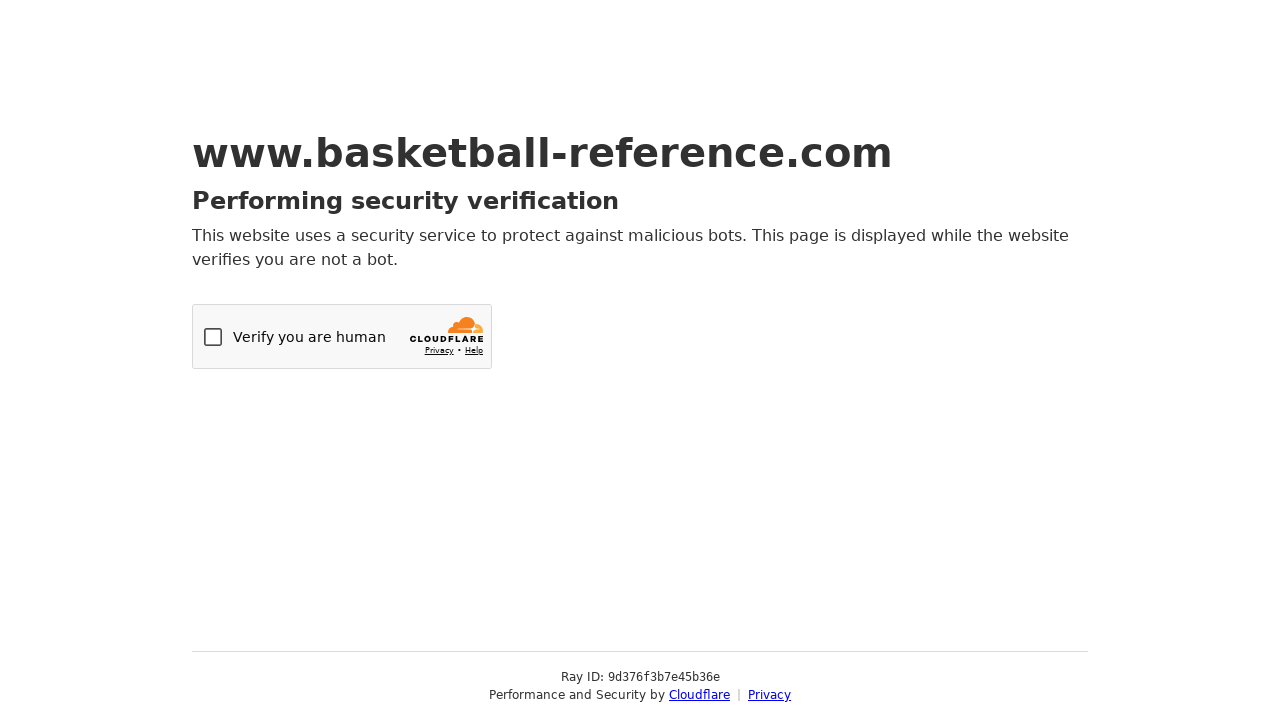

Navigated to NBA player statistics page for year 2021
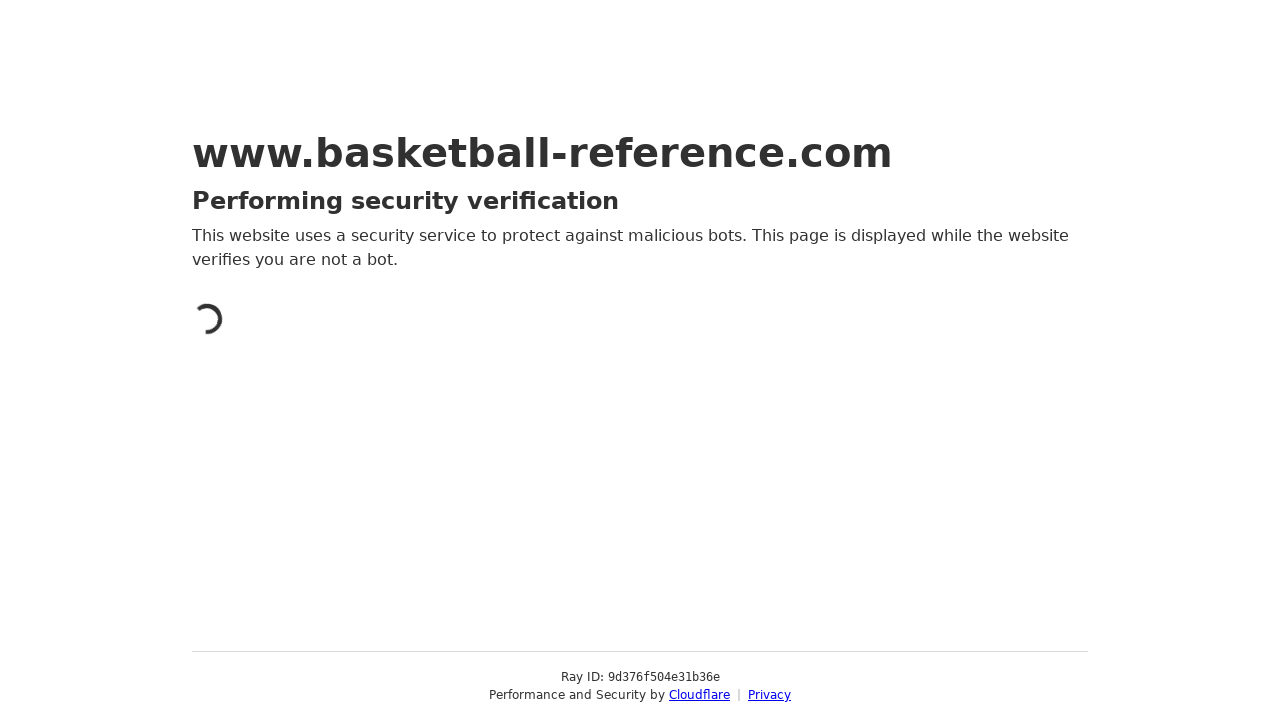

Scrolled down to load player statistics content for year 2021
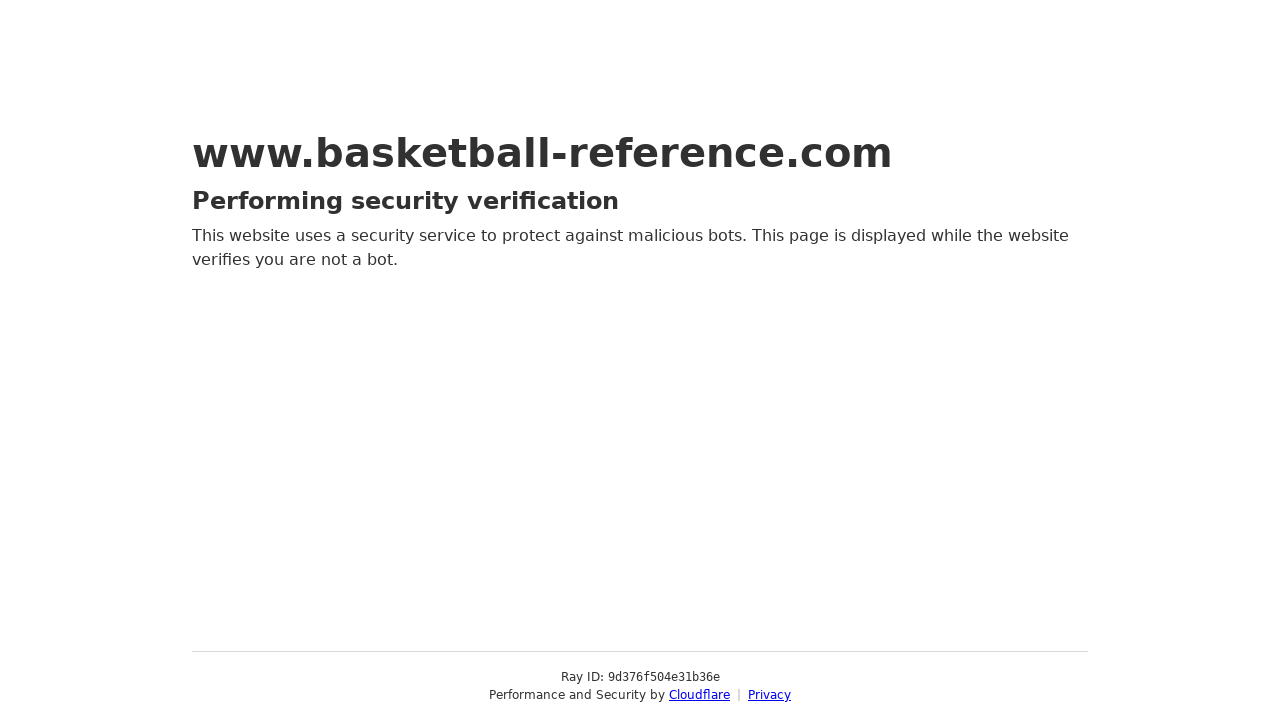

Waited for content to load on year 2021 statistics page
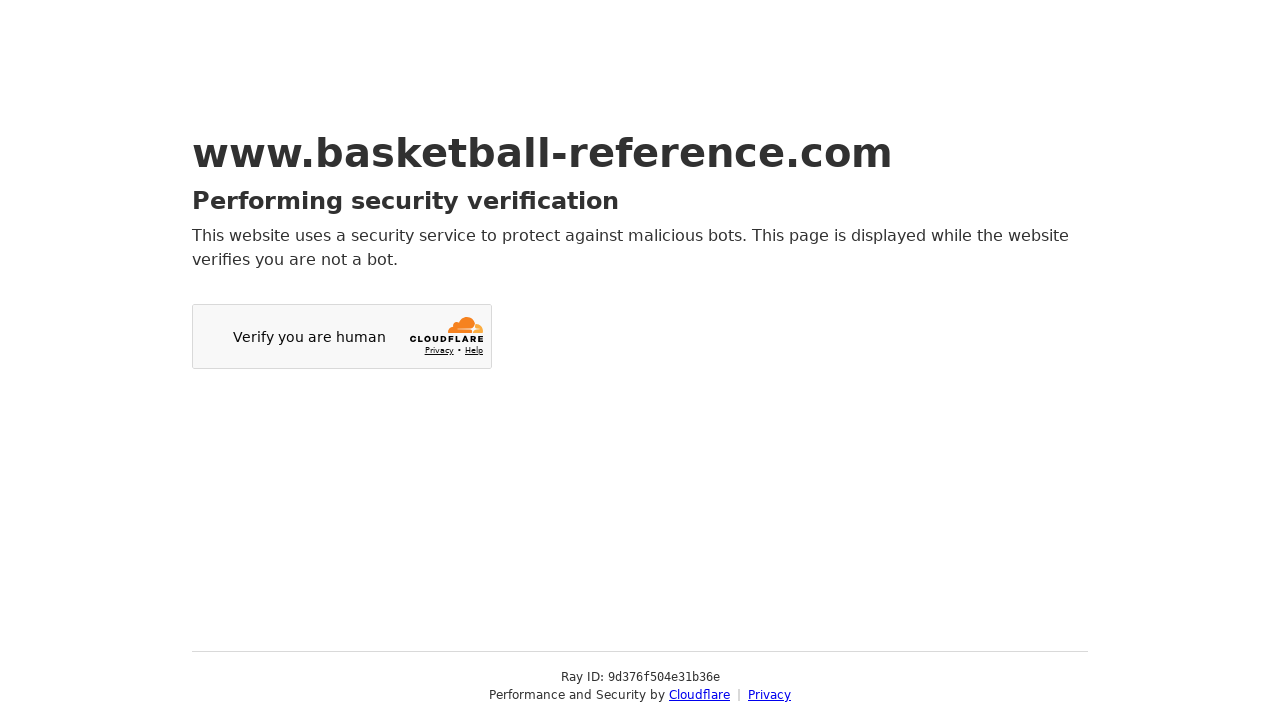

Navigated to NBA player statistics page for year 2022
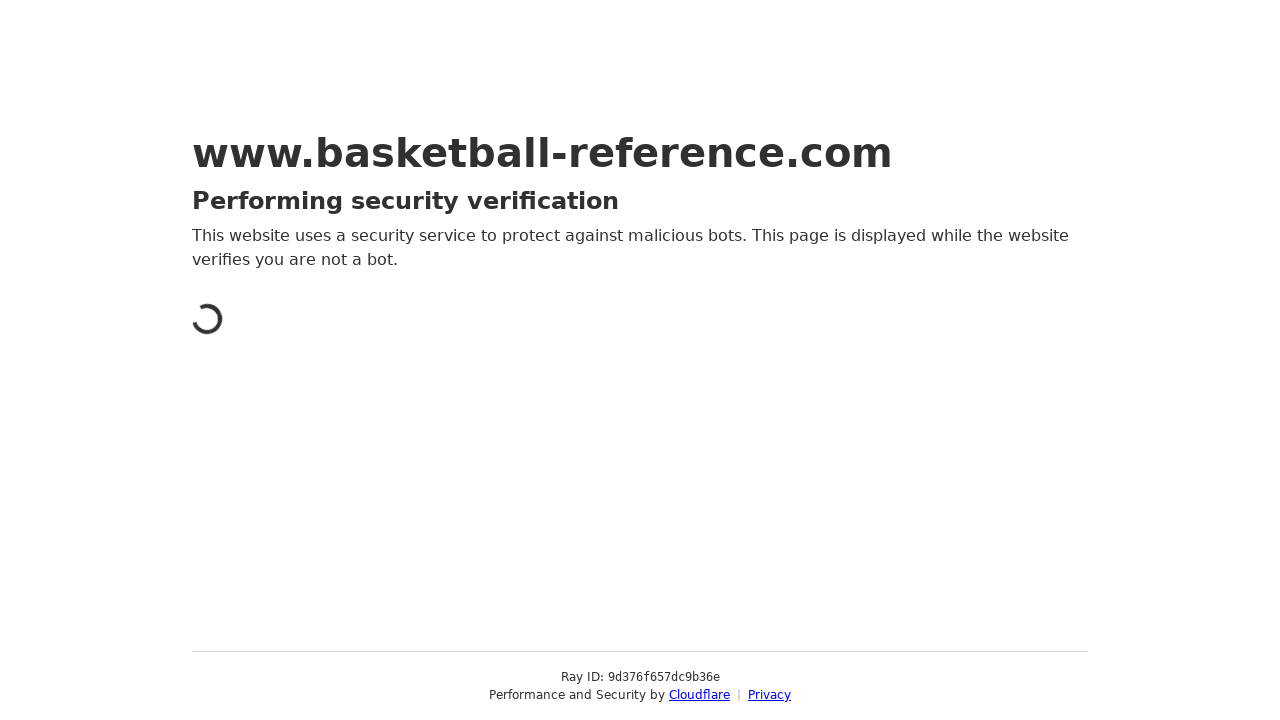

Scrolled down to load player statistics content for year 2022
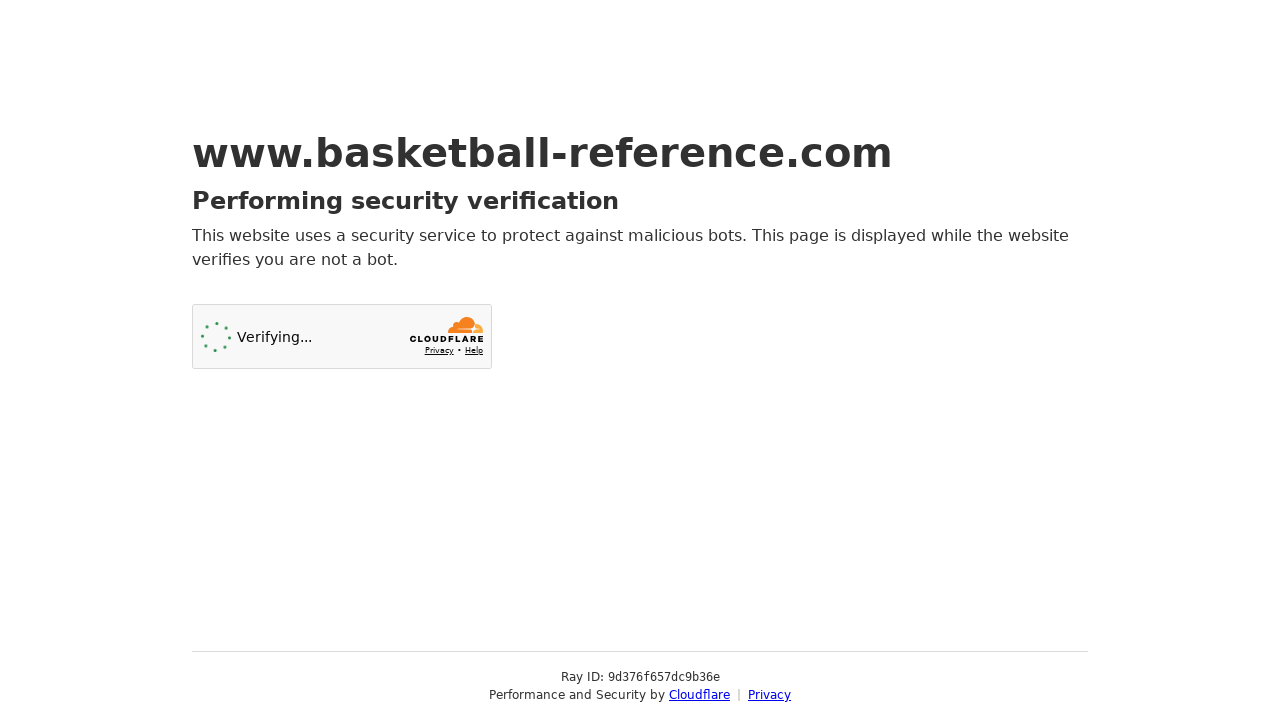

Waited for content to load on year 2022 statistics page
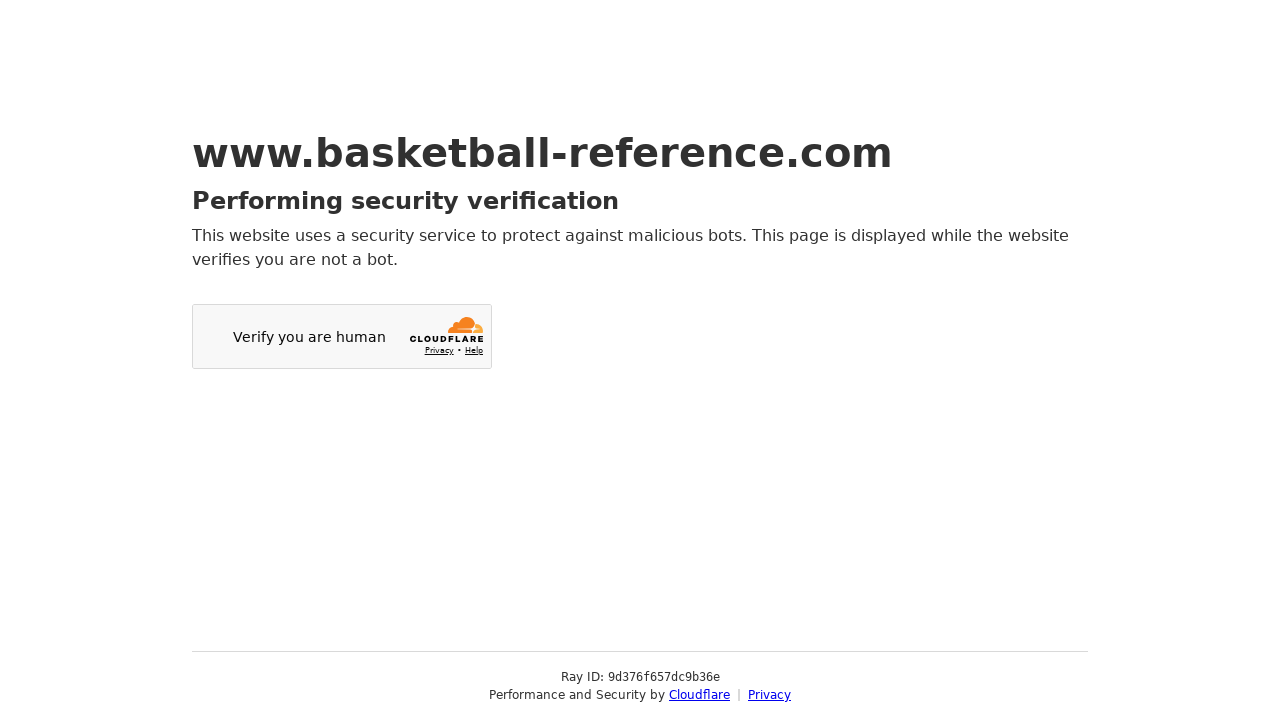

Navigated to NBA player statistics page for year 2023
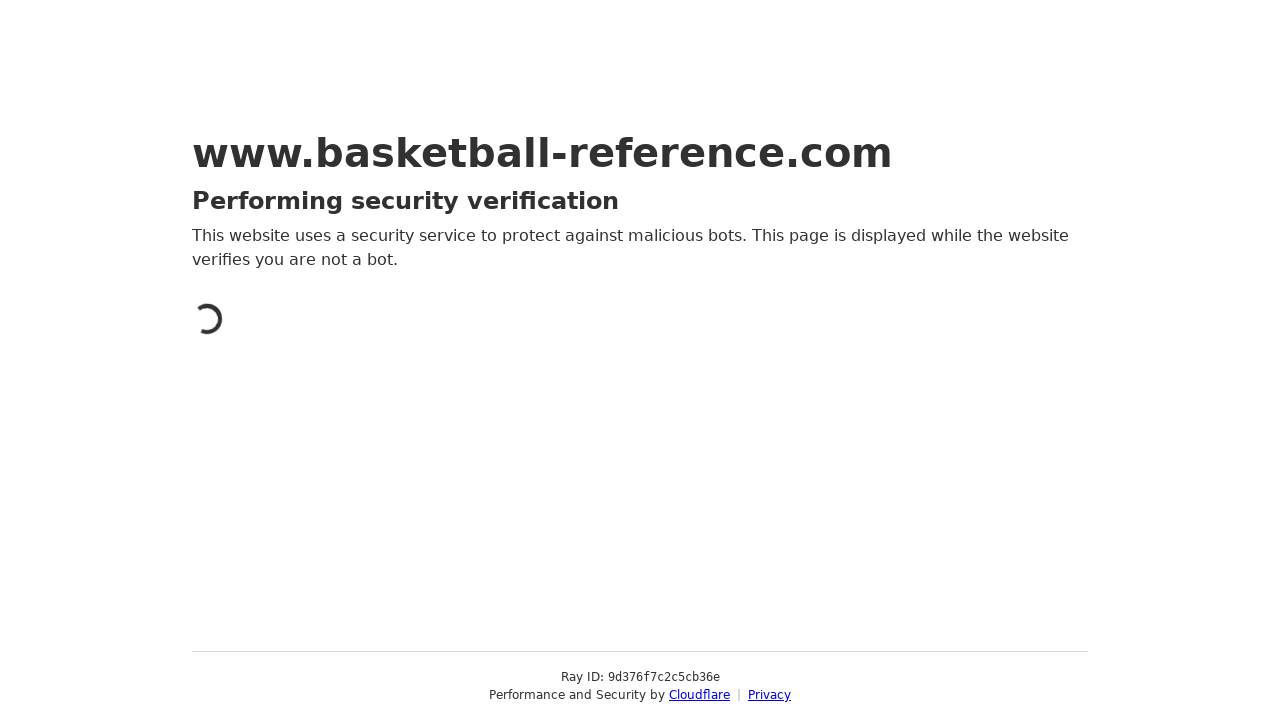

Scrolled down to load player statistics content for year 2023
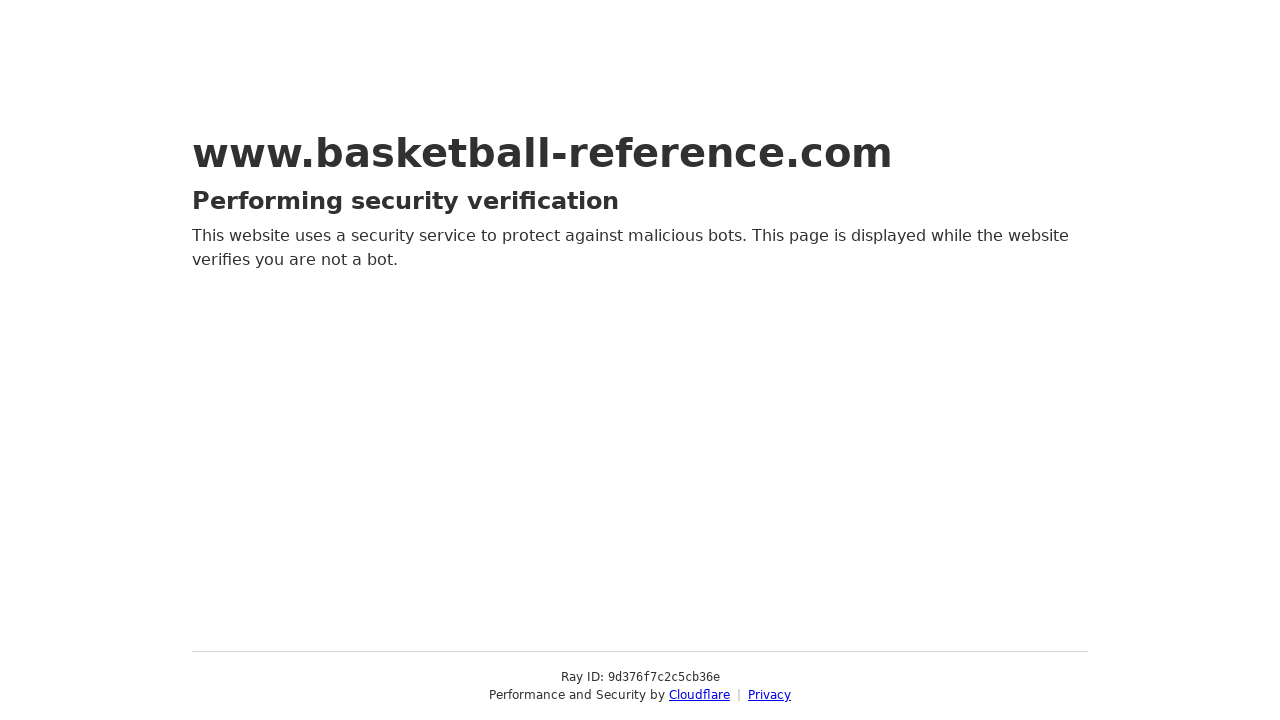

Waited for content to load on year 2023 statistics page
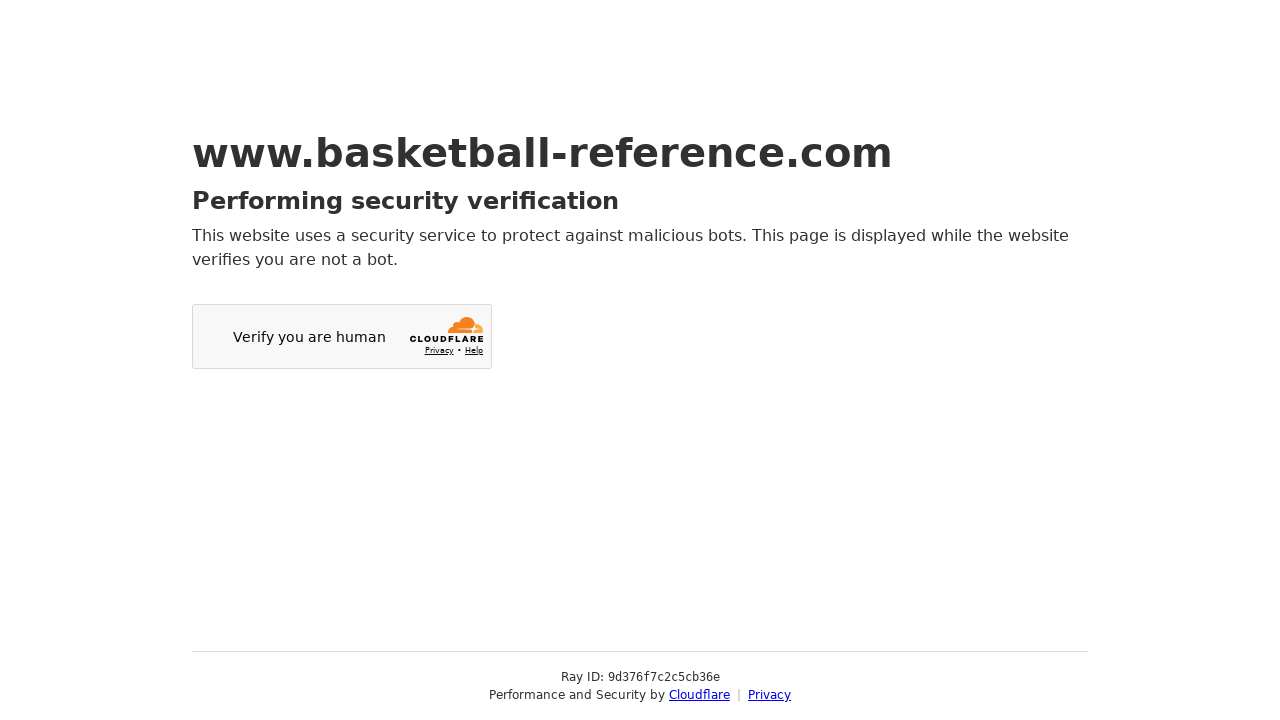

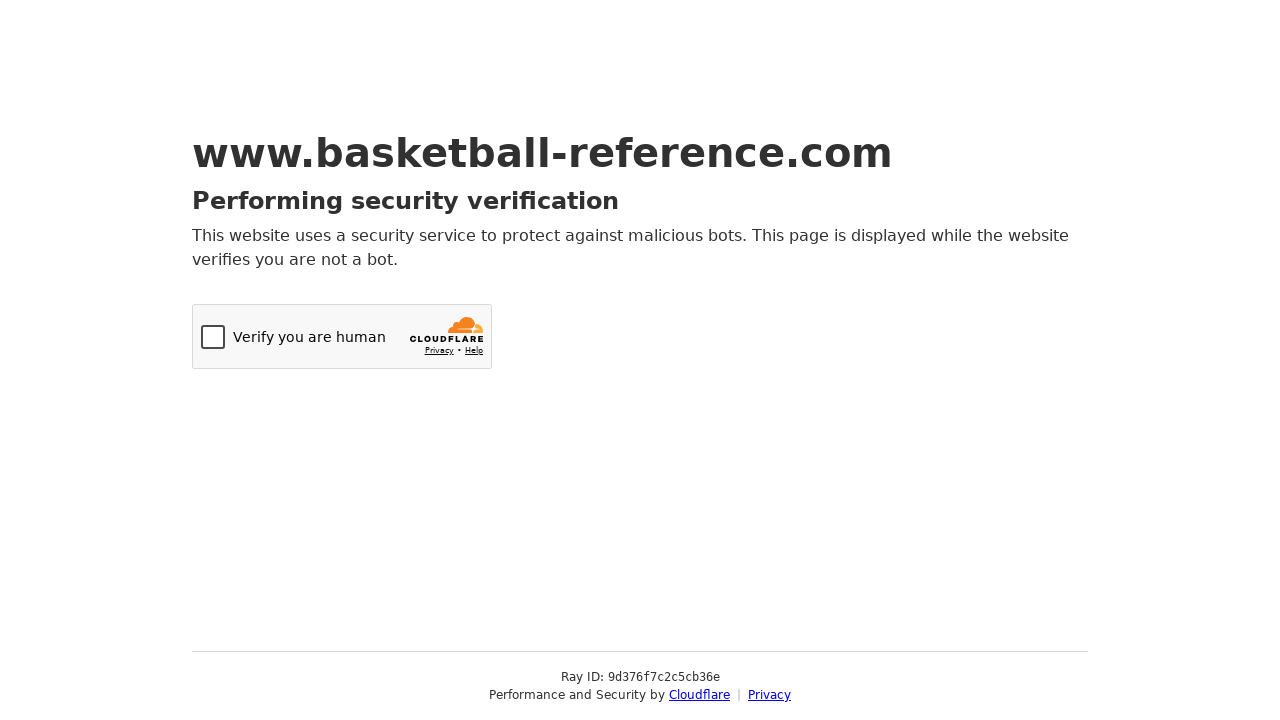